Tests filling a large form by entering text into all input fields and submitting by clicking the button

Starting URL: http://suninjuly.github.io/huge_form.html

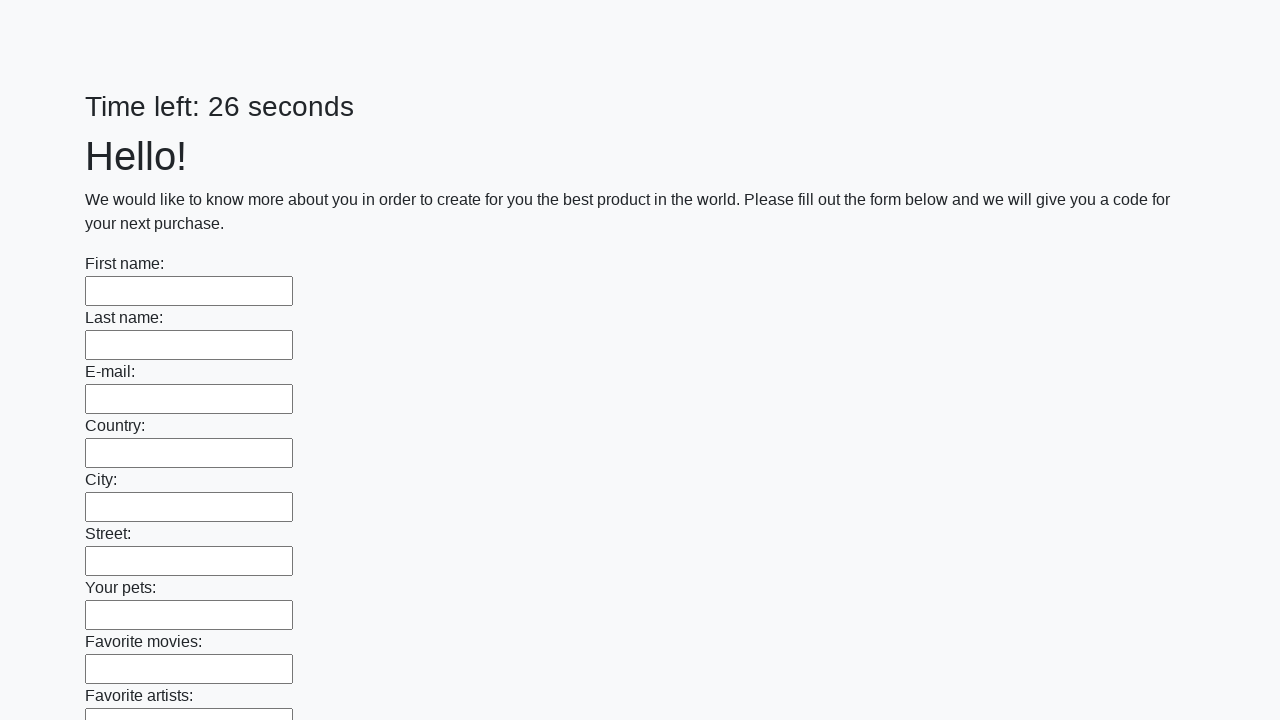

Navigated to huge form page
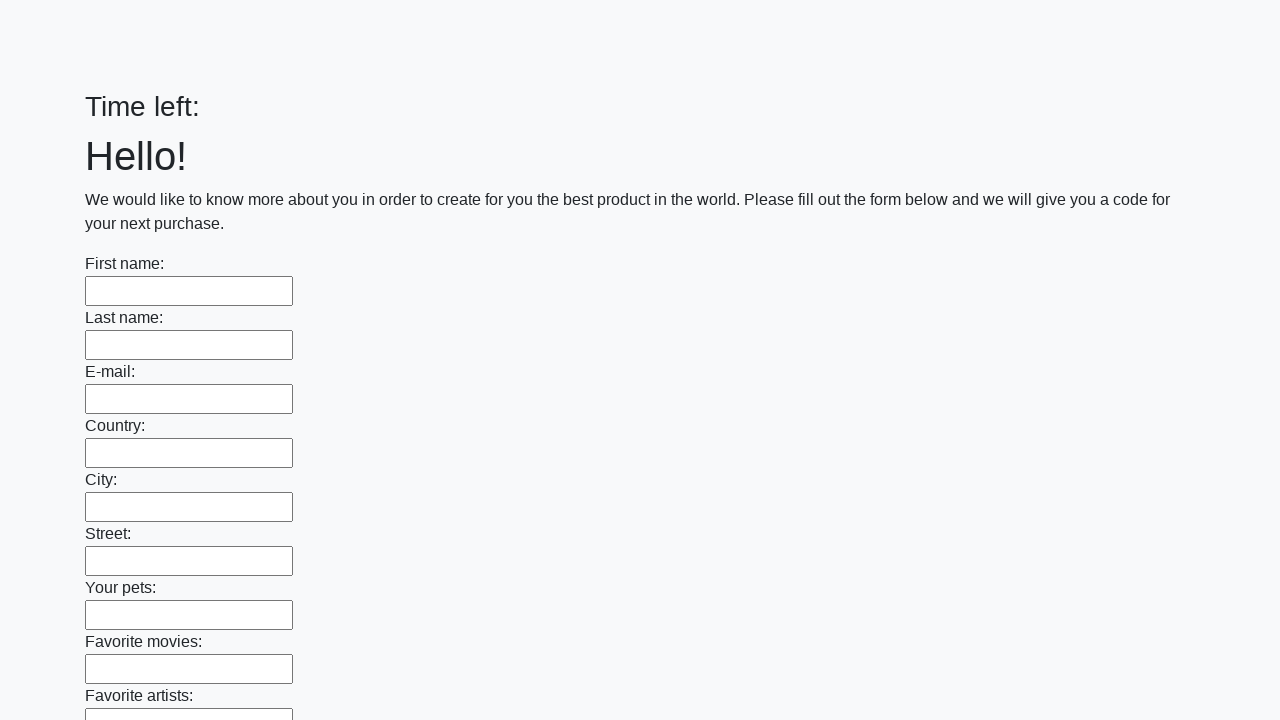

Filled input field with 'Мой ответ' on input >> nth=0
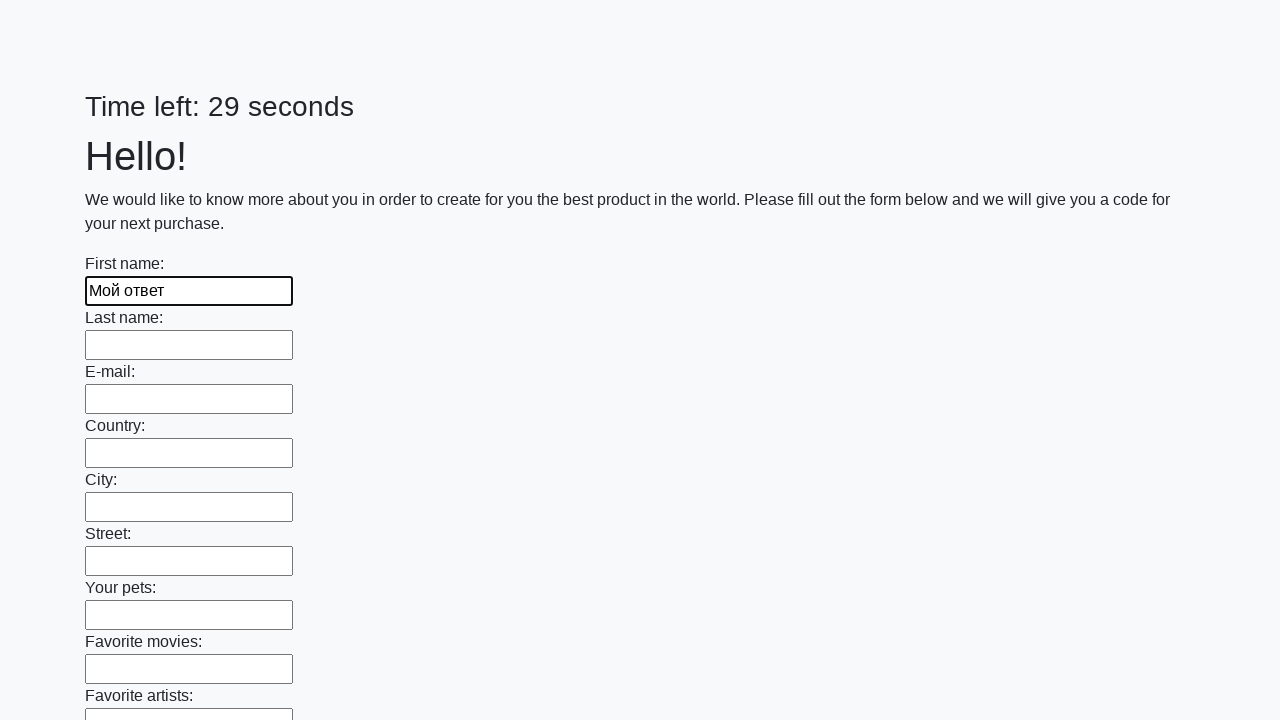

Filled input field with 'Мой ответ' on input >> nth=1
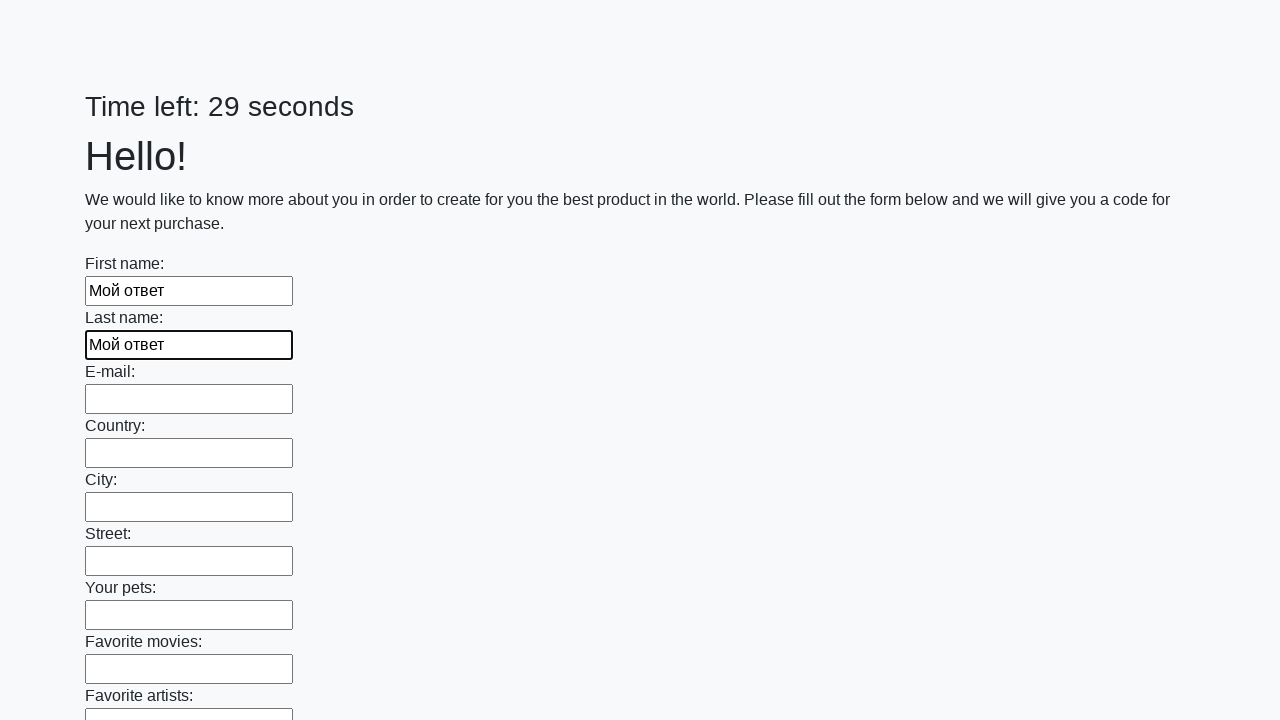

Filled input field with 'Мой ответ' on input >> nth=2
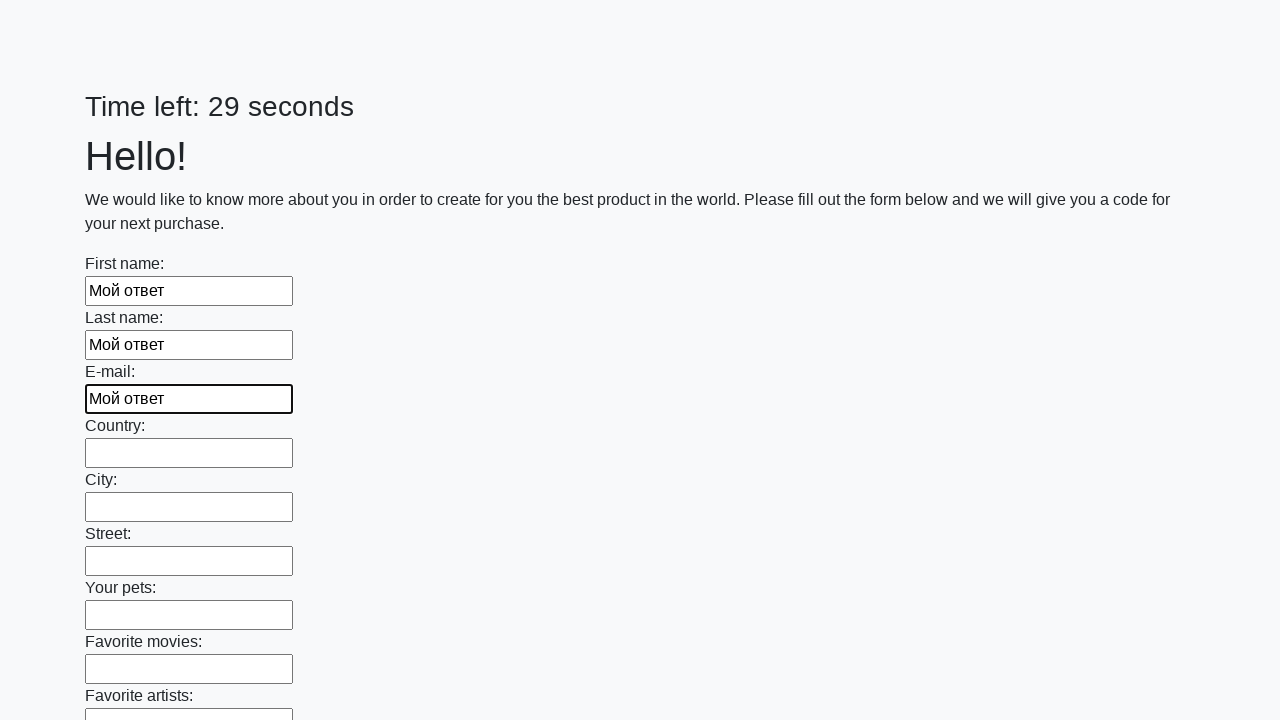

Filled input field with 'Мой ответ' on input >> nth=3
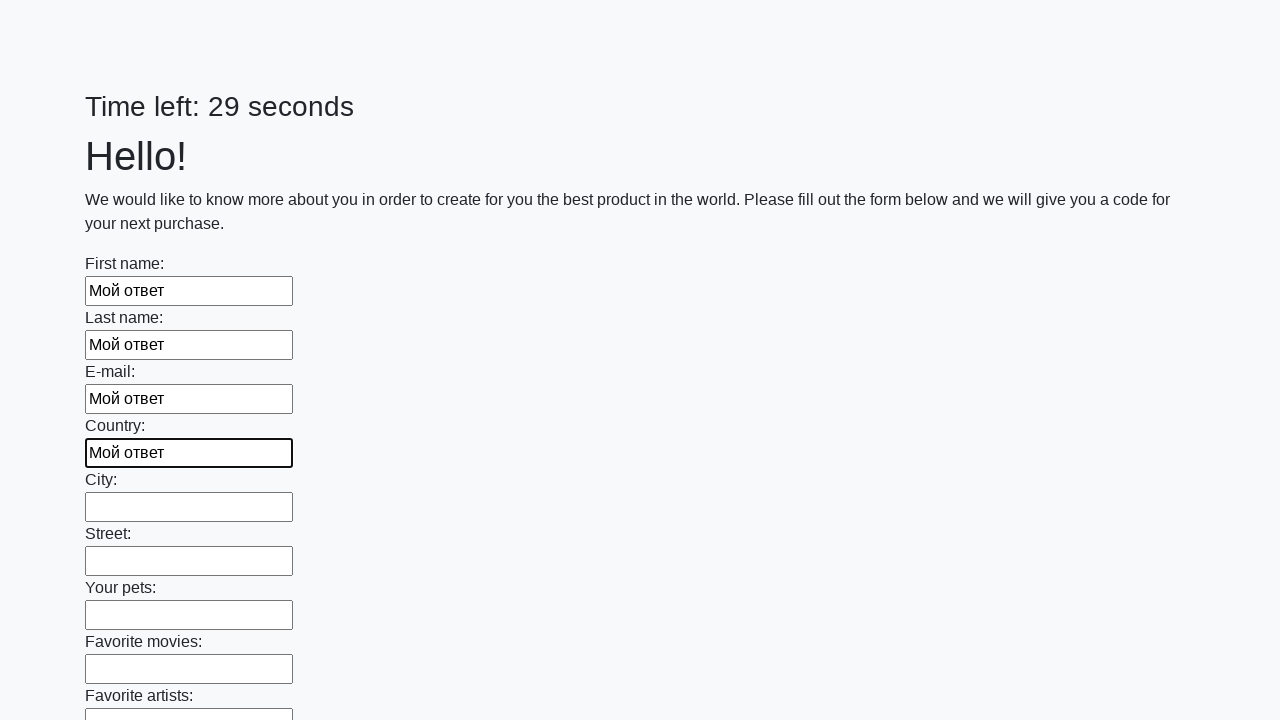

Filled input field with 'Мой ответ' on input >> nth=4
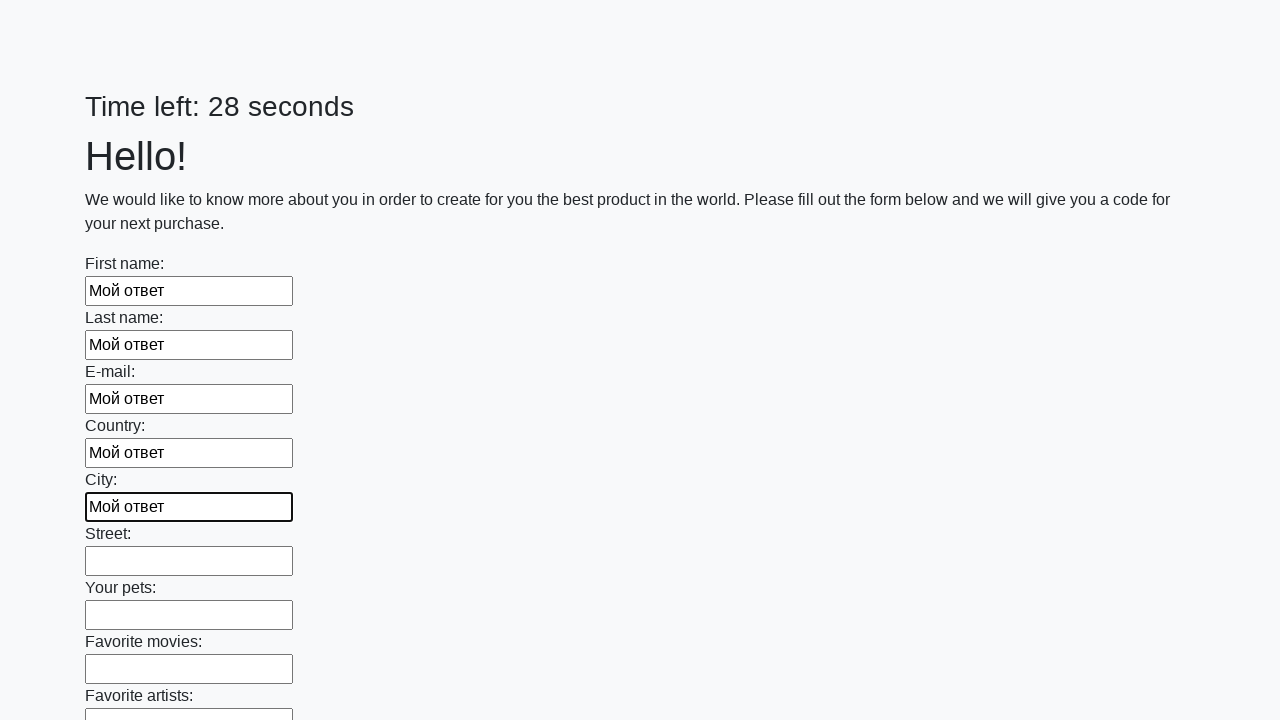

Filled input field with 'Мой ответ' on input >> nth=5
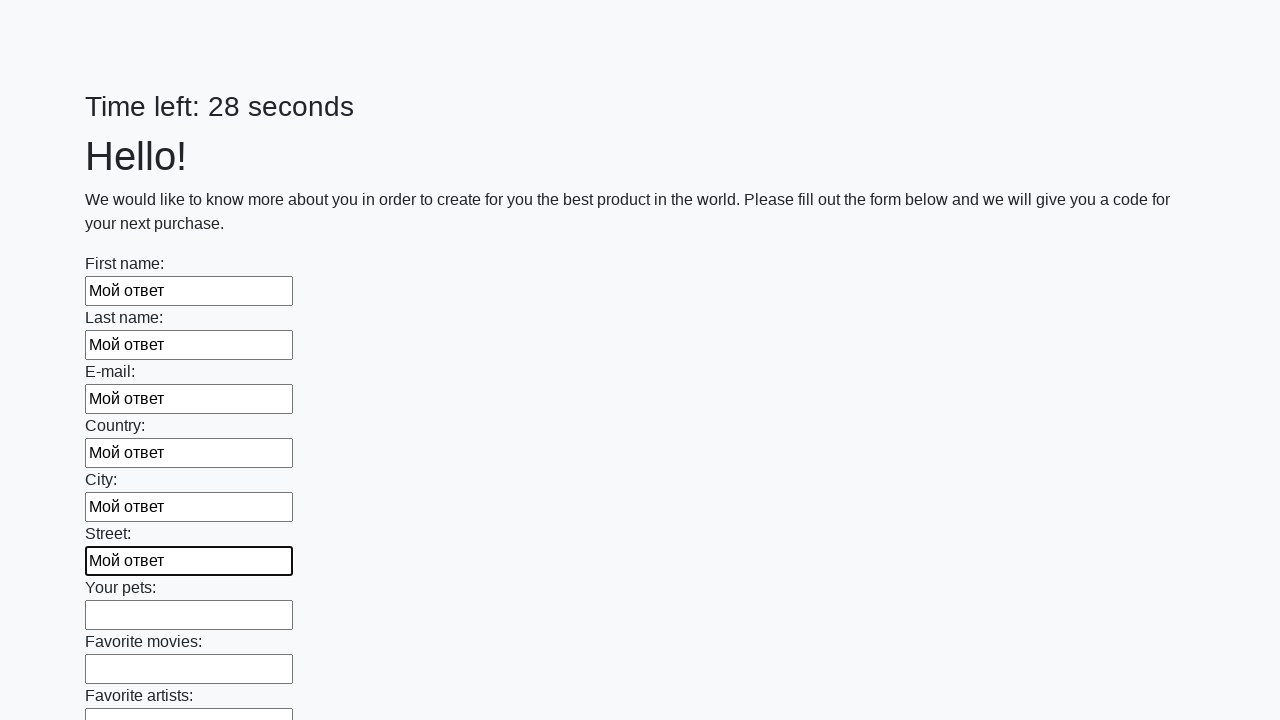

Filled input field with 'Мой ответ' on input >> nth=6
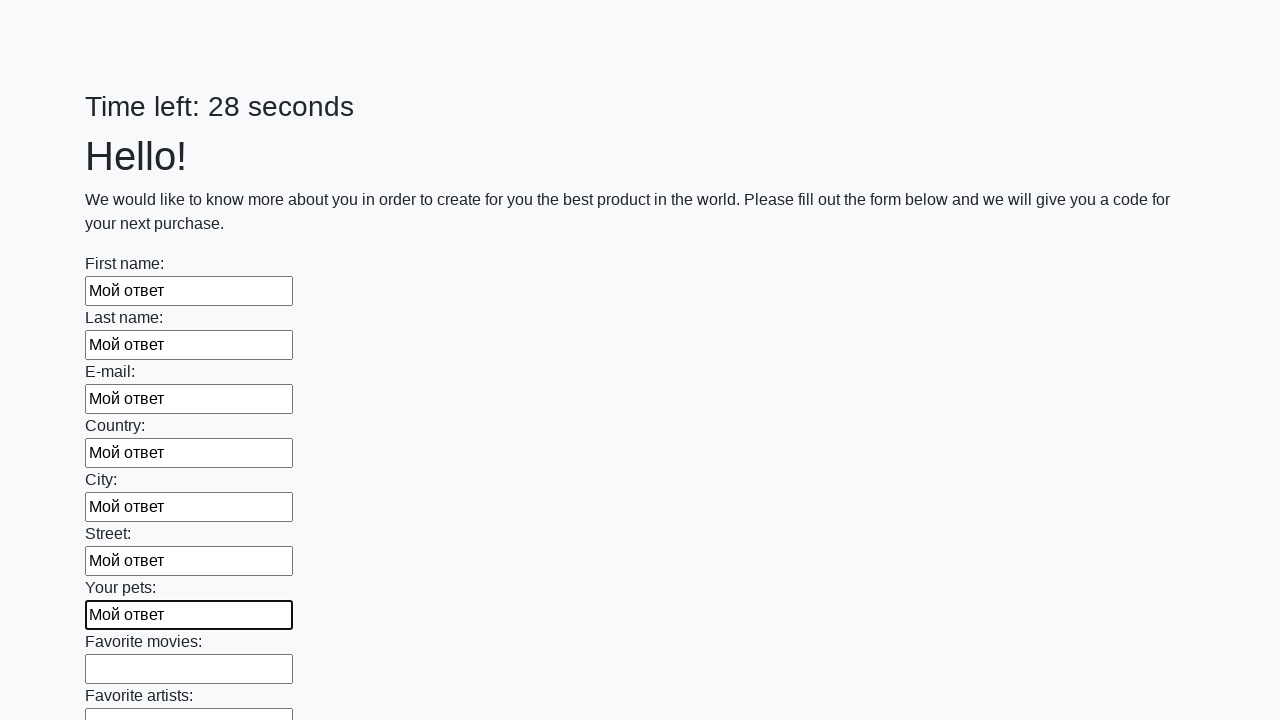

Filled input field with 'Мой ответ' on input >> nth=7
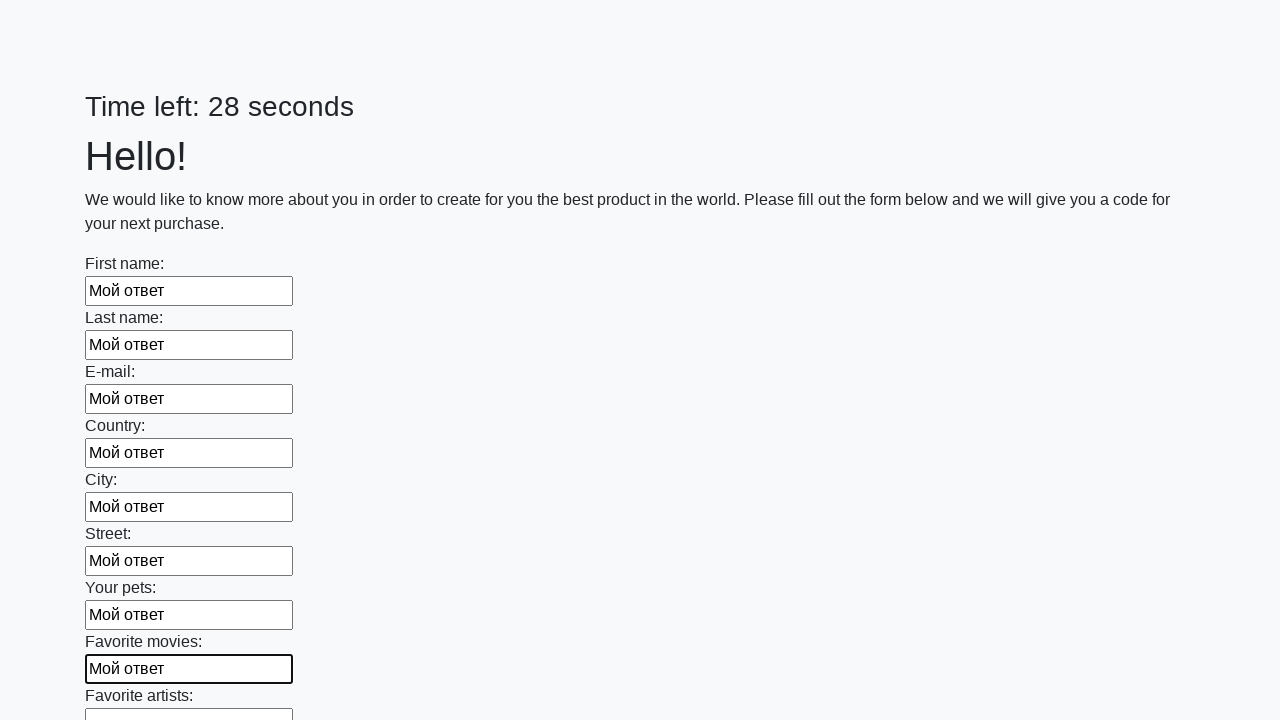

Filled input field with 'Мой ответ' on input >> nth=8
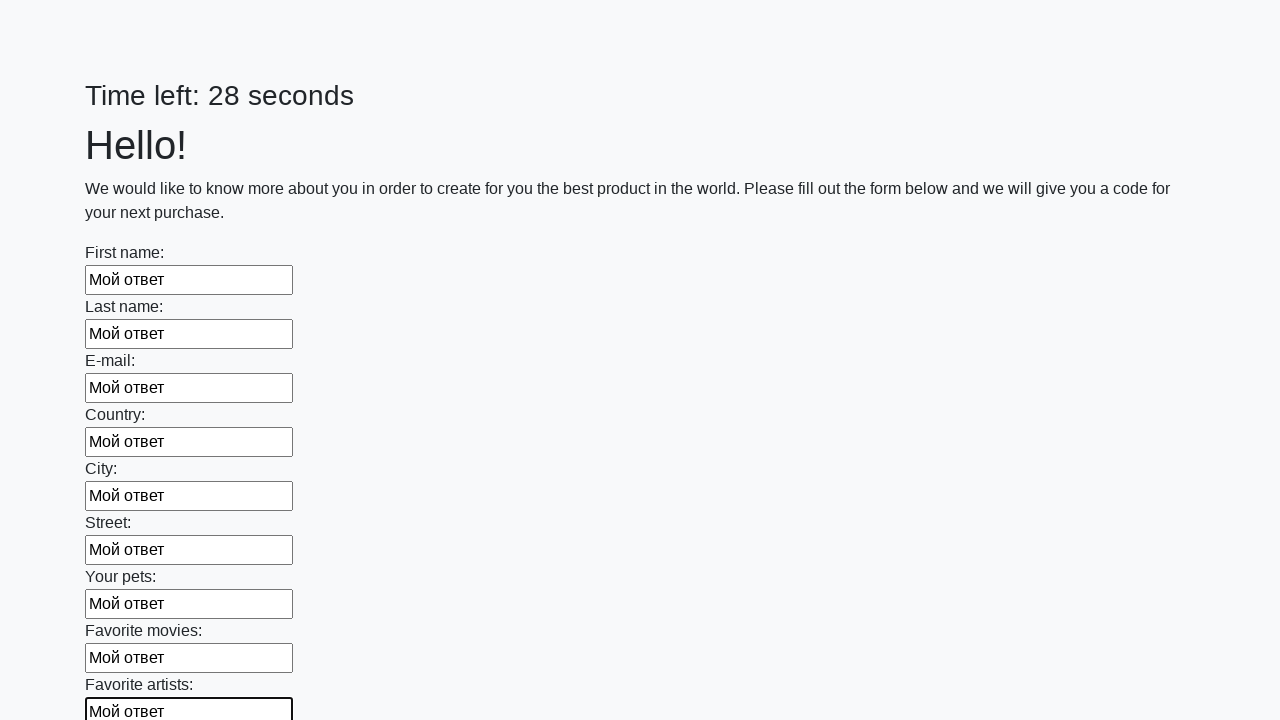

Filled input field with 'Мой ответ' on input >> nth=9
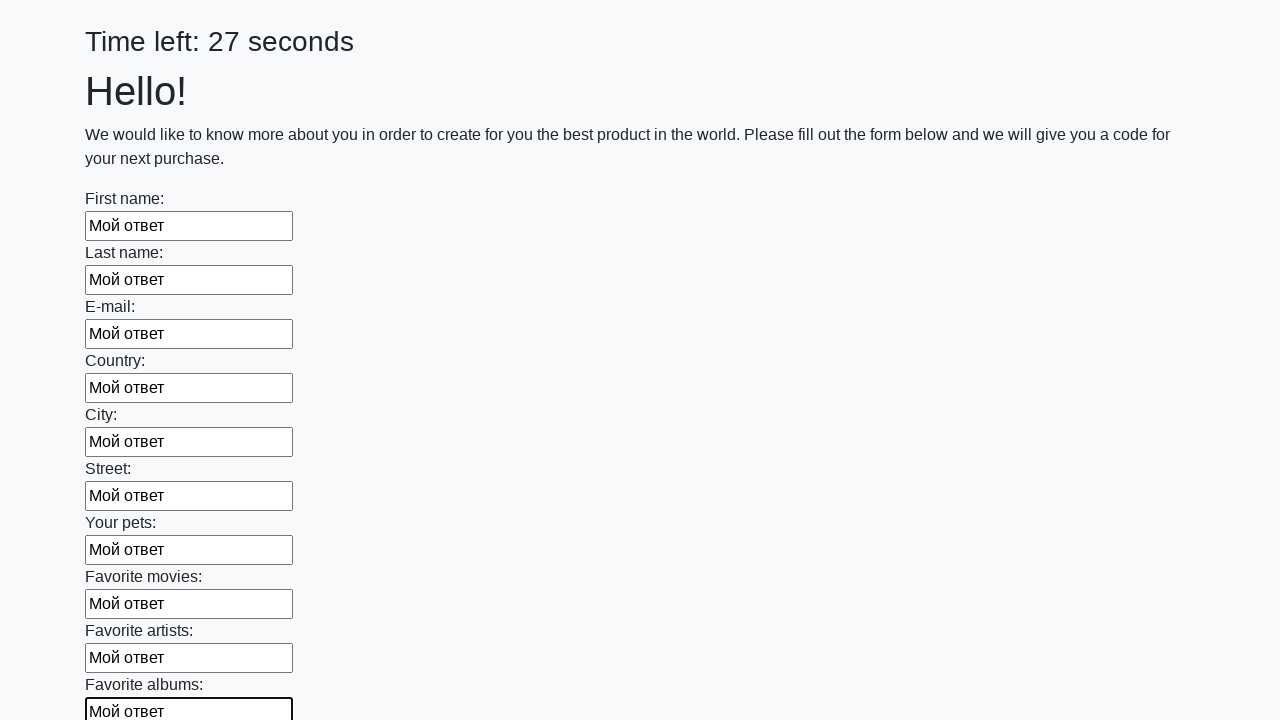

Filled input field with 'Мой ответ' on input >> nth=10
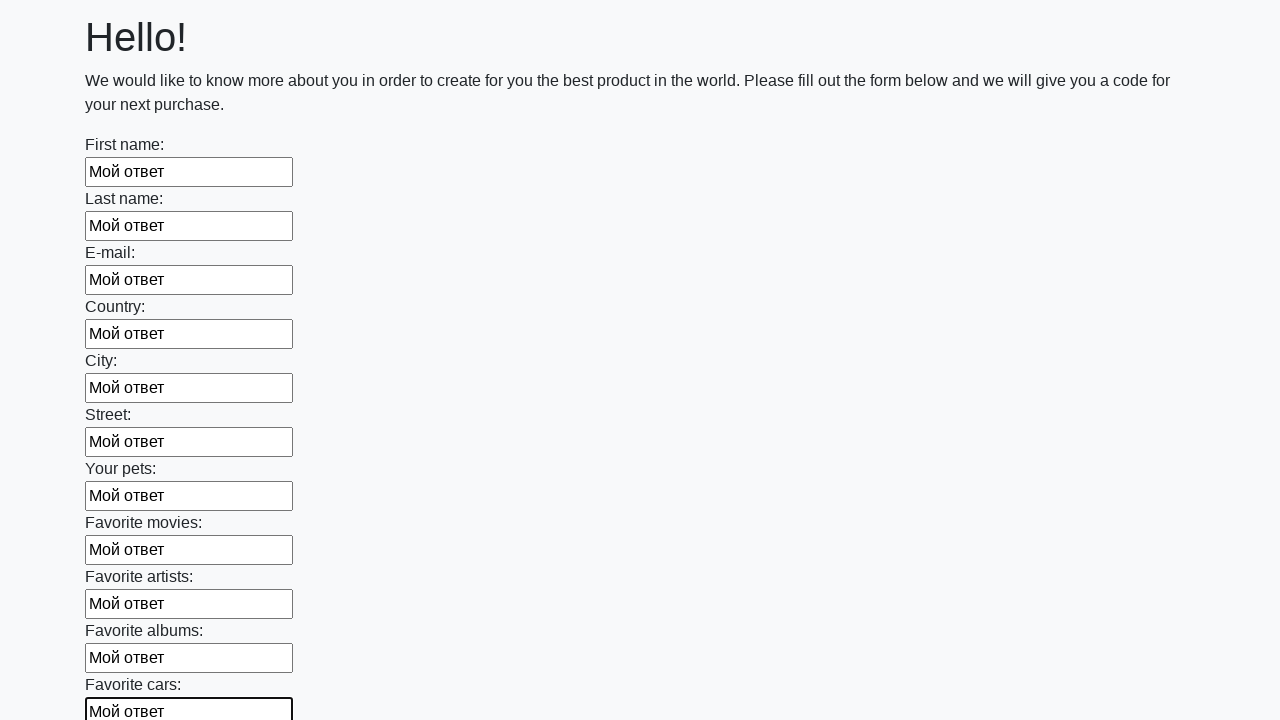

Filled input field with 'Мой ответ' on input >> nth=11
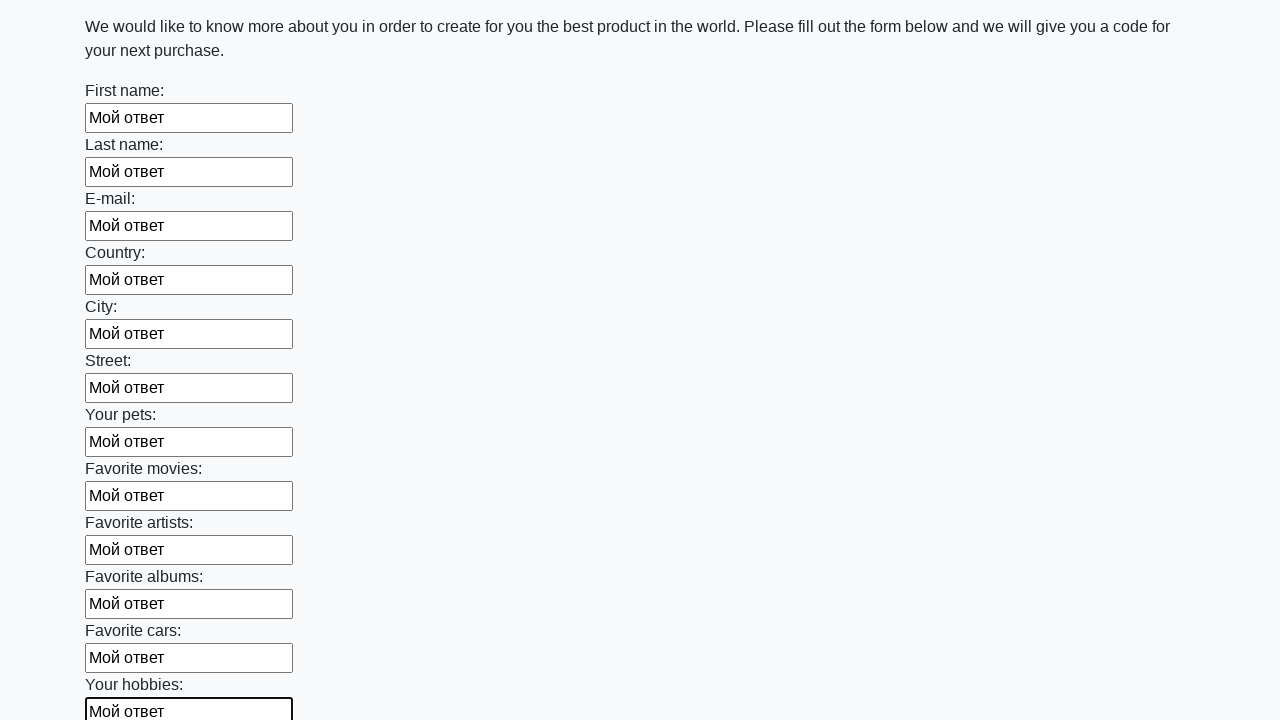

Filled input field with 'Мой ответ' on input >> nth=12
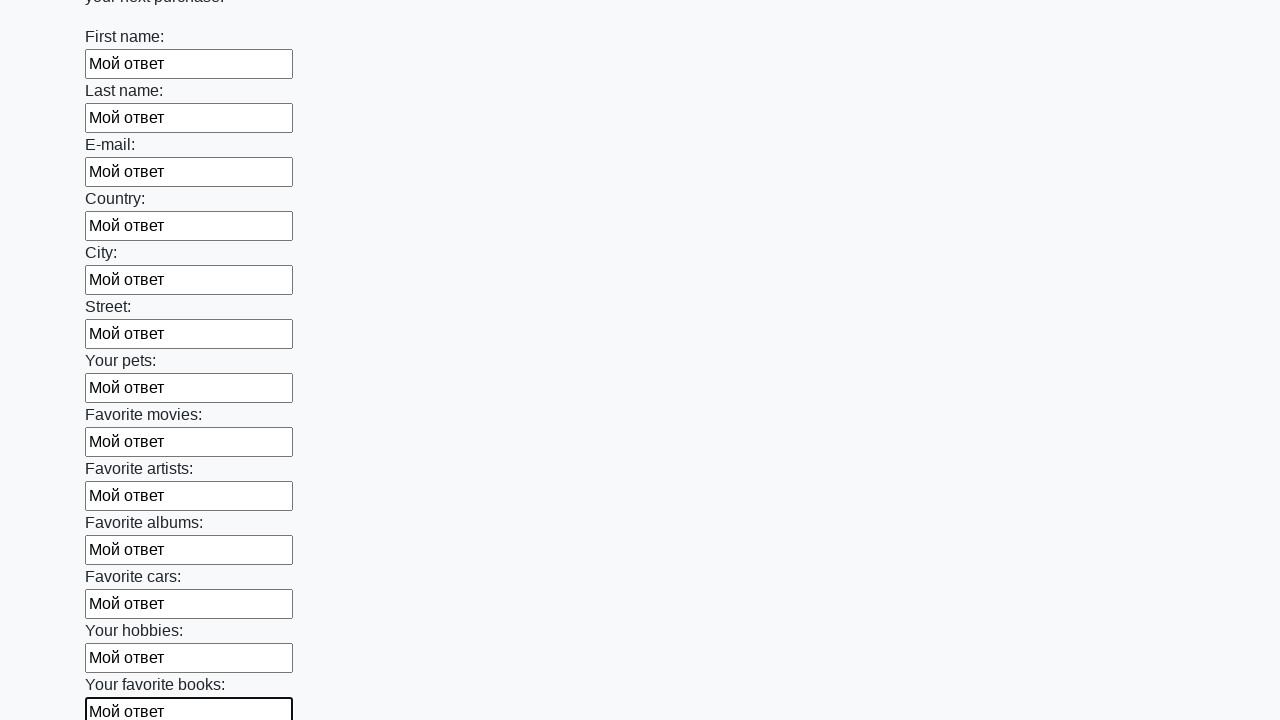

Filled input field with 'Мой ответ' on input >> nth=13
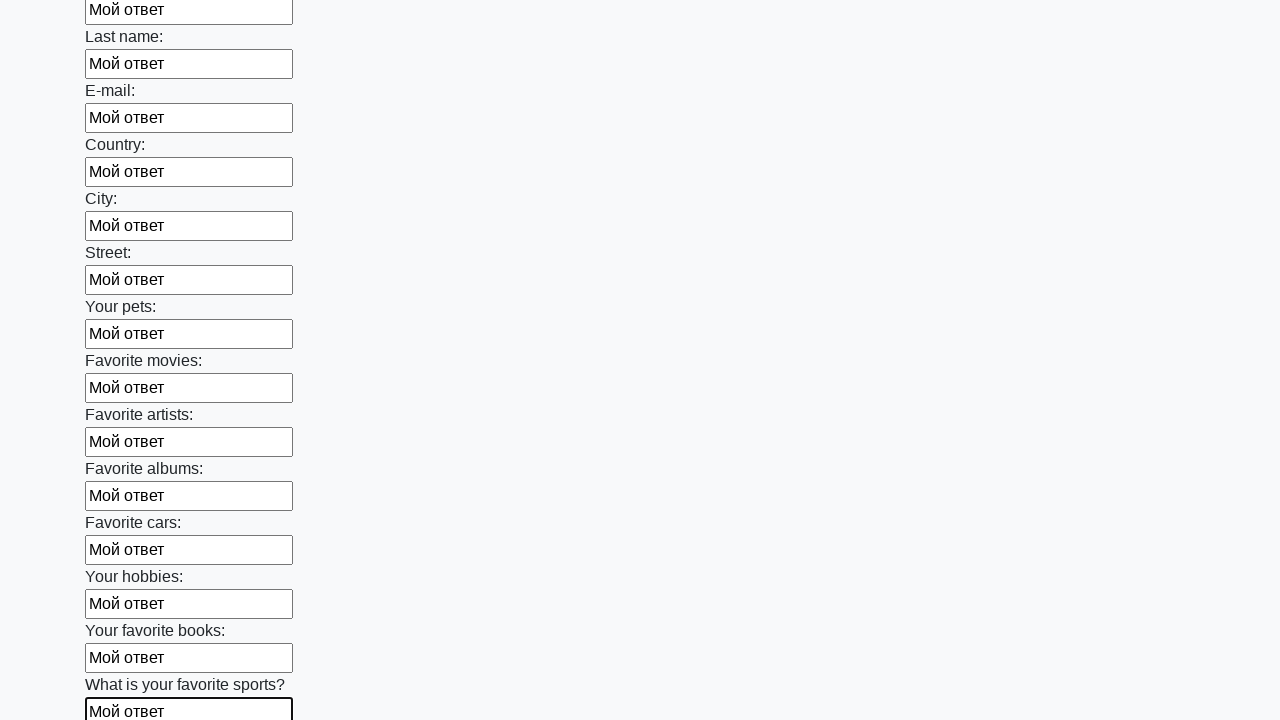

Filled input field with 'Мой ответ' on input >> nth=14
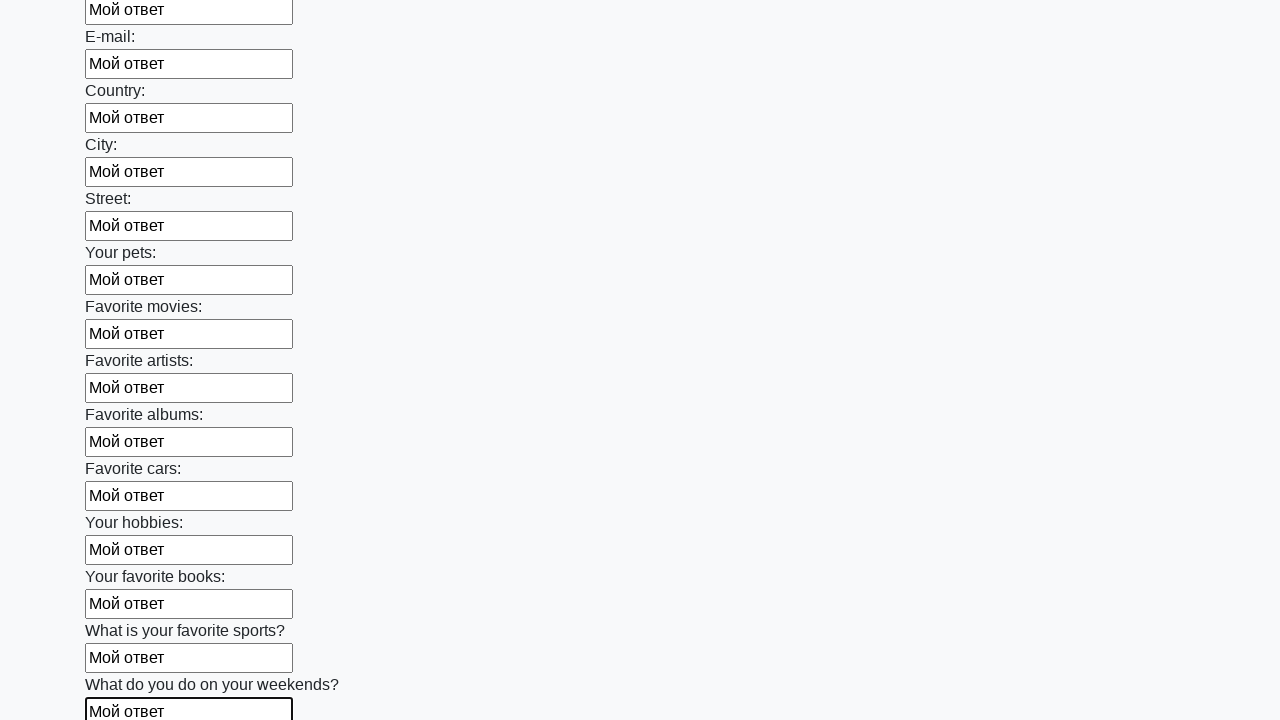

Filled input field with 'Мой ответ' on input >> nth=15
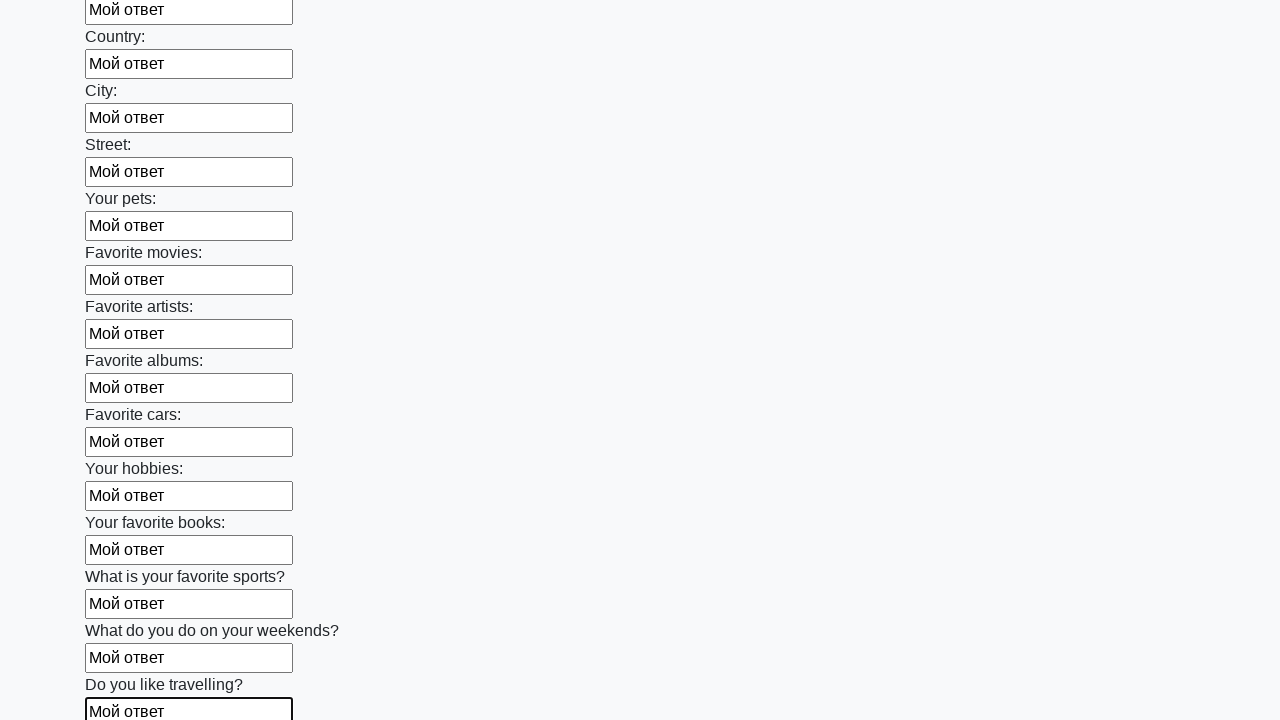

Filled input field with 'Мой ответ' on input >> nth=16
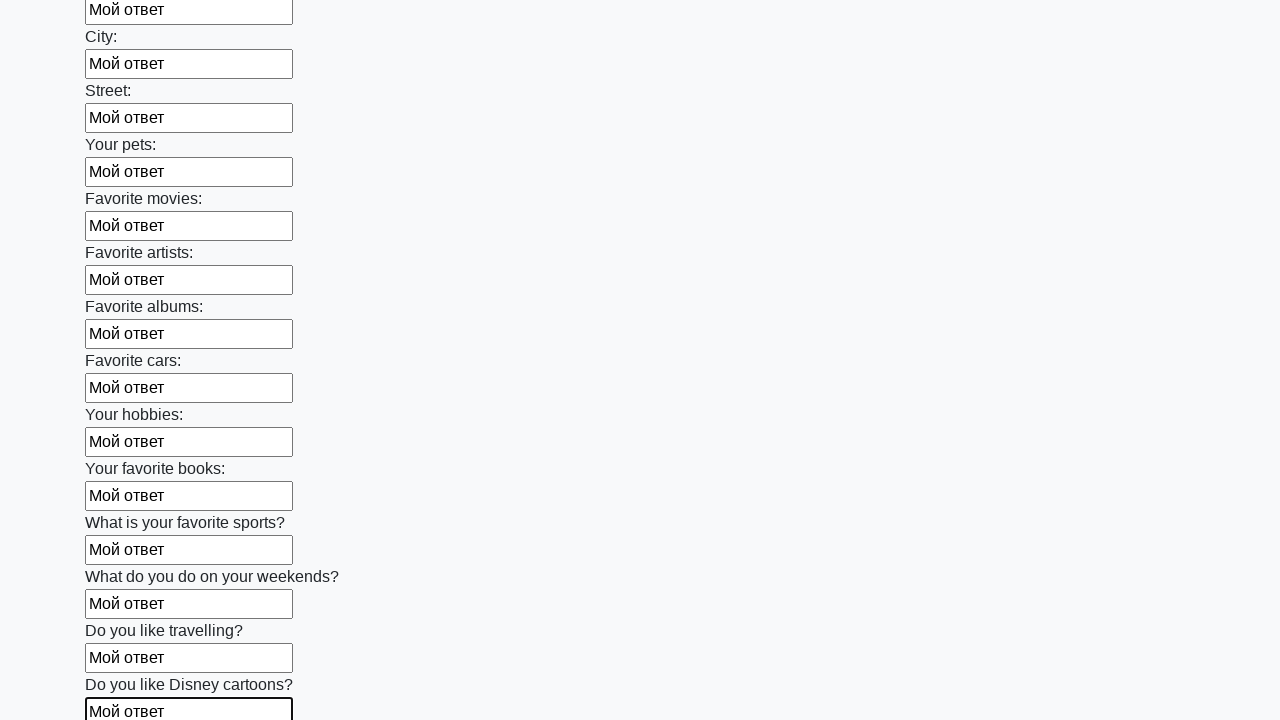

Filled input field with 'Мой ответ' on input >> nth=17
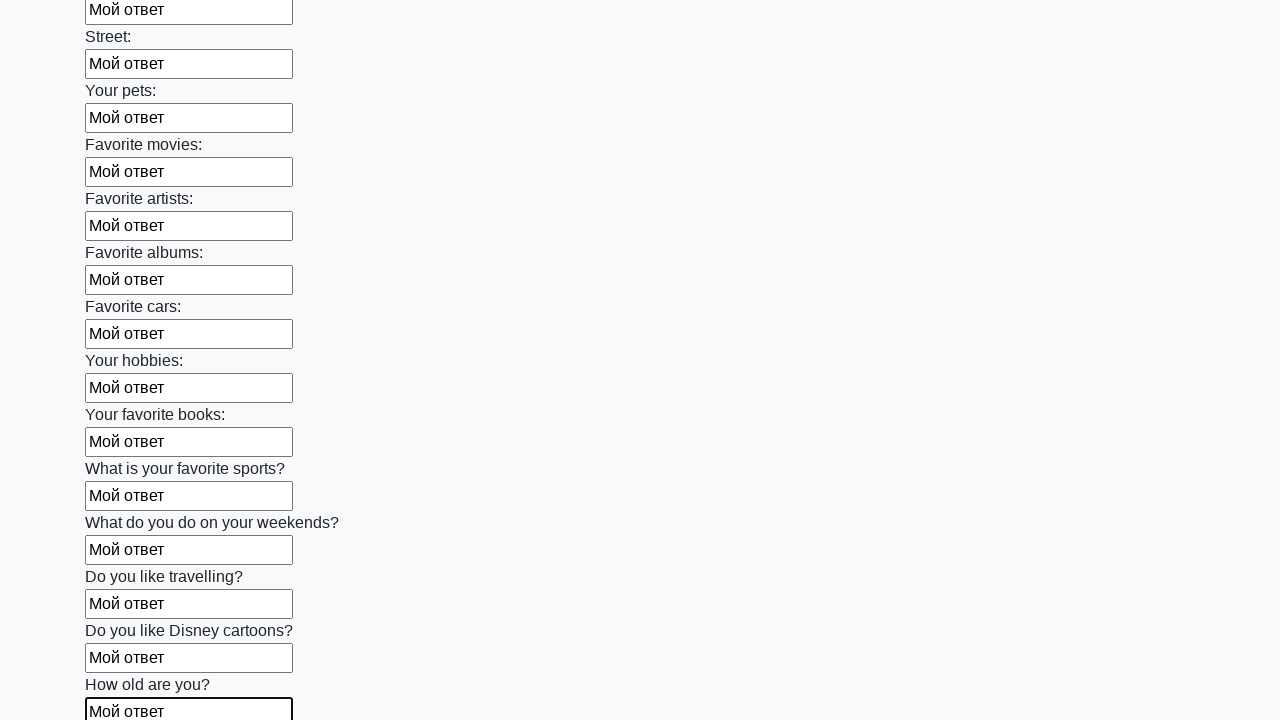

Filled input field with 'Мой ответ' on input >> nth=18
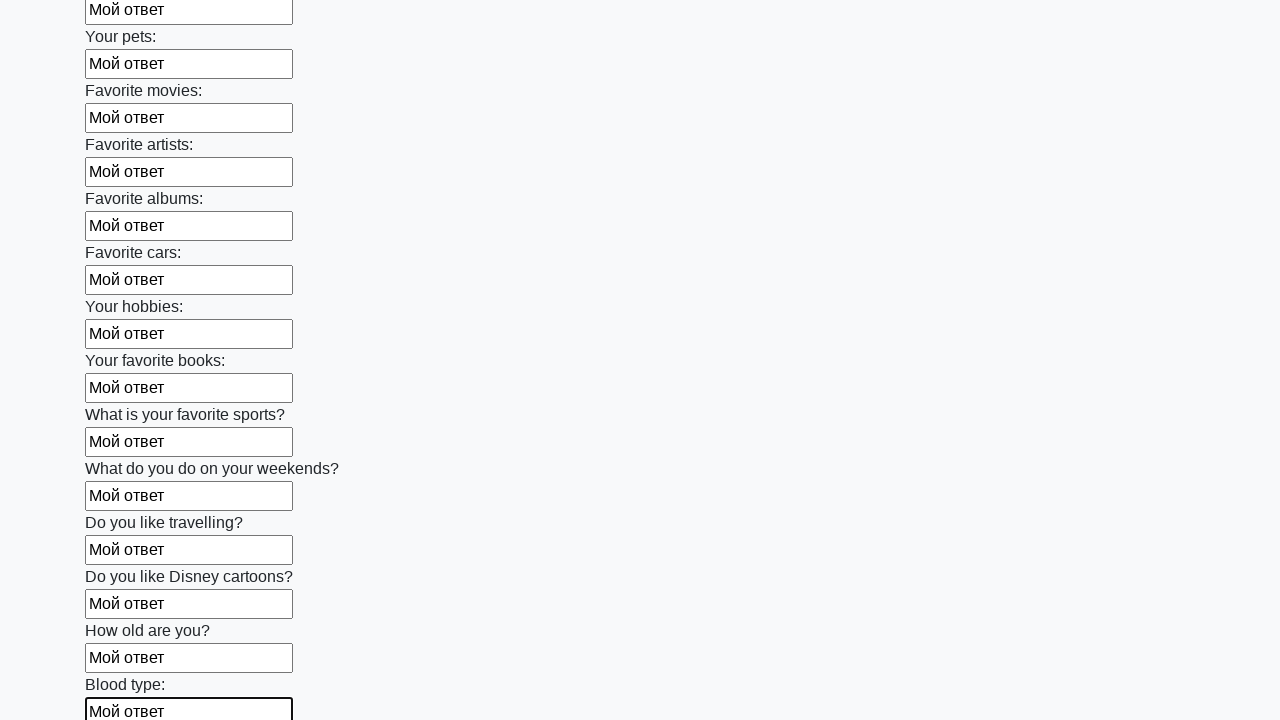

Filled input field with 'Мой ответ' on input >> nth=19
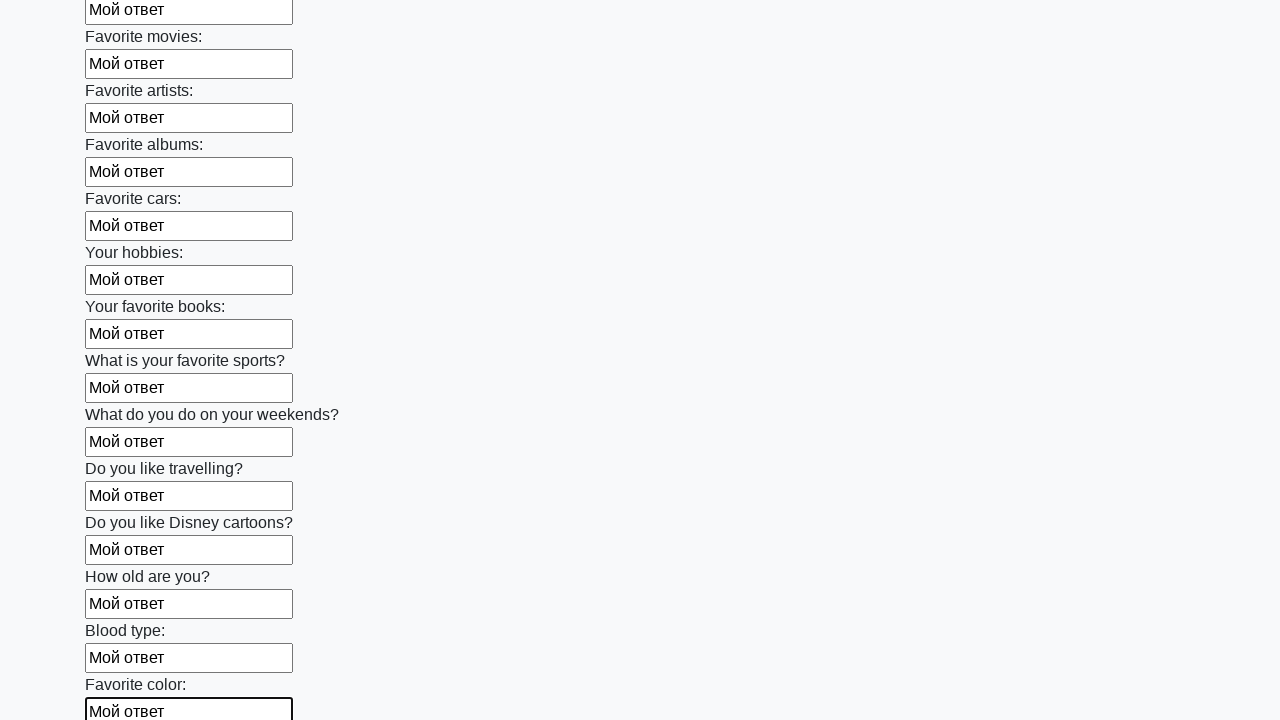

Filled input field with 'Мой ответ' on input >> nth=20
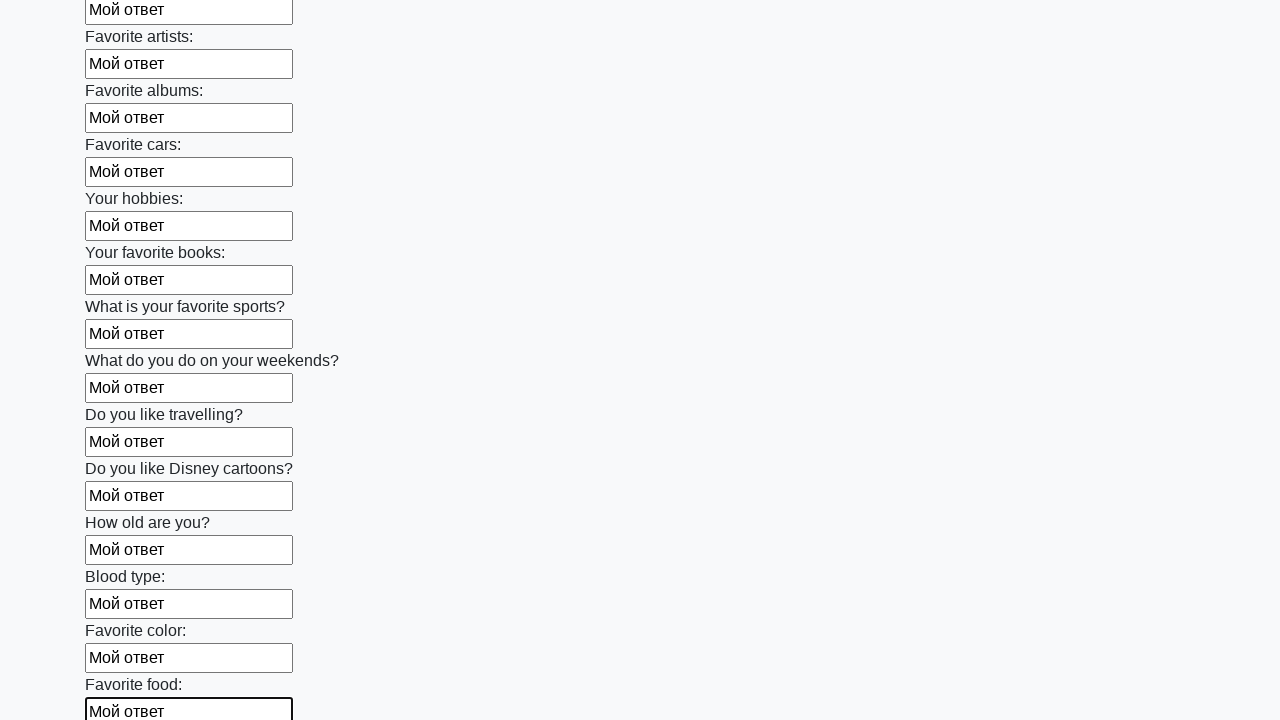

Filled input field with 'Мой ответ' on input >> nth=21
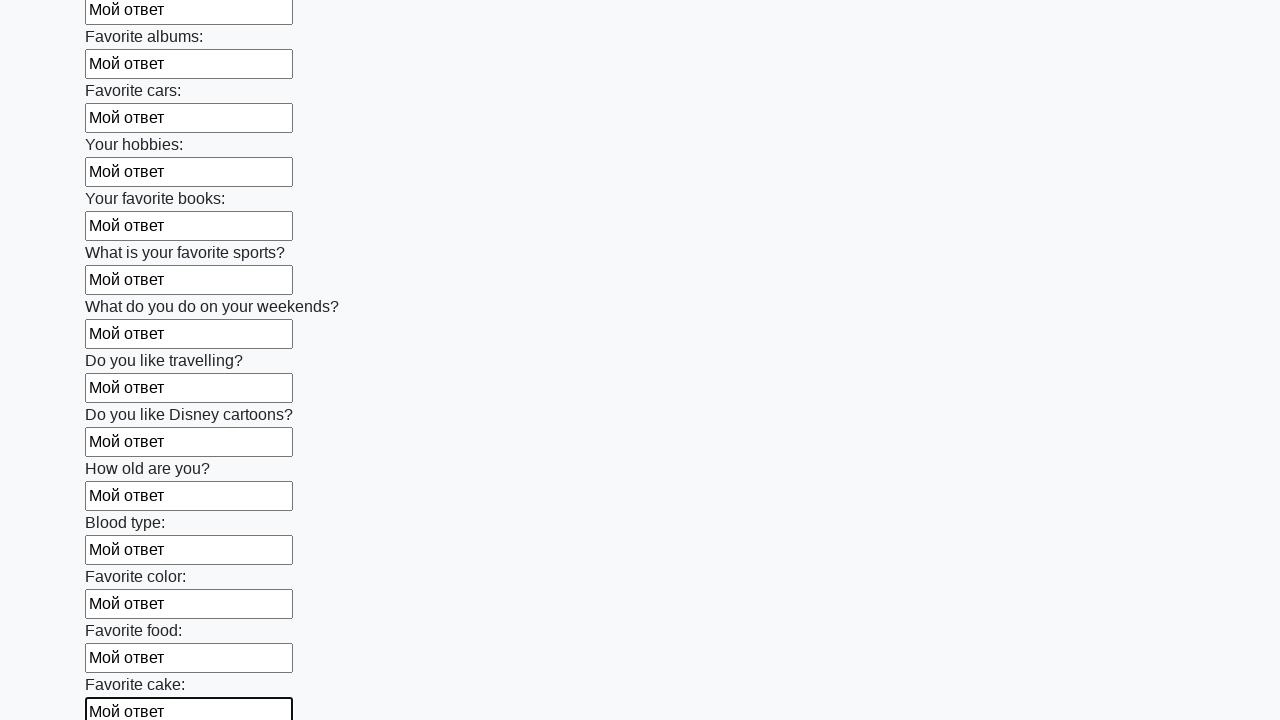

Filled input field with 'Мой ответ' on input >> nth=22
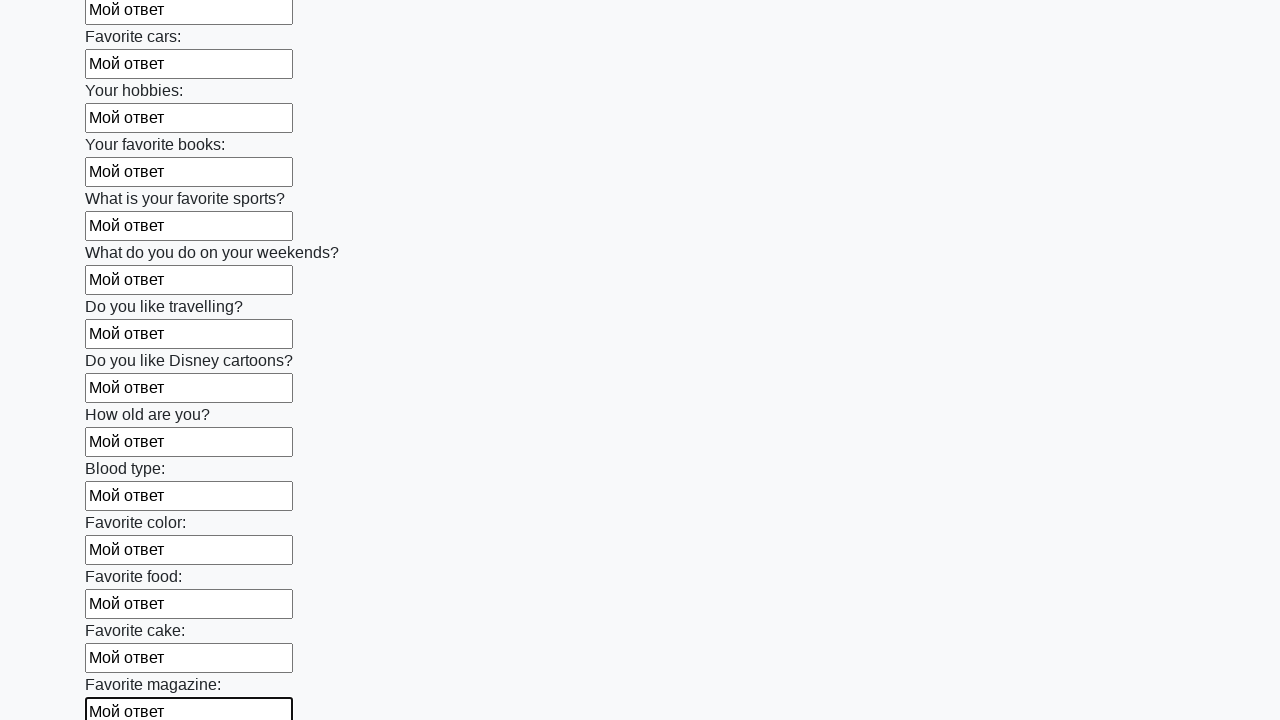

Filled input field with 'Мой ответ' on input >> nth=23
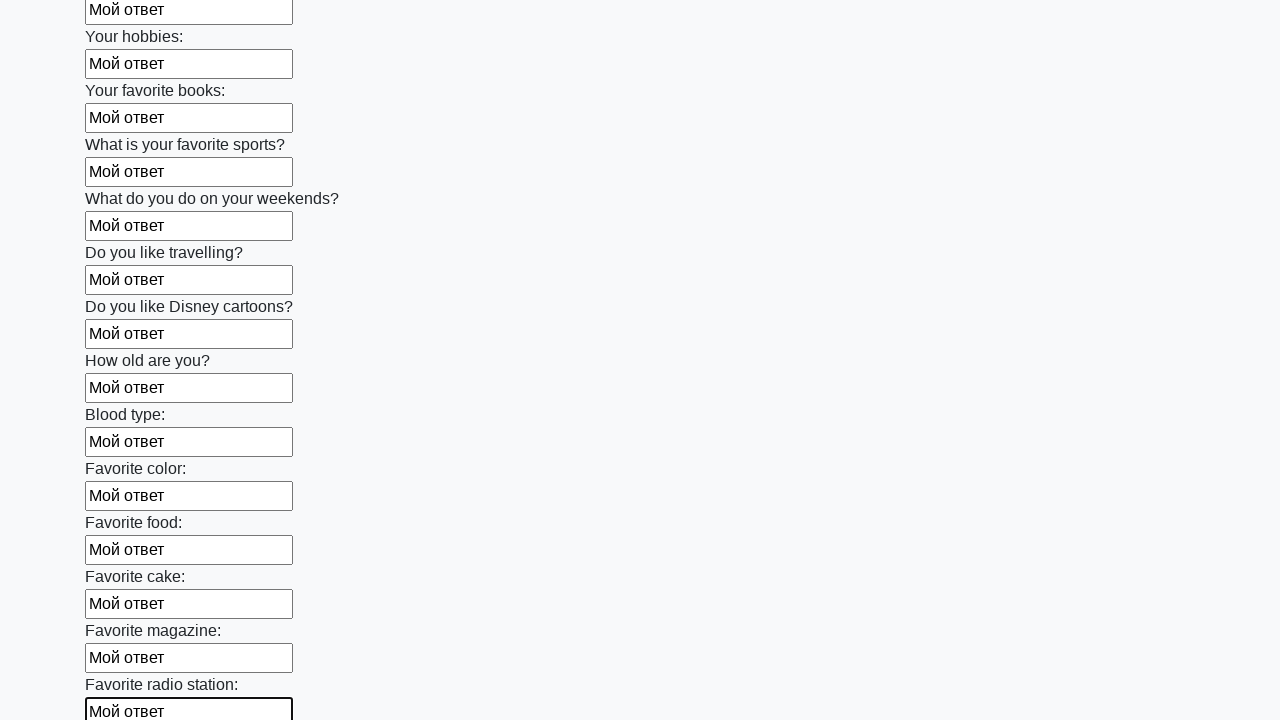

Filled input field with 'Мой ответ' on input >> nth=24
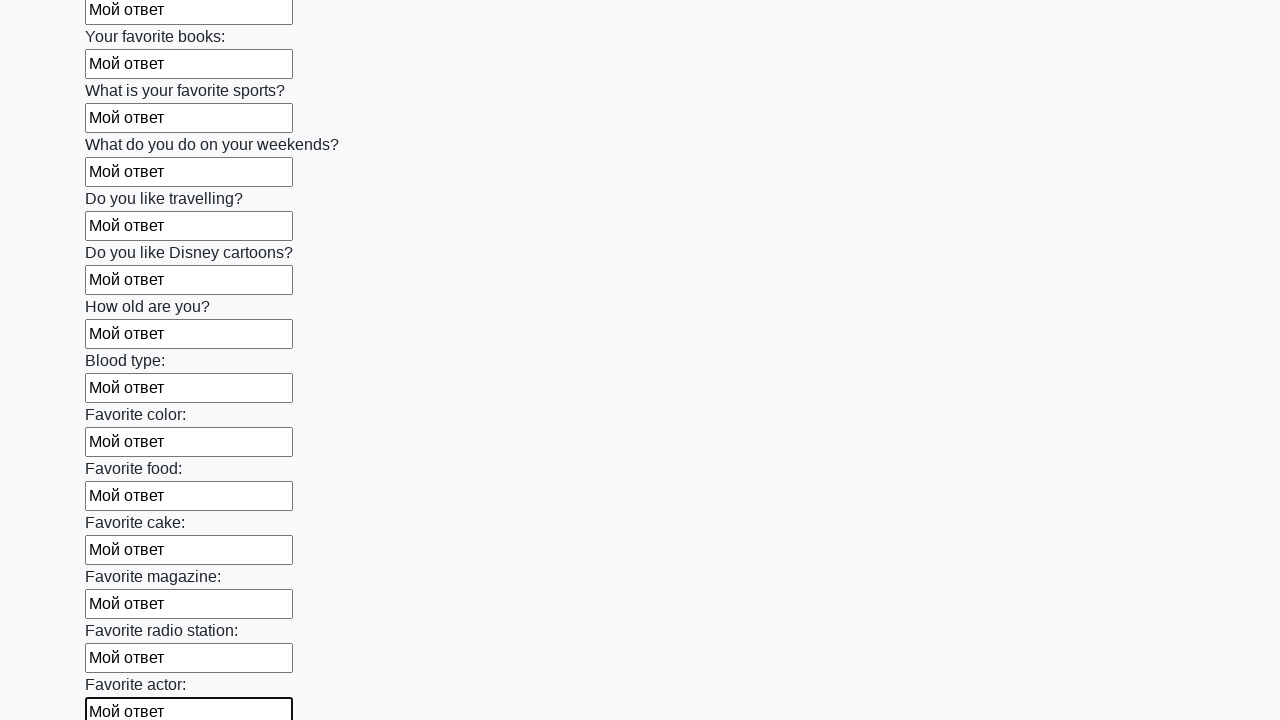

Filled input field with 'Мой ответ' on input >> nth=25
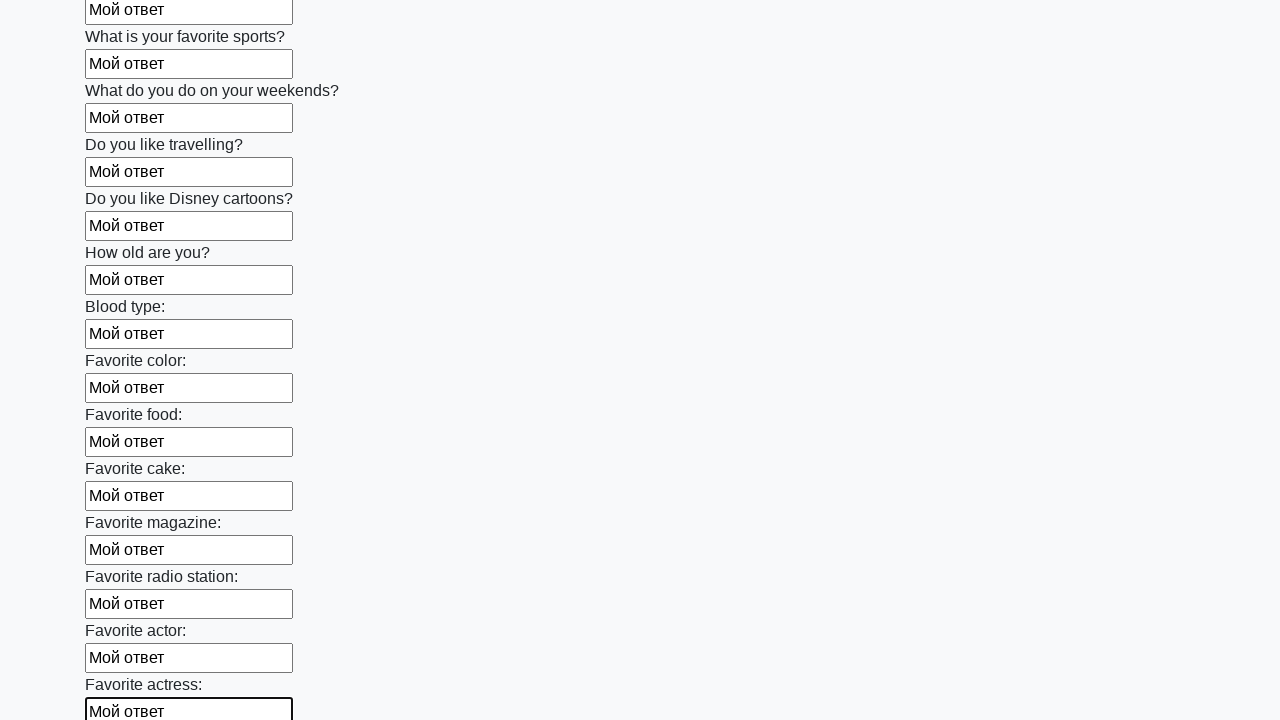

Filled input field with 'Мой ответ' on input >> nth=26
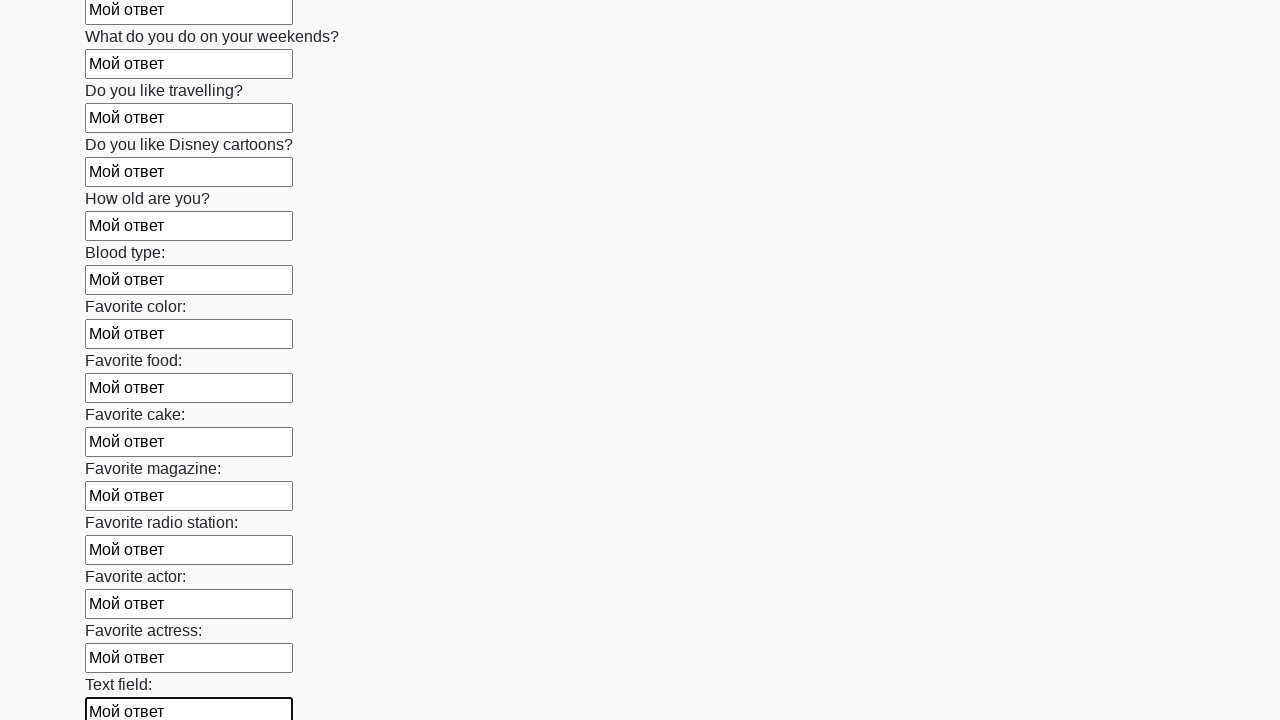

Filled input field with 'Мой ответ' on input >> nth=27
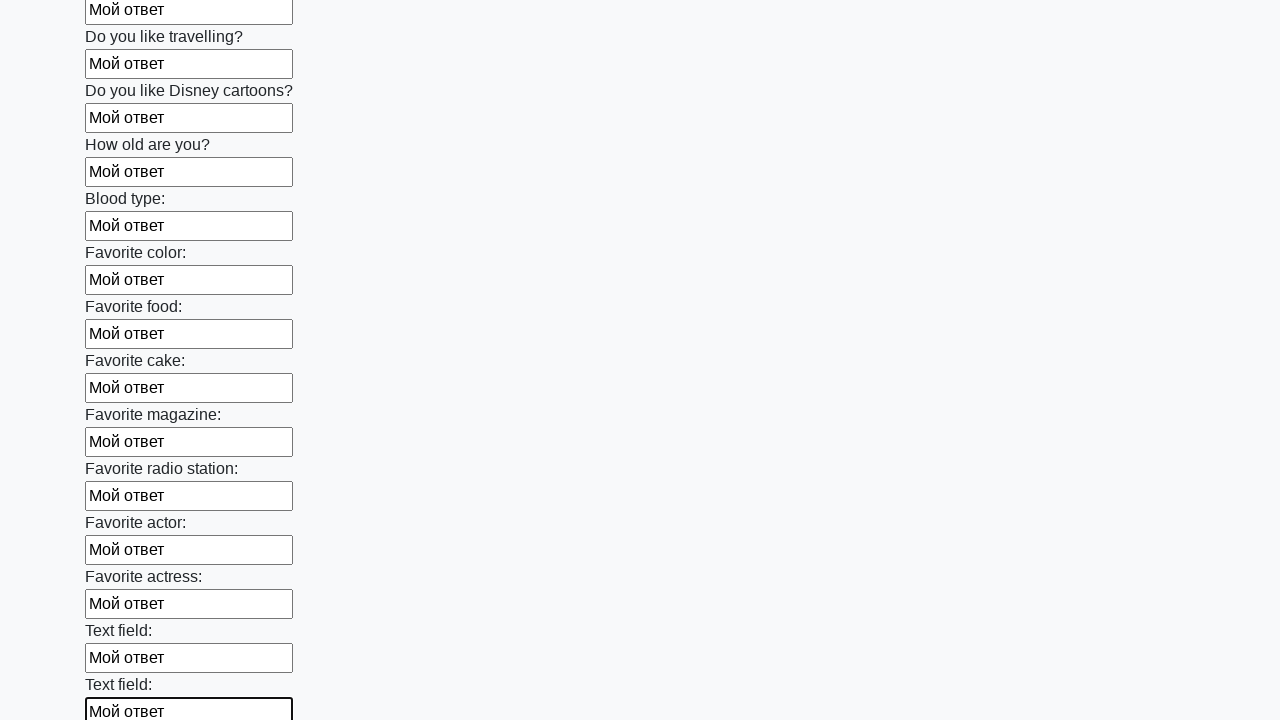

Filled input field with 'Мой ответ' on input >> nth=28
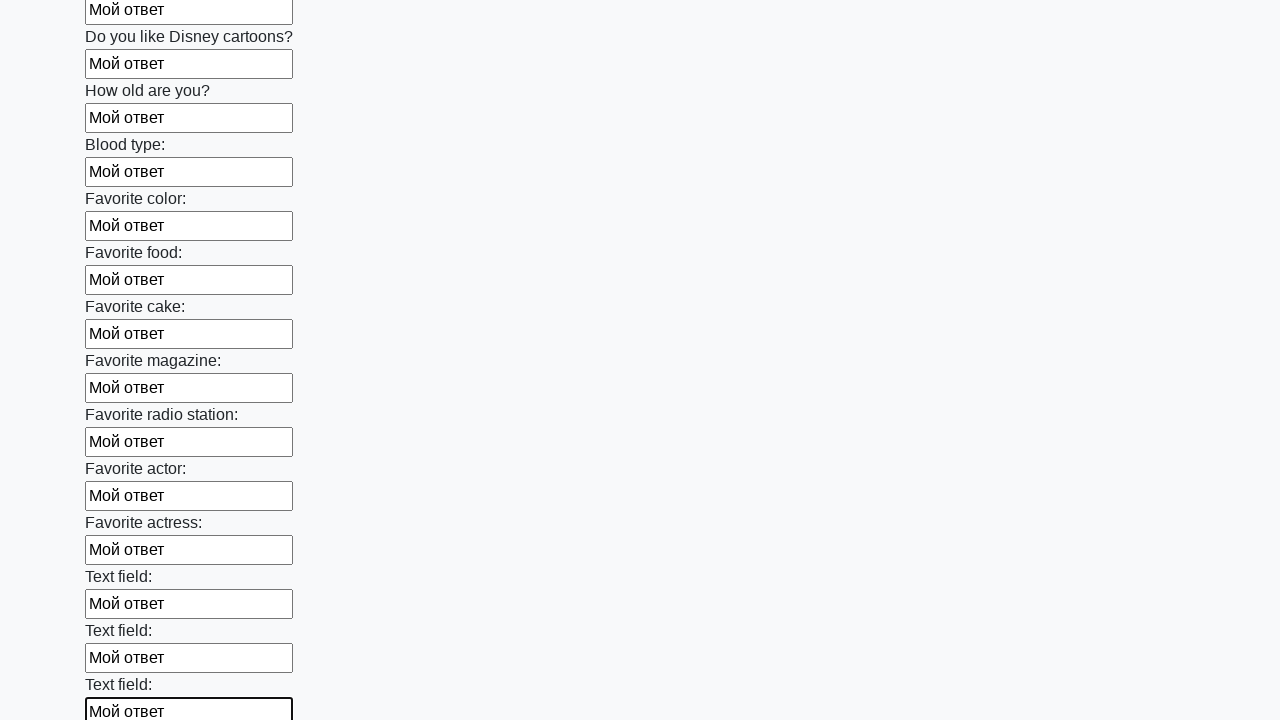

Filled input field with 'Мой ответ' on input >> nth=29
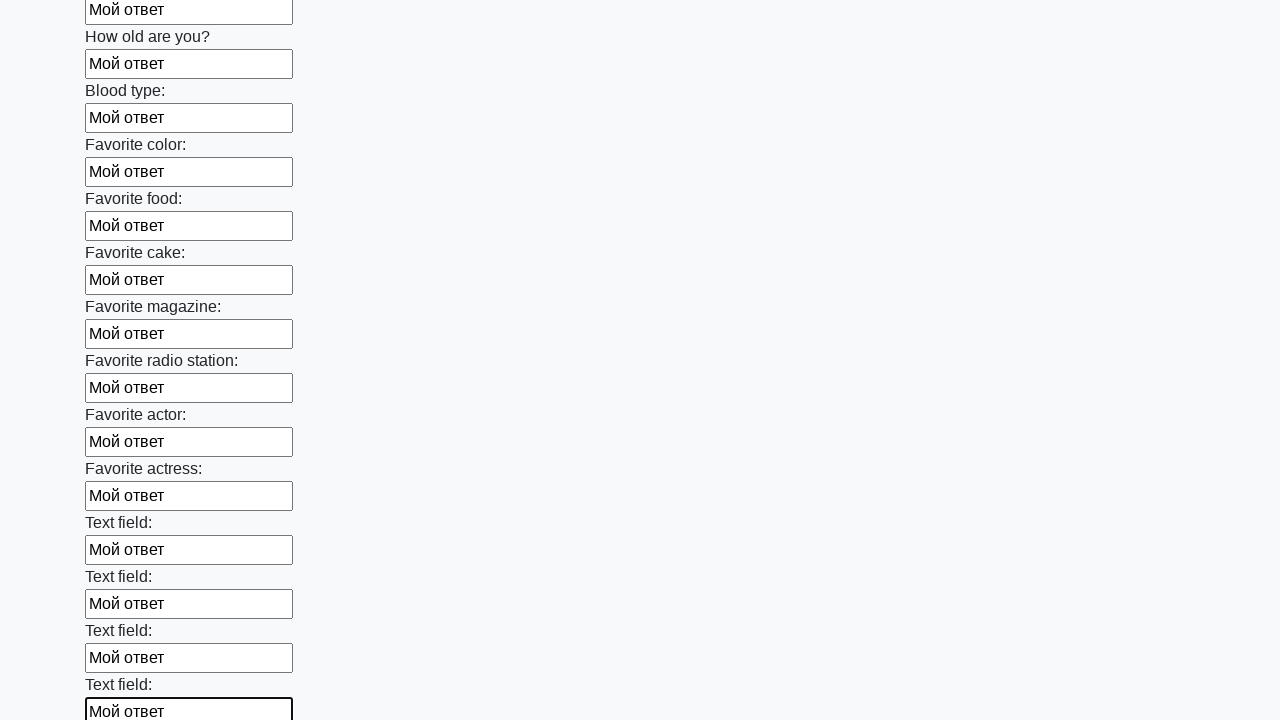

Filled input field with 'Мой ответ' on input >> nth=30
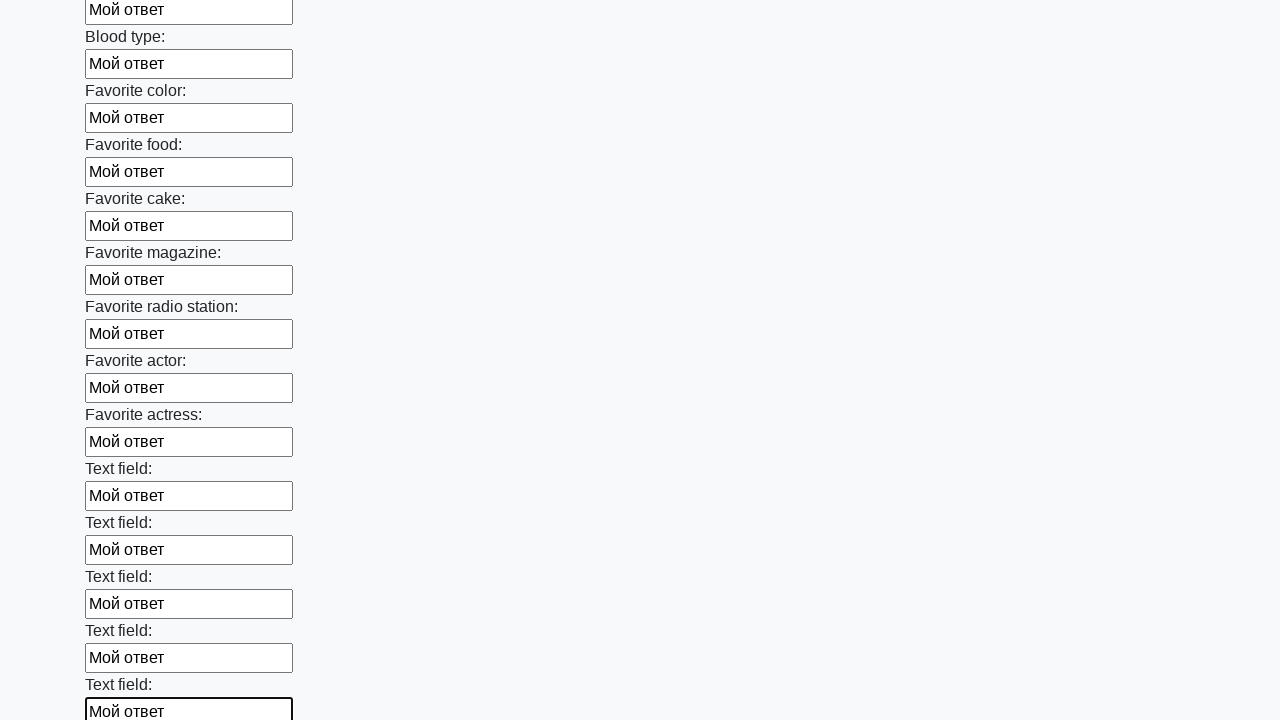

Filled input field with 'Мой ответ' on input >> nth=31
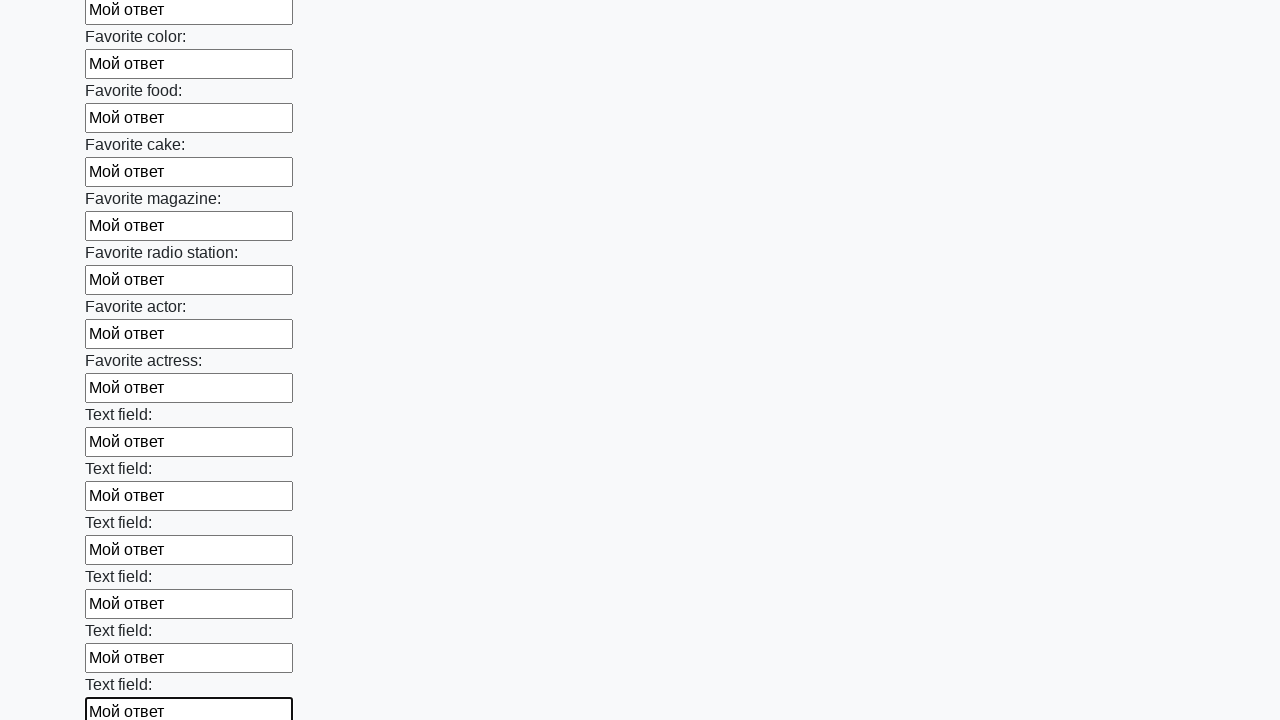

Filled input field with 'Мой ответ' on input >> nth=32
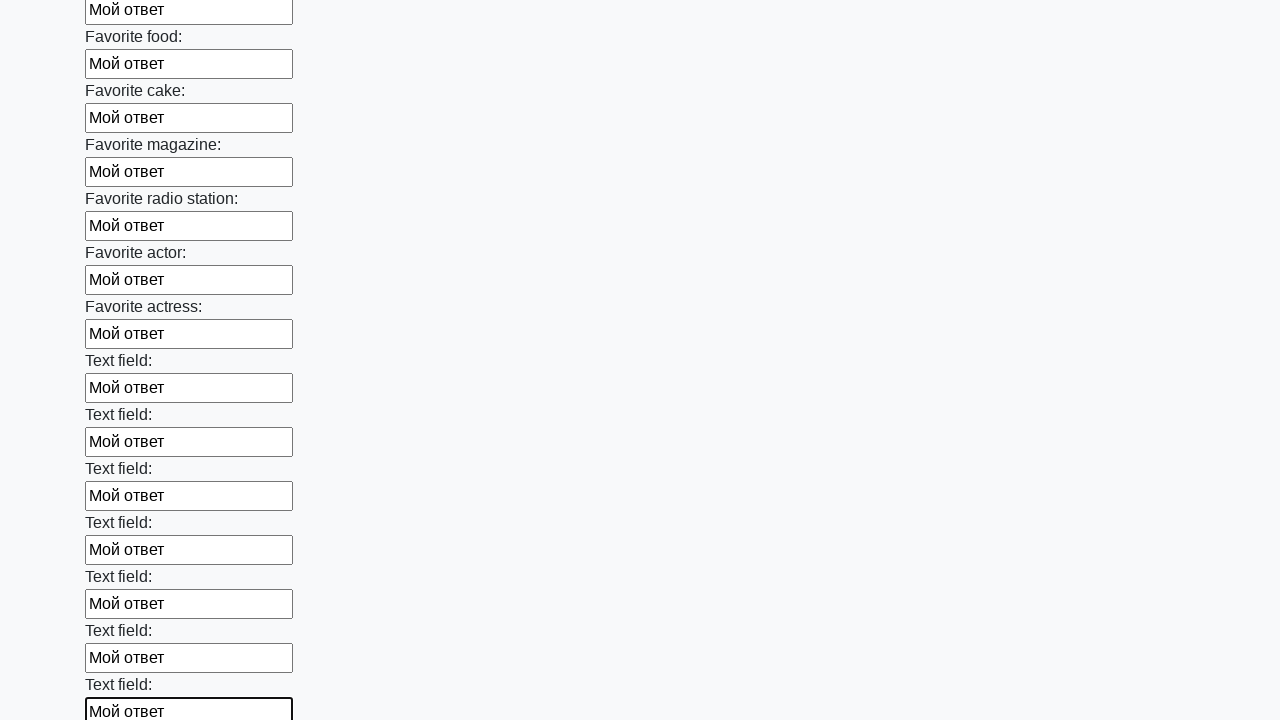

Filled input field with 'Мой ответ' on input >> nth=33
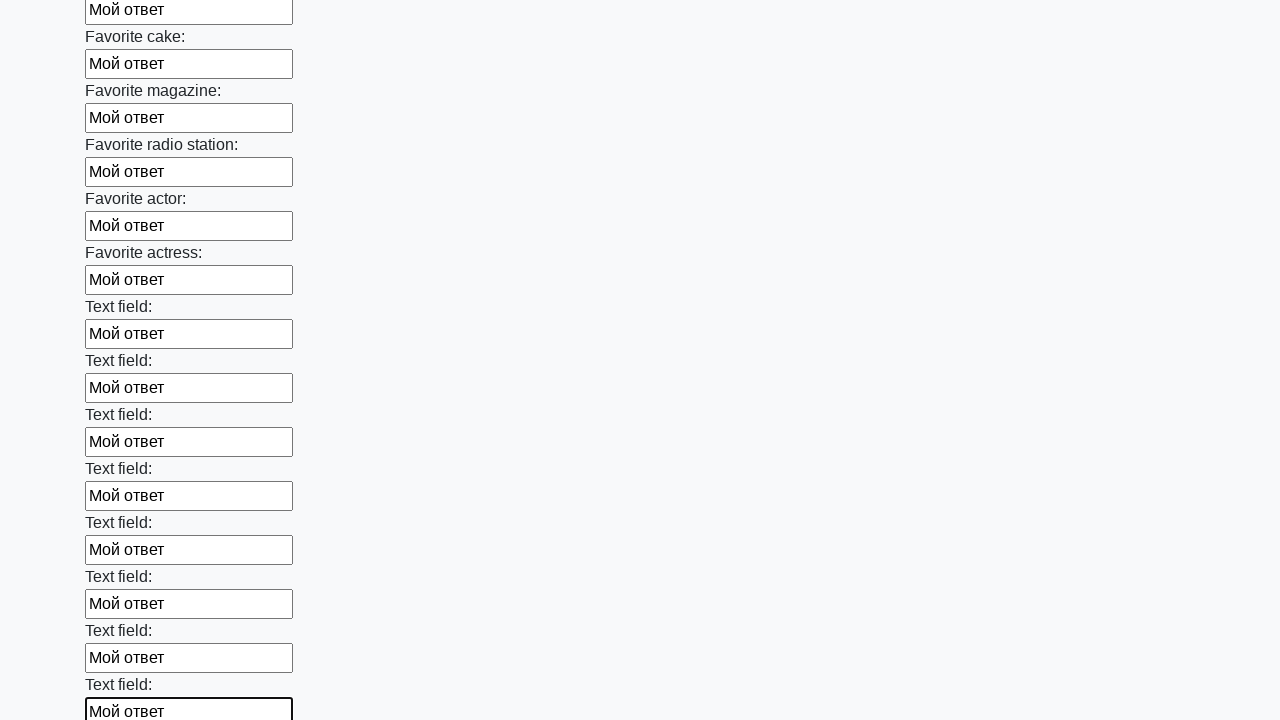

Filled input field with 'Мой ответ' on input >> nth=34
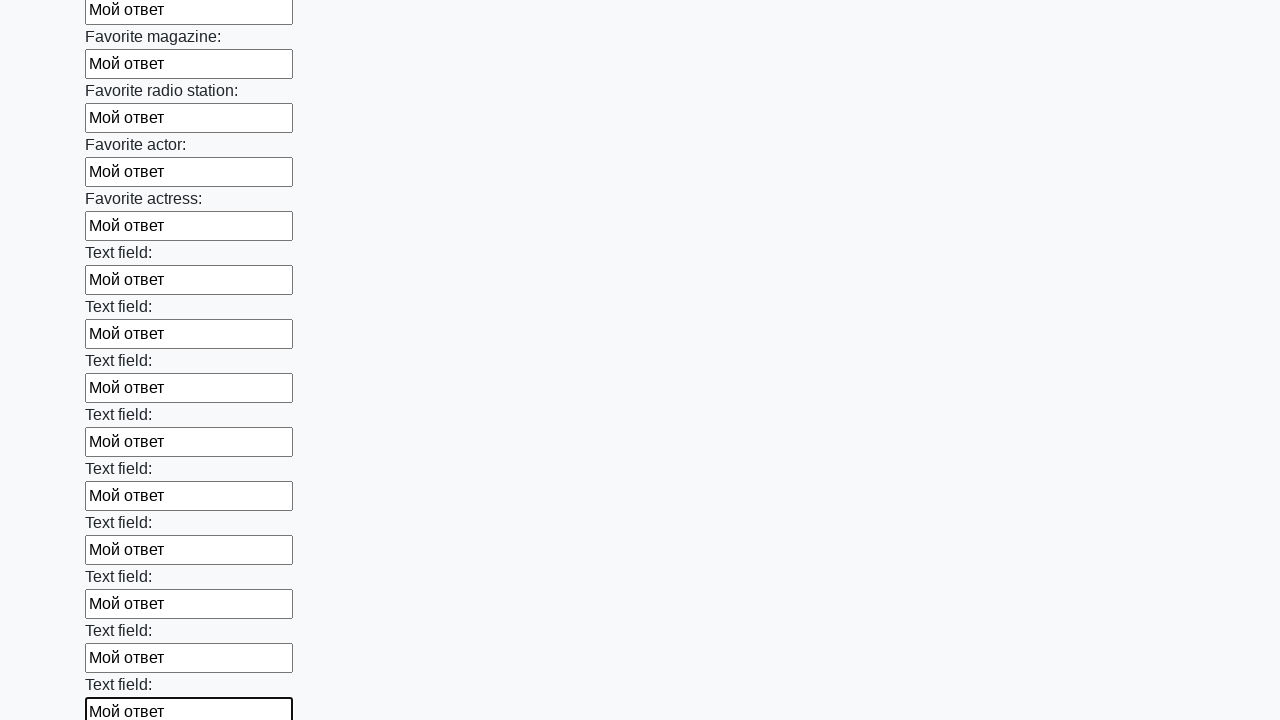

Filled input field with 'Мой ответ' on input >> nth=35
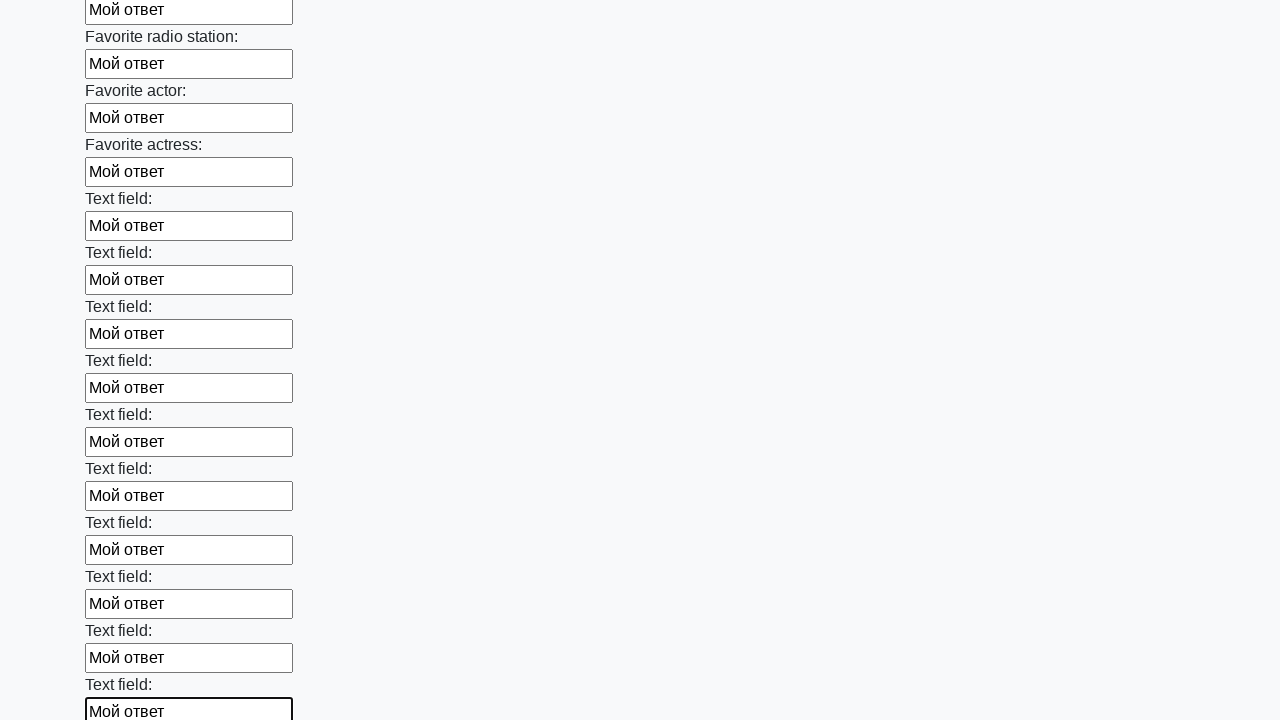

Filled input field with 'Мой ответ' on input >> nth=36
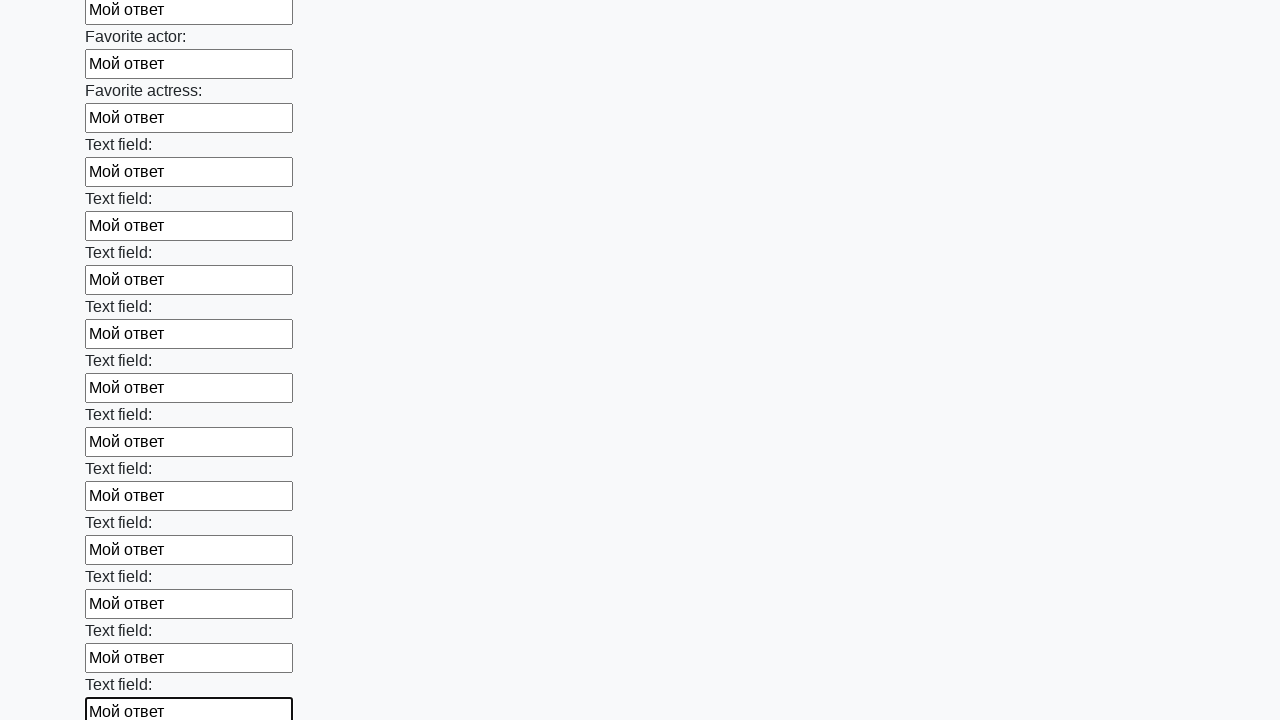

Filled input field with 'Мой ответ' on input >> nth=37
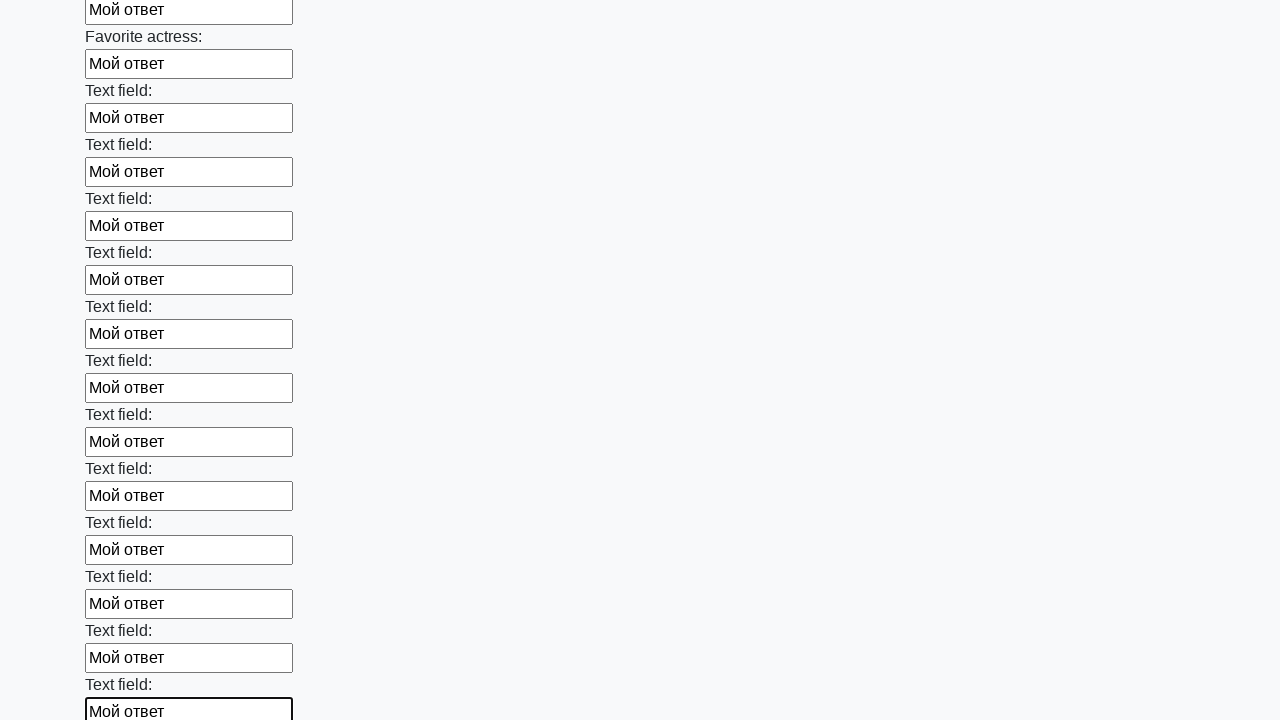

Filled input field with 'Мой ответ' on input >> nth=38
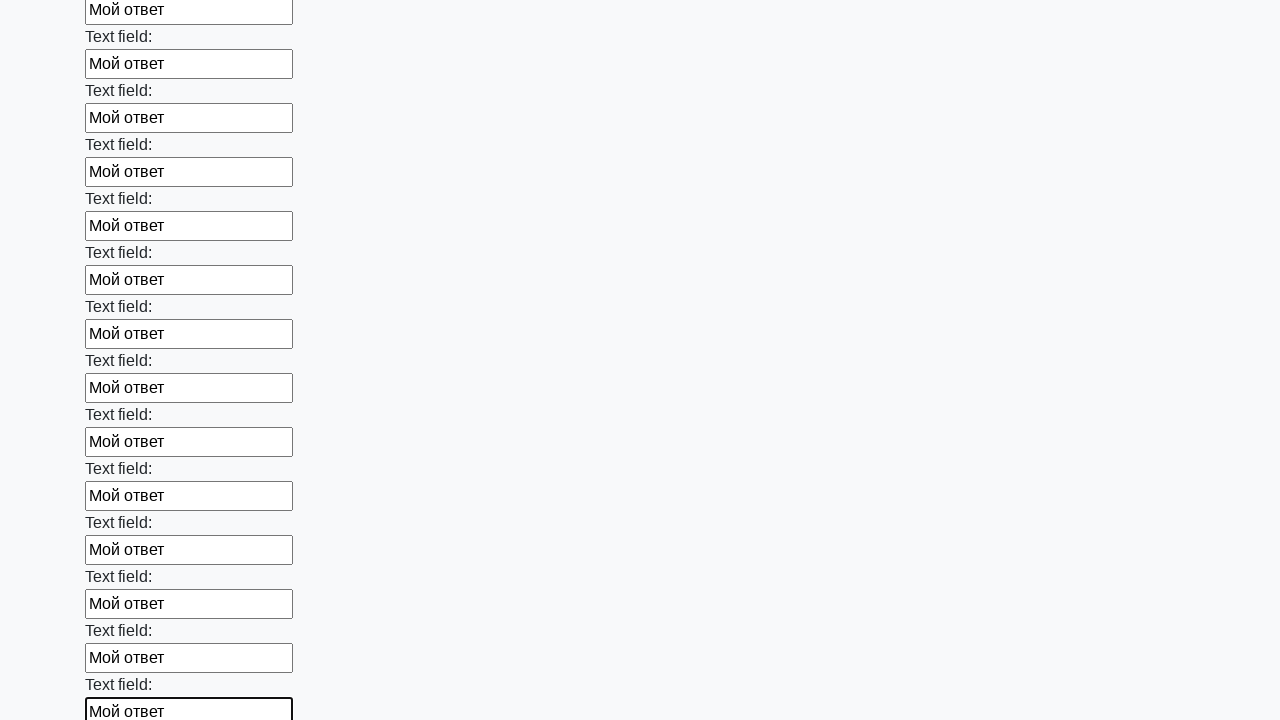

Filled input field with 'Мой ответ' on input >> nth=39
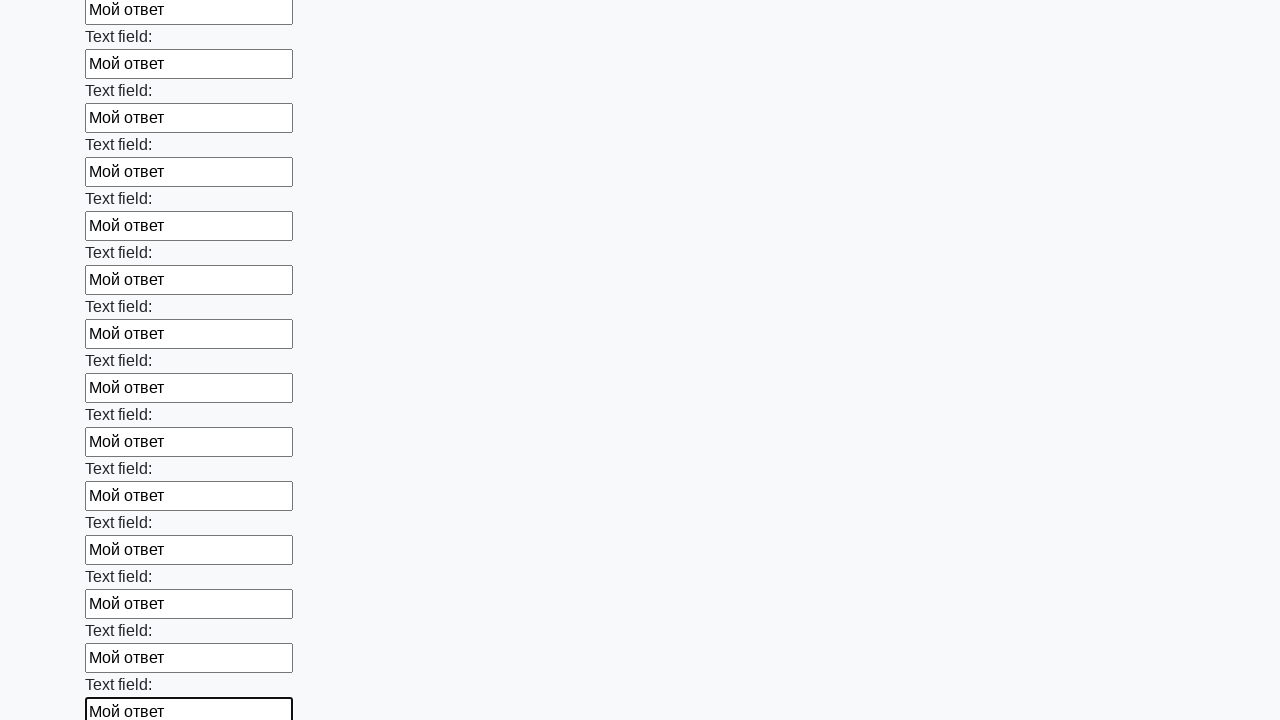

Filled input field with 'Мой ответ' on input >> nth=40
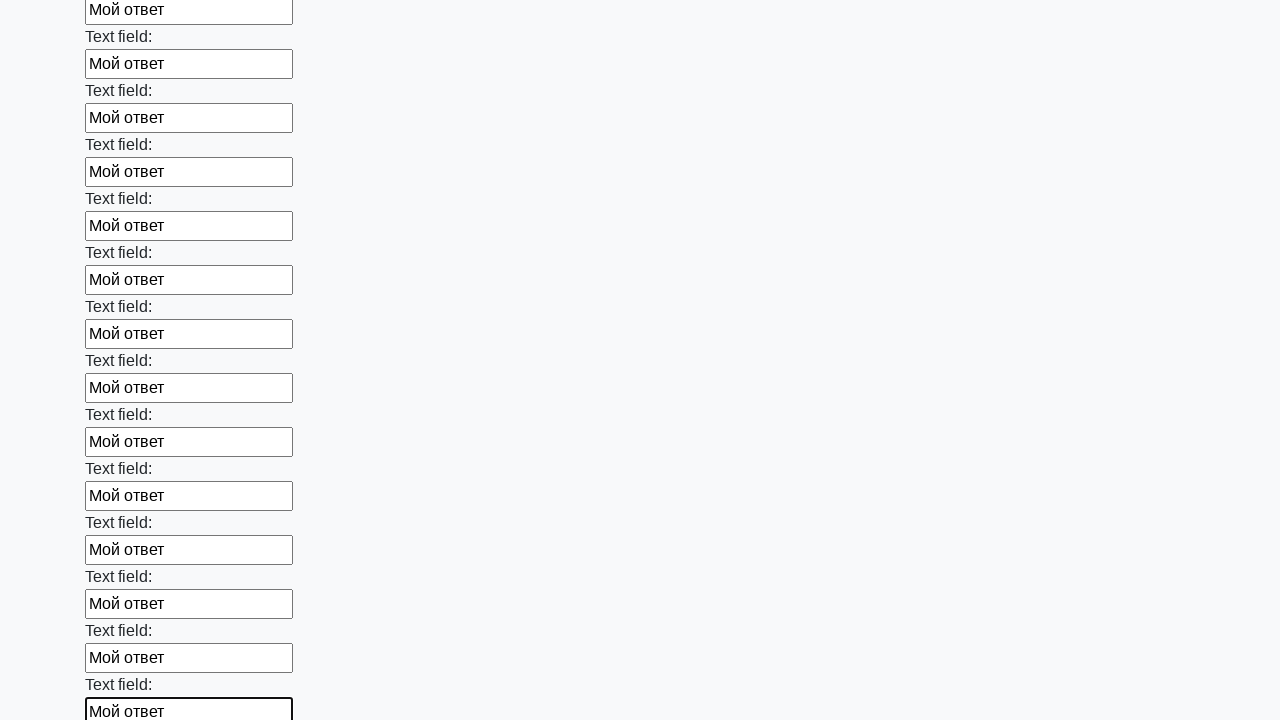

Filled input field with 'Мой ответ' on input >> nth=41
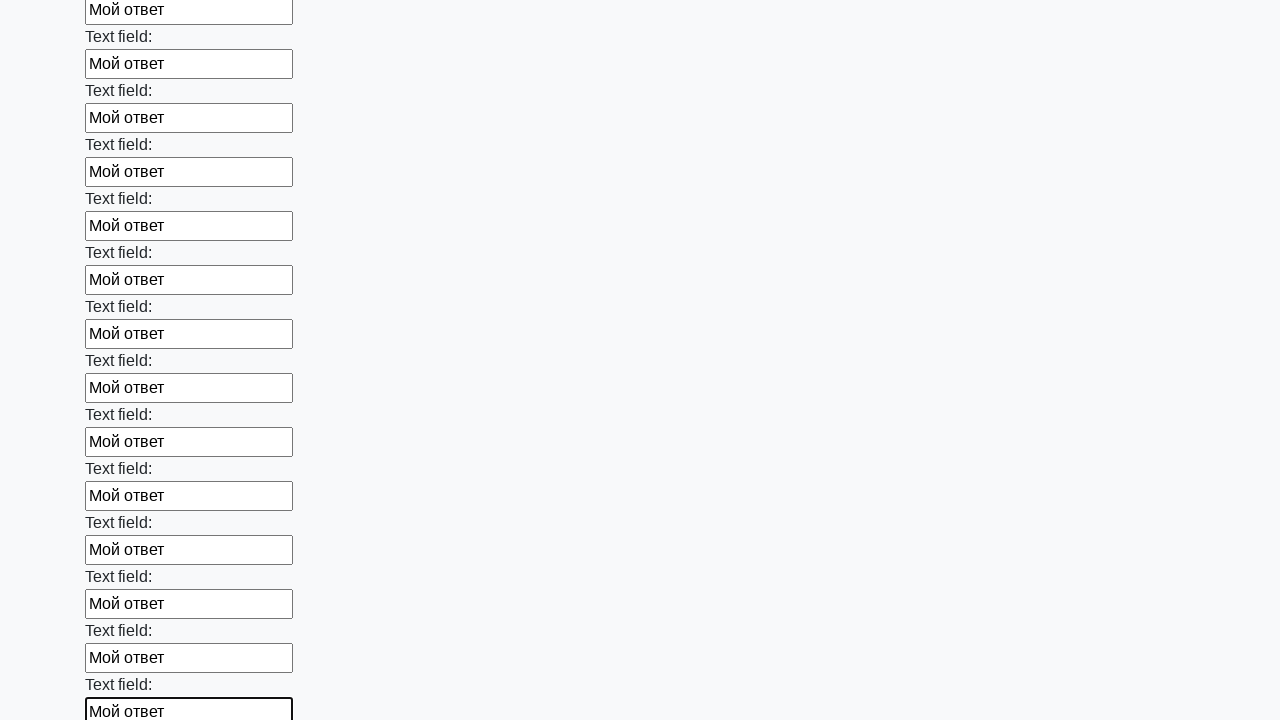

Filled input field with 'Мой ответ' on input >> nth=42
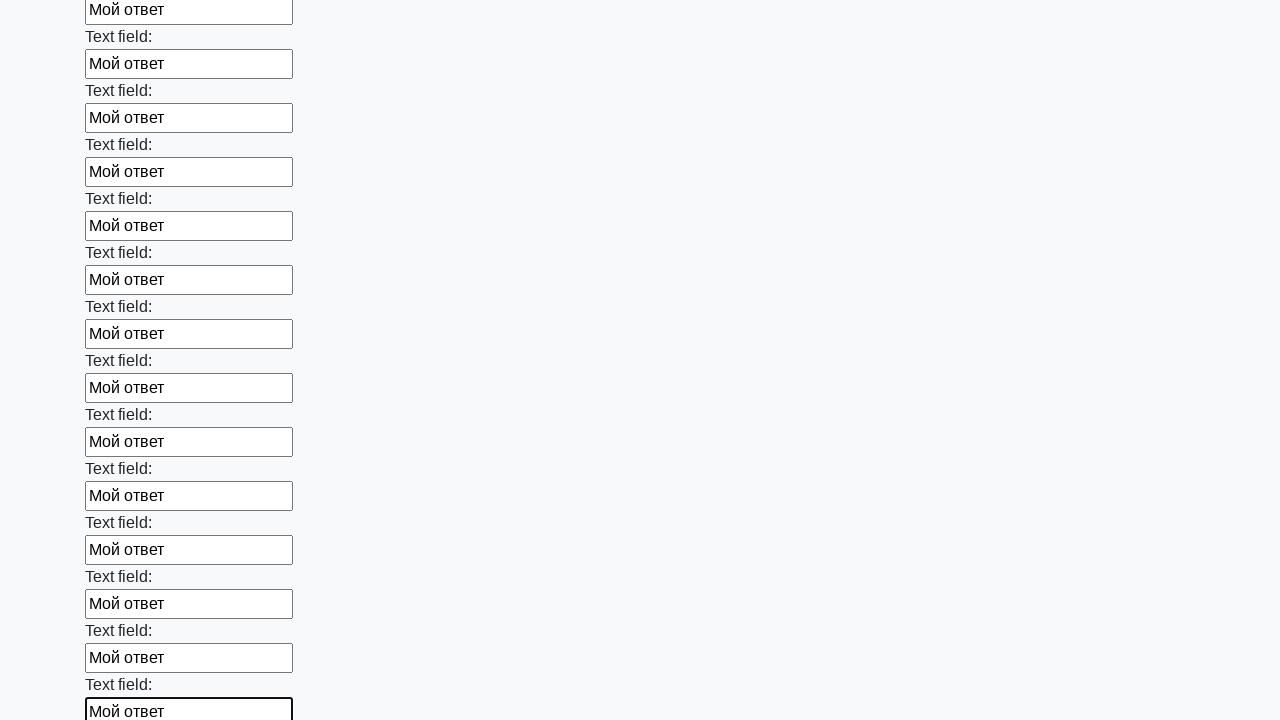

Filled input field with 'Мой ответ' on input >> nth=43
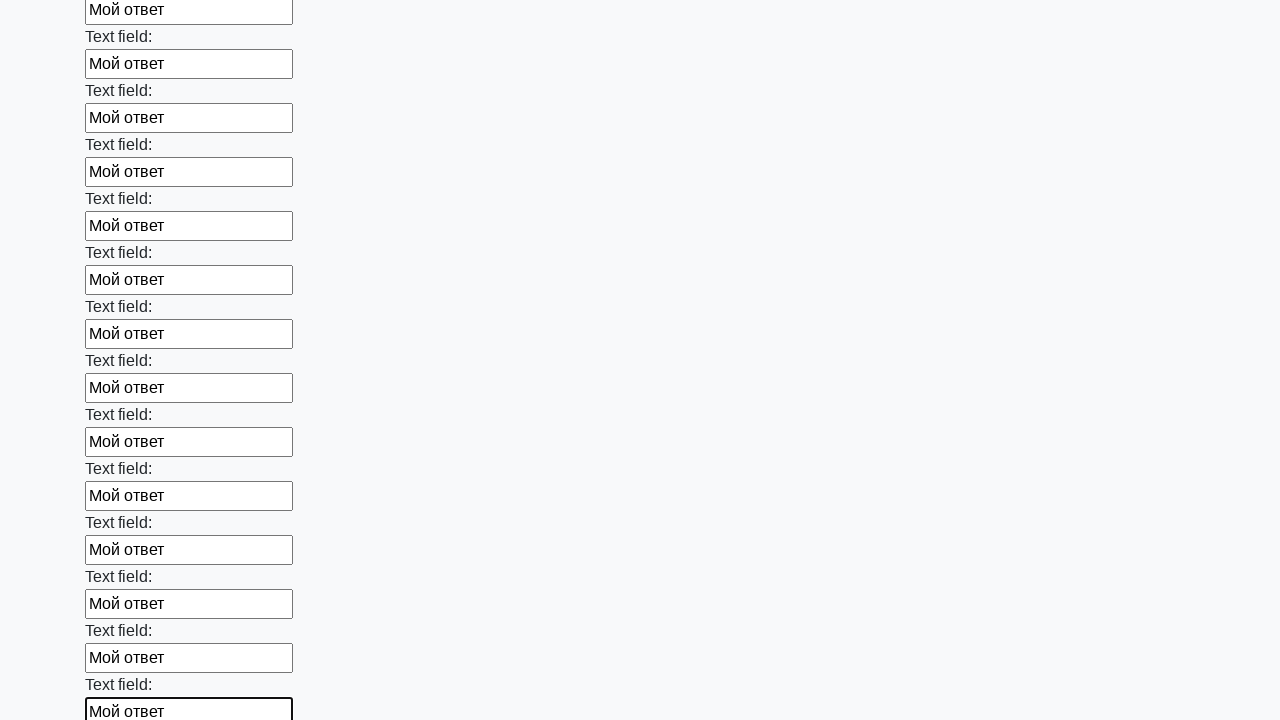

Filled input field with 'Мой ответ' on input >> nth=44
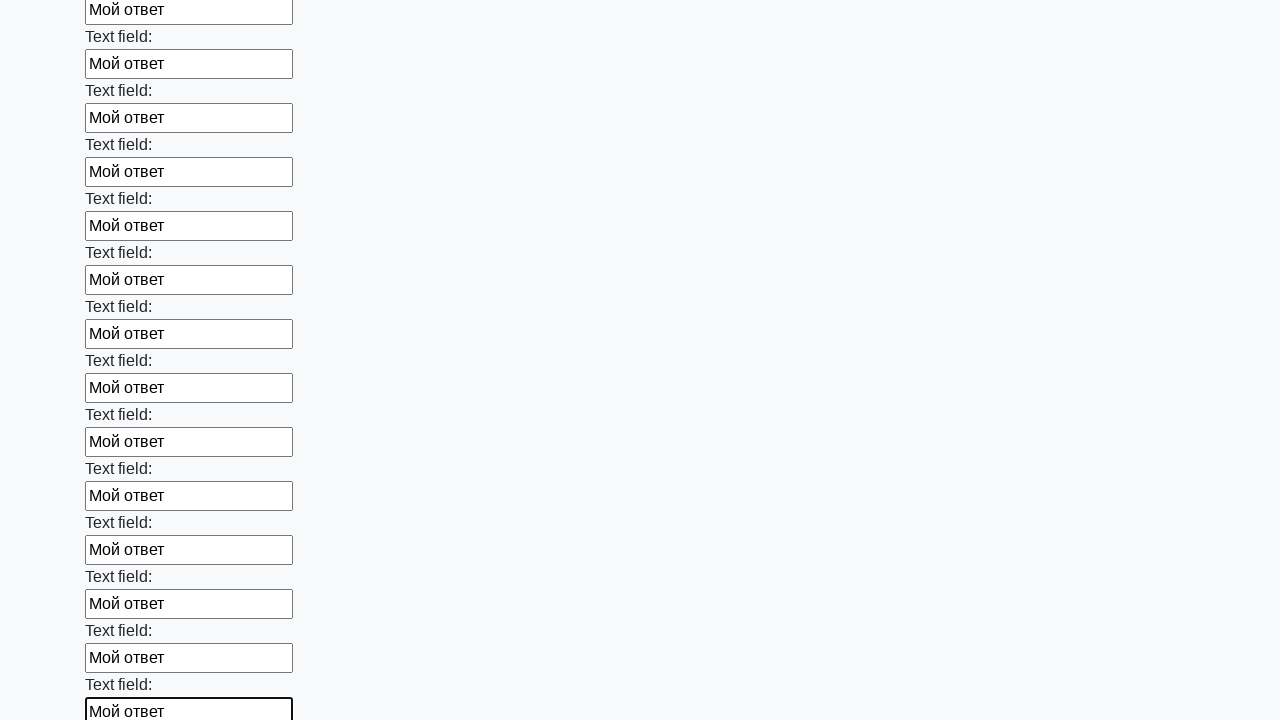

Filled input field with 'Мой ответ' on input >> nth=45
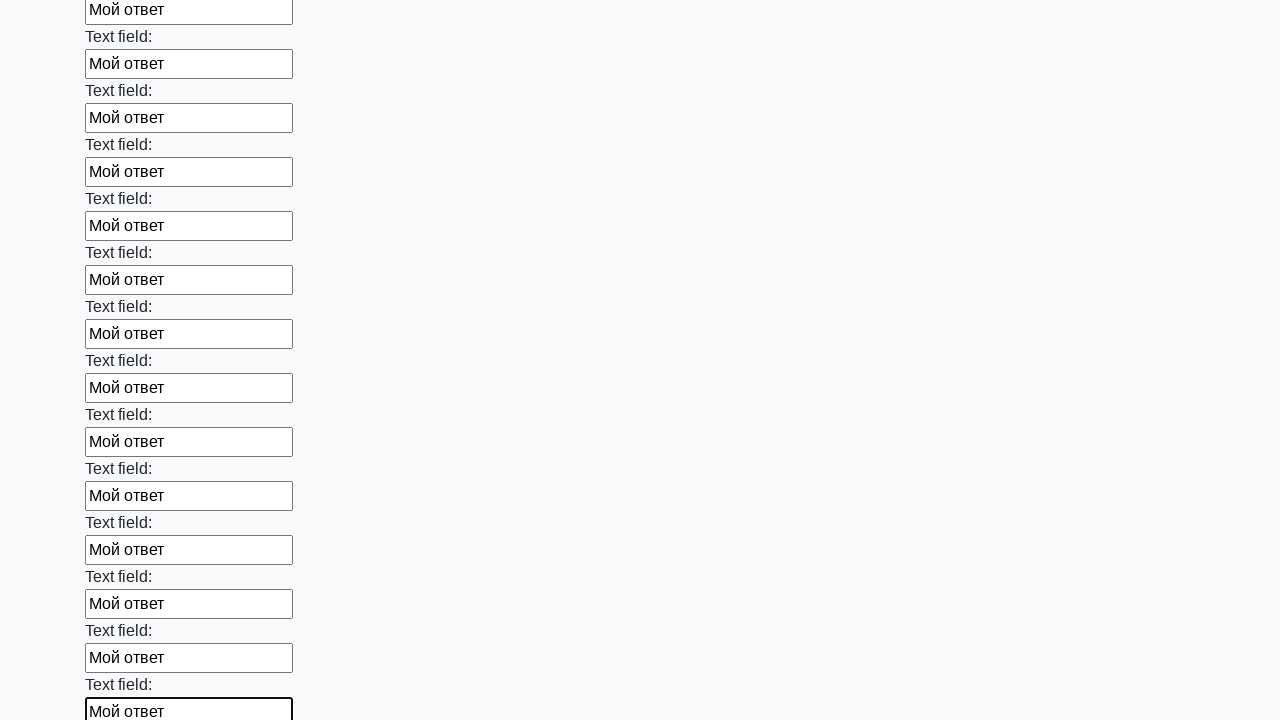

Filled input field with 'Мой ответ' on input >> nth=46
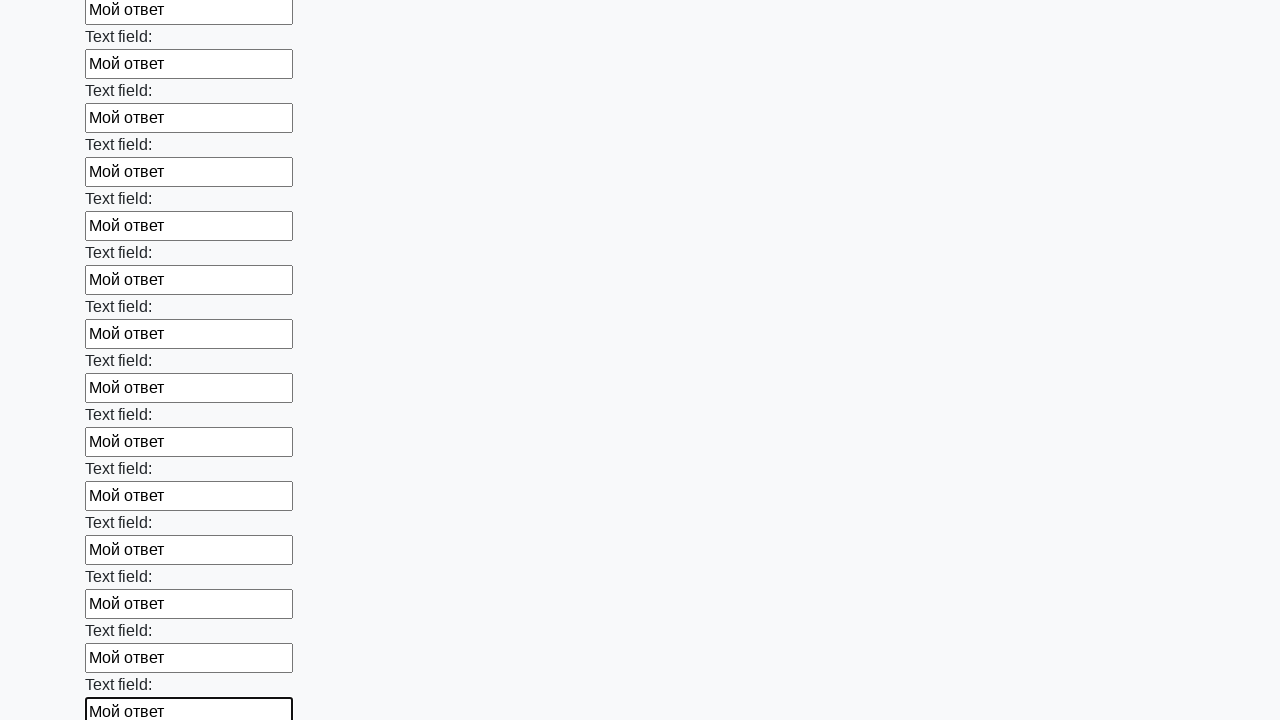

Filled input field with 'Мой ответ' on input >> nth=47
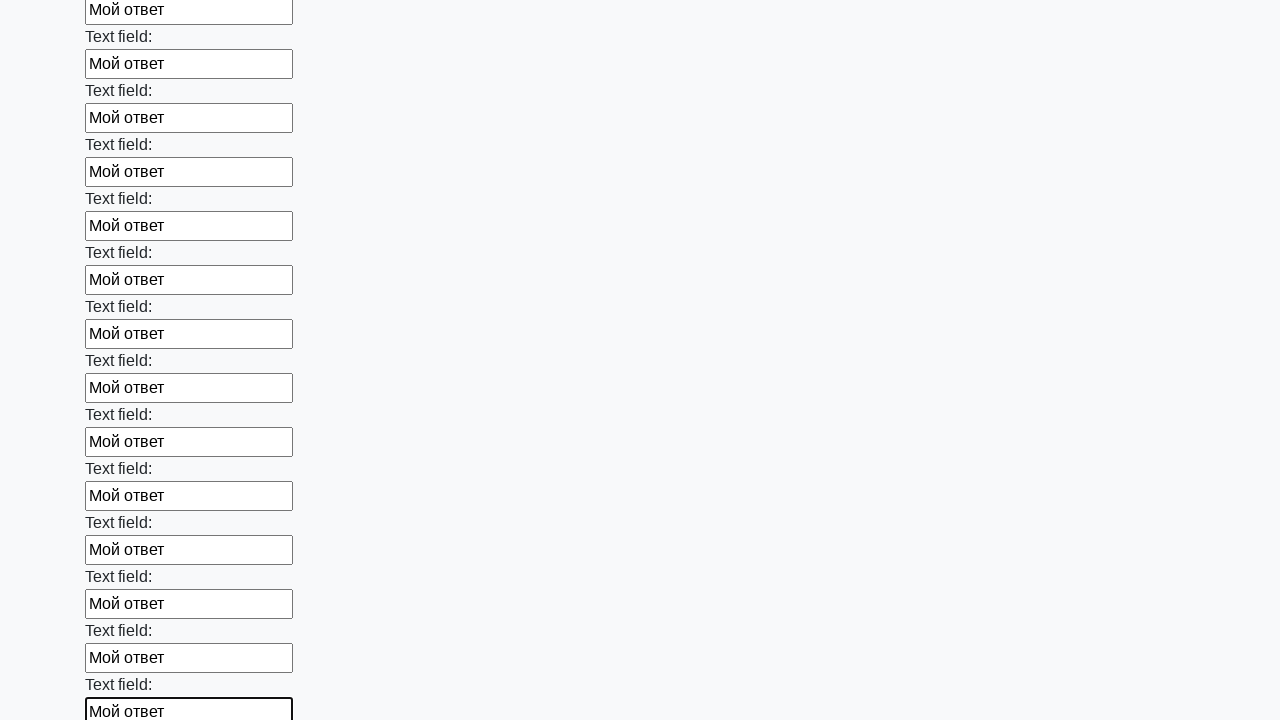

Filled input field with 'Мой ответ' on input >> nth=48
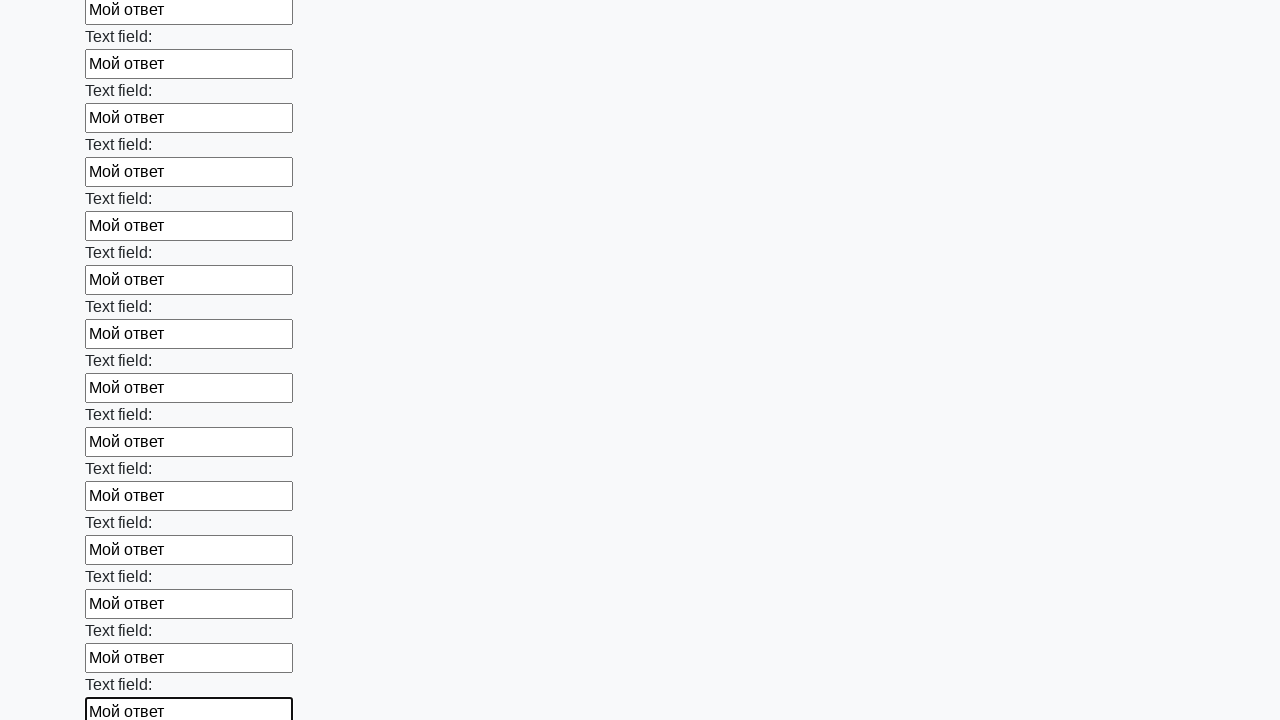

Filled input field with 'Мой ответ' on input >> nth=49
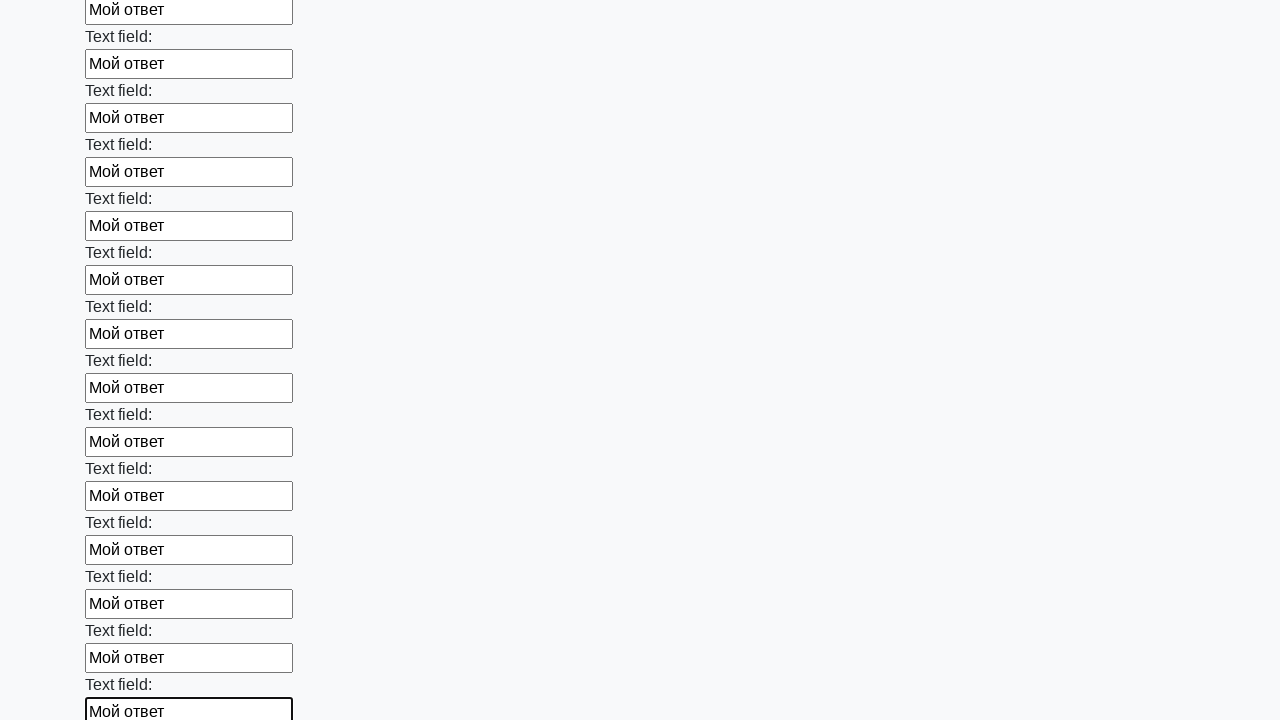

Filled input field with 'Мой ответ' on input >> nth=50
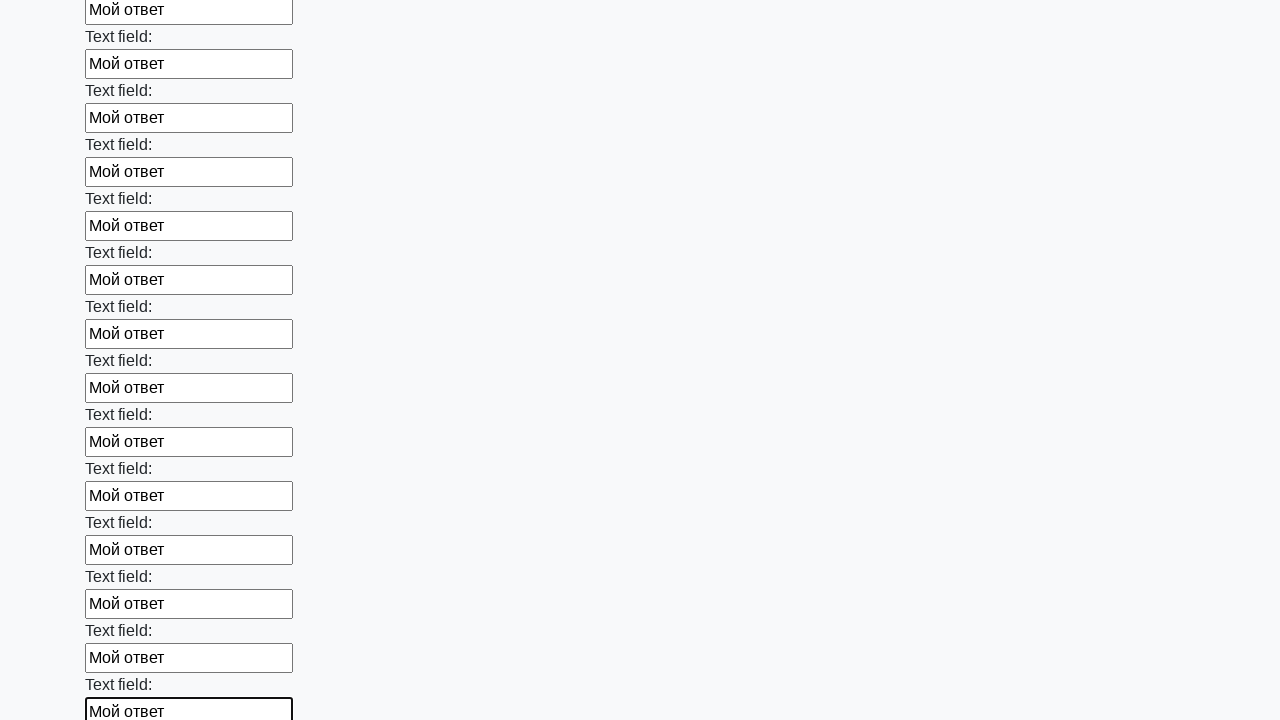

Filled input field with 'Мой ответ' on input >> nth=51
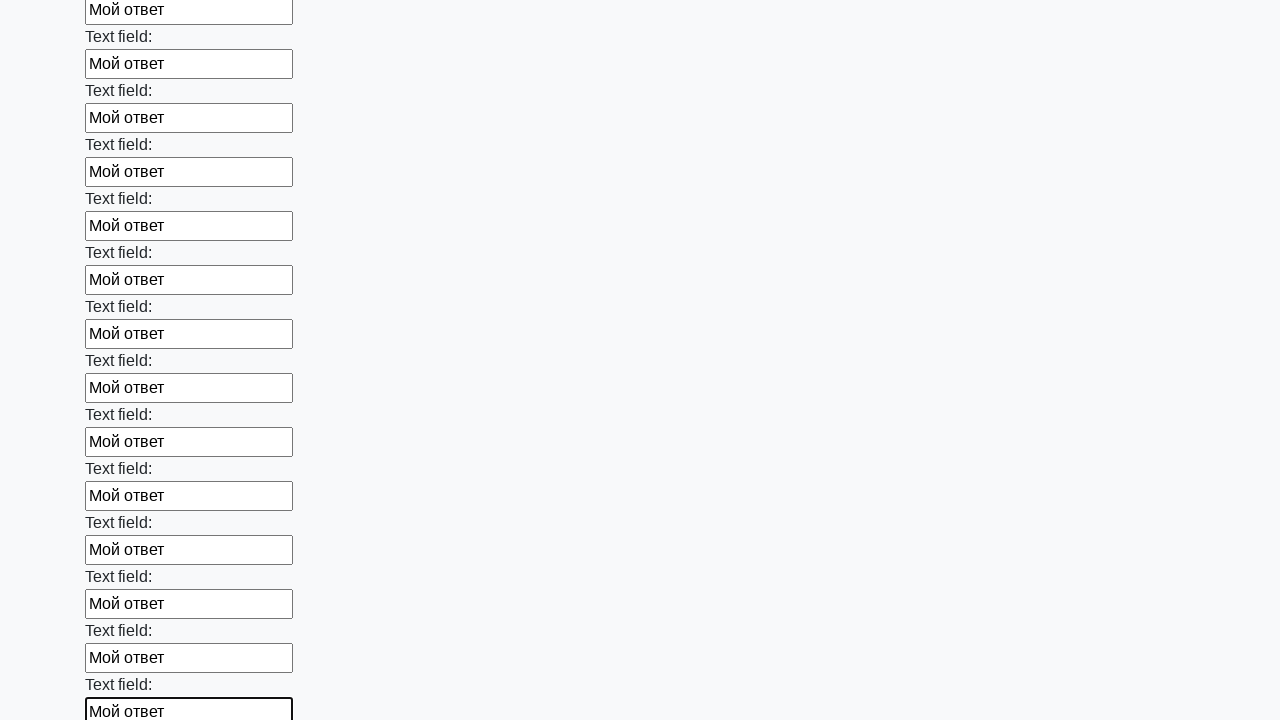

Filled input field with 'Мой ответ' on input >> nth=52
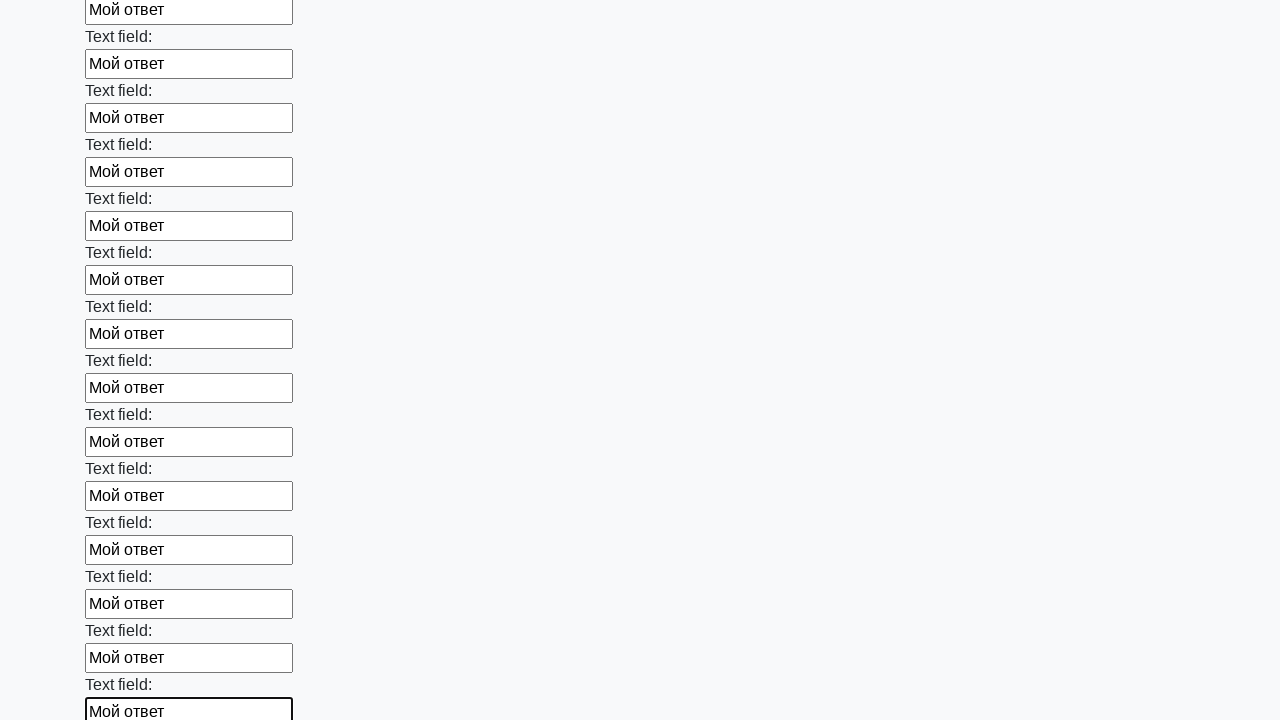

Filled input field with 'Мой ответ' on input >> nth=53
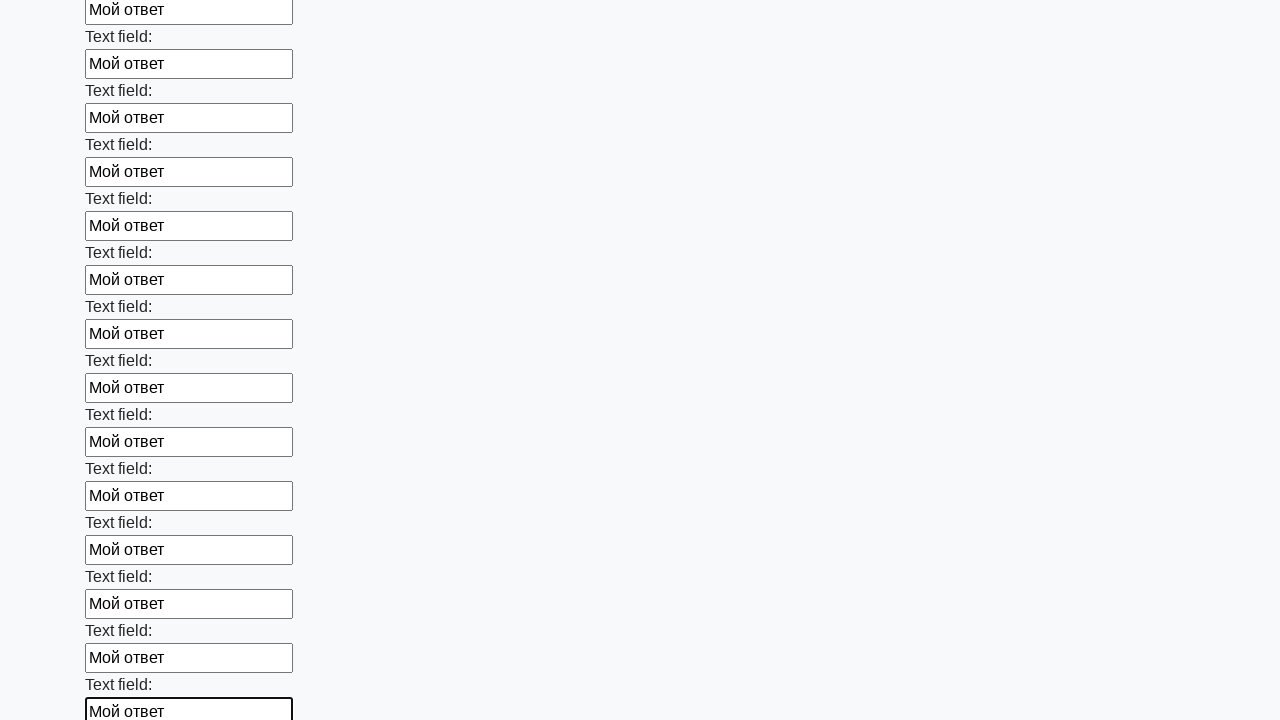

Filled input field with 'Мой ответ' on input >> nth=54
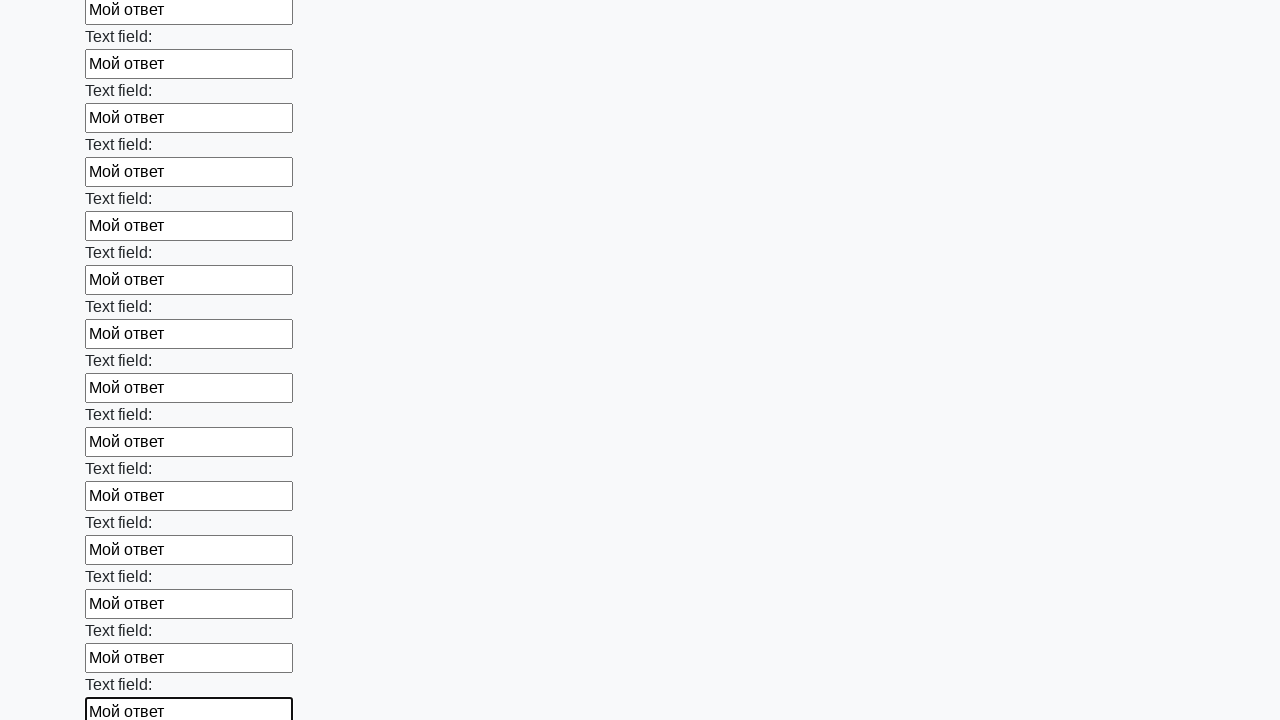

Filled input field with 'Мой ответ' on input >> nth=55
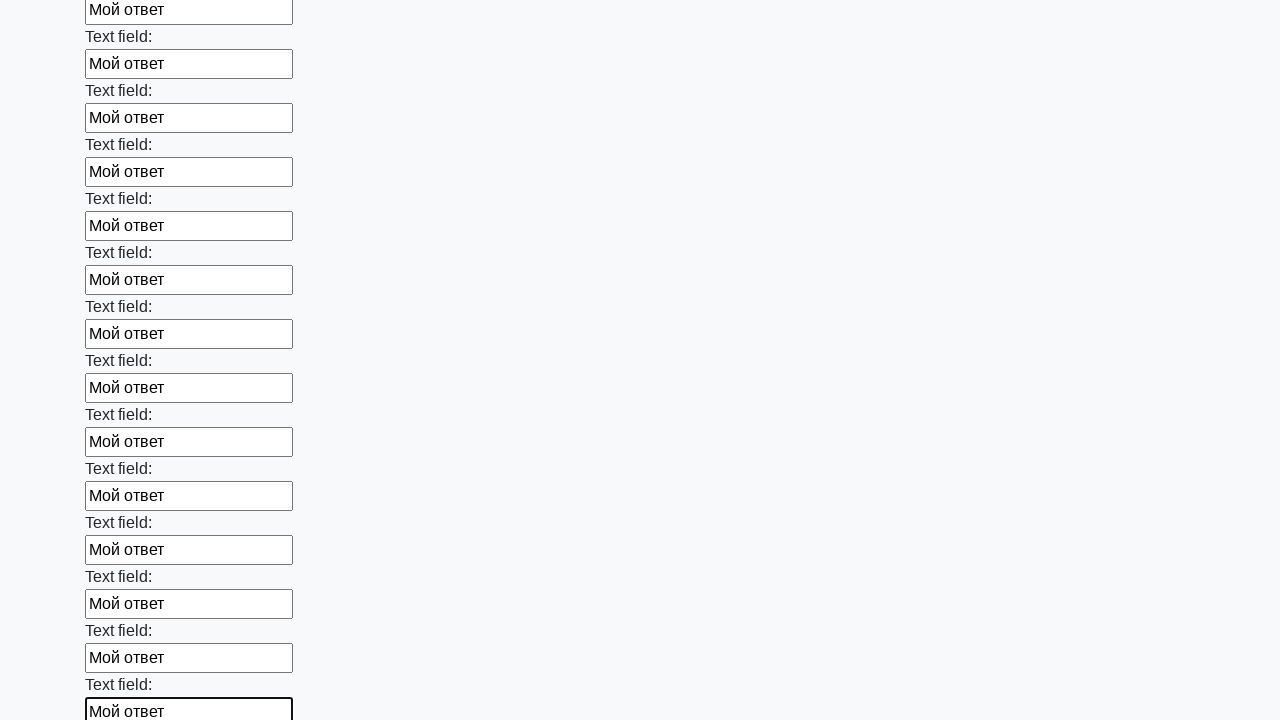

Filled input field with 'Мой ответ' on input >> nth=56
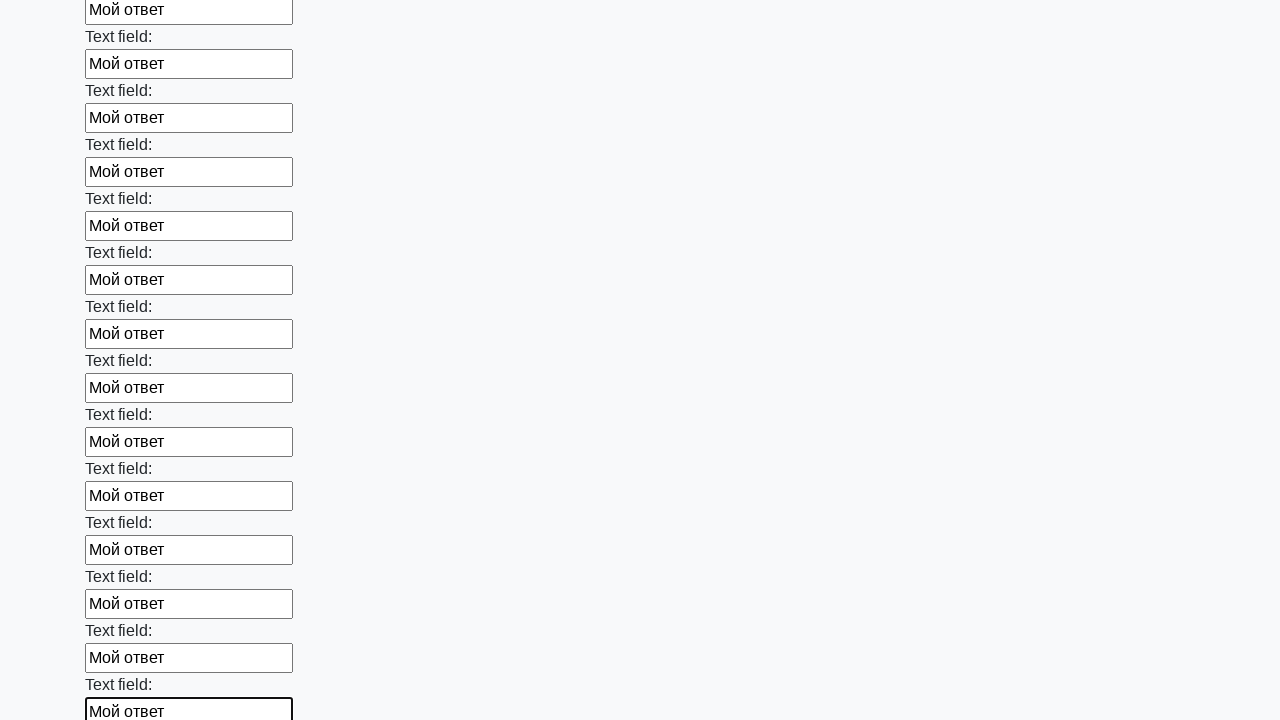

Filled input field with 'Мой ответ' on input >> nth=57
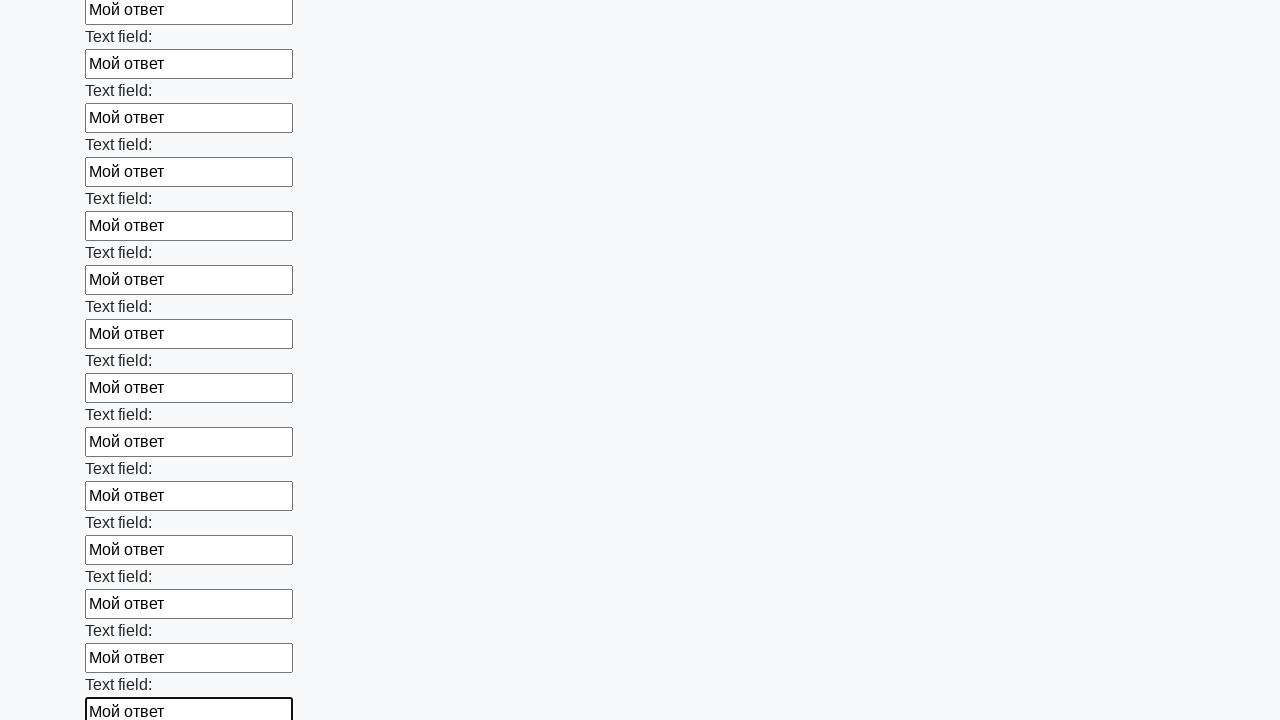

Filled input field with 'Мой ответ' on input >> nth=58
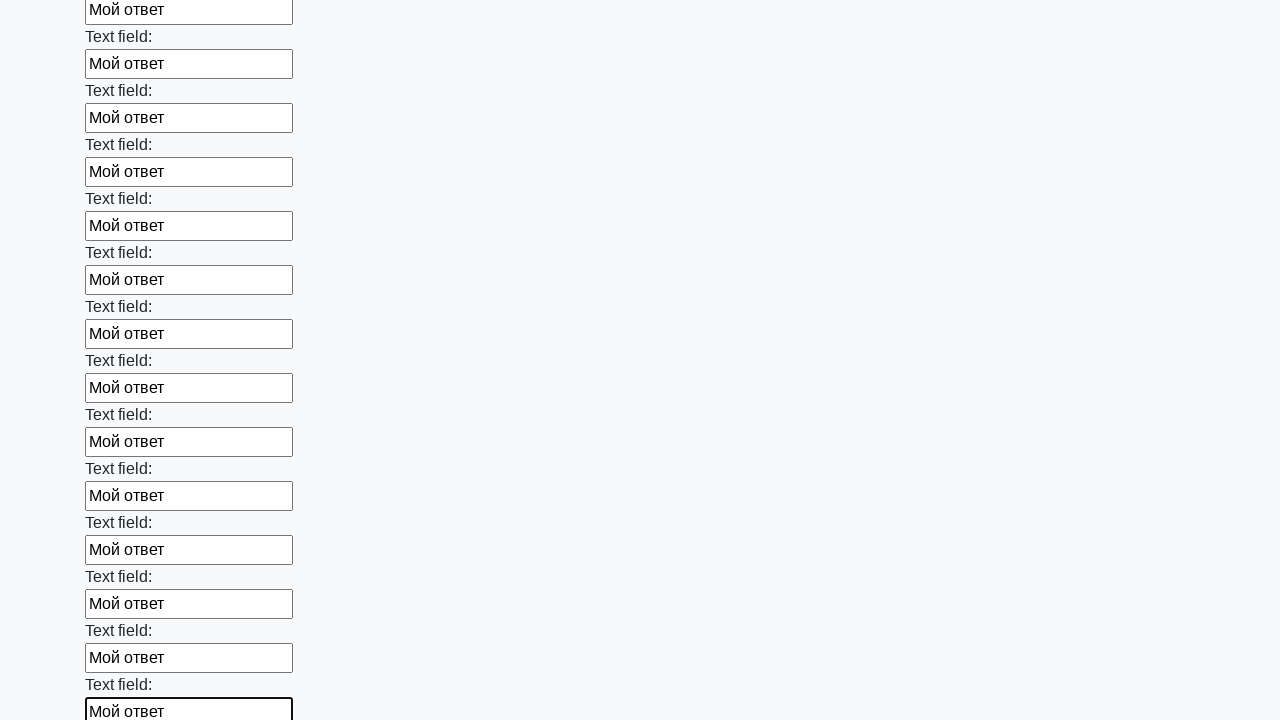

Filled input field with 'Мой ответ' on input >> nth=59
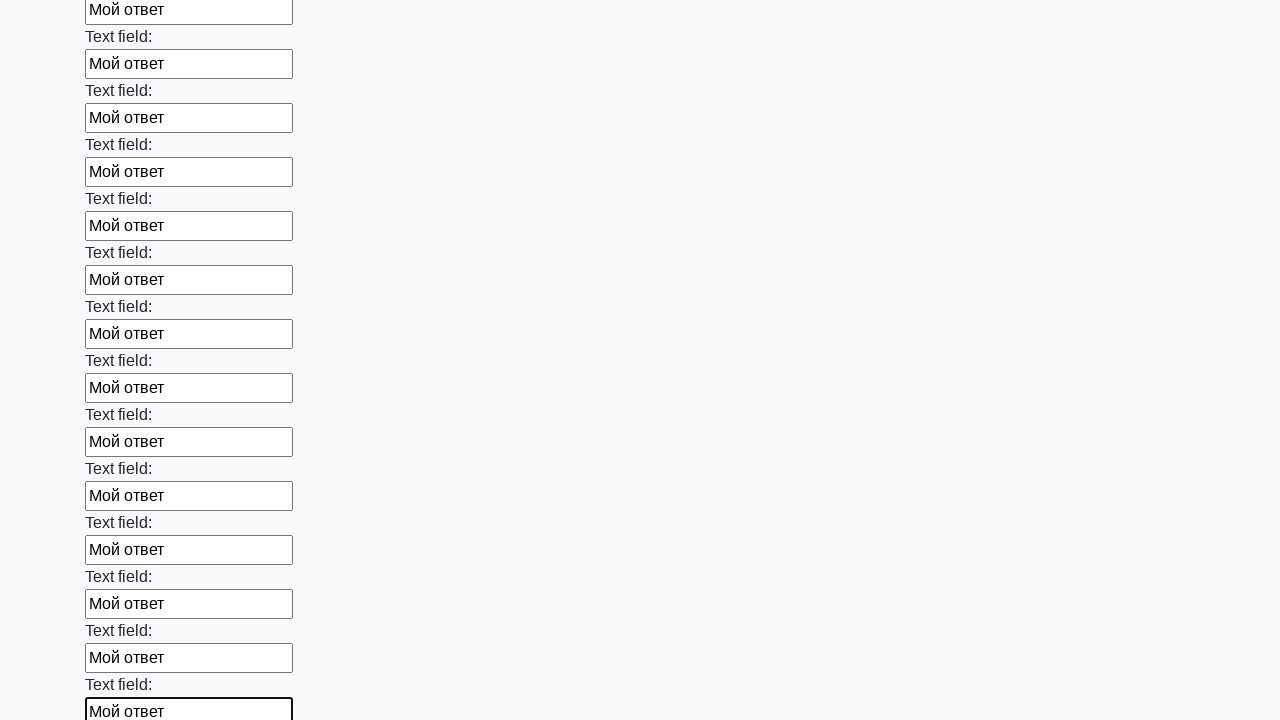

Filled input field with 'Мой ответ' on input >> nth=60
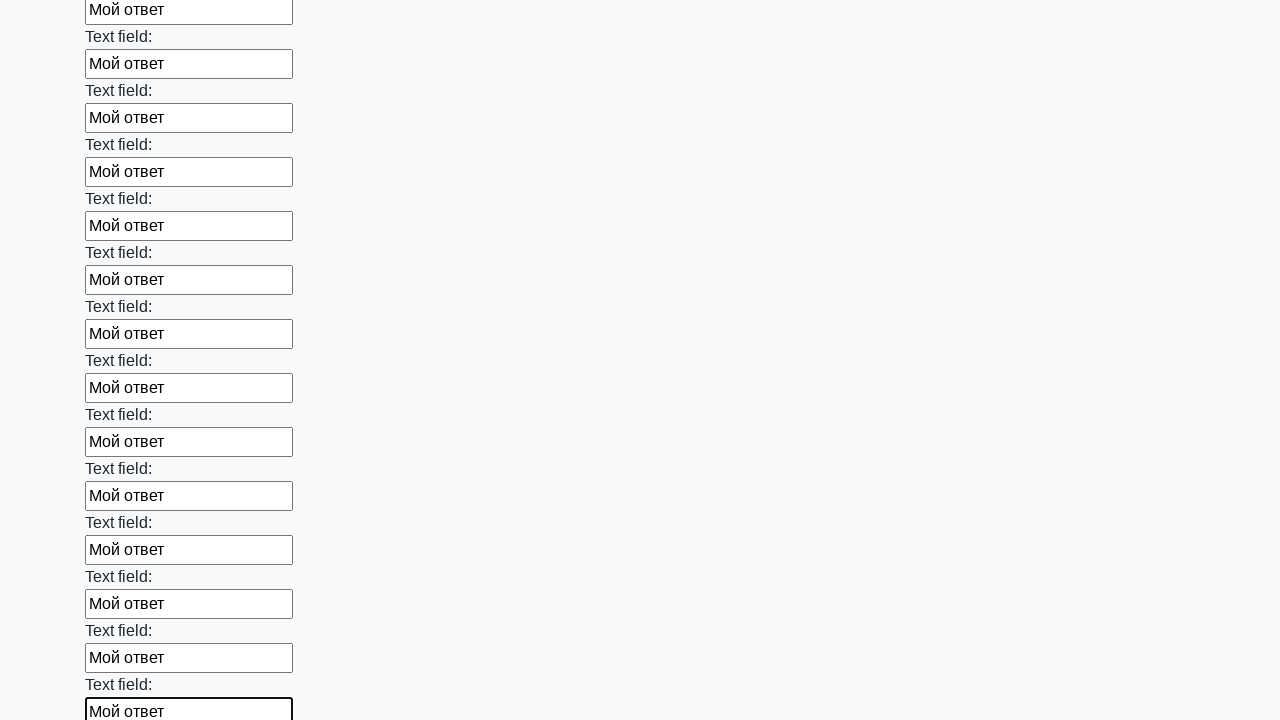

Filled input field with 'Мой ответ' on input >> nth=61
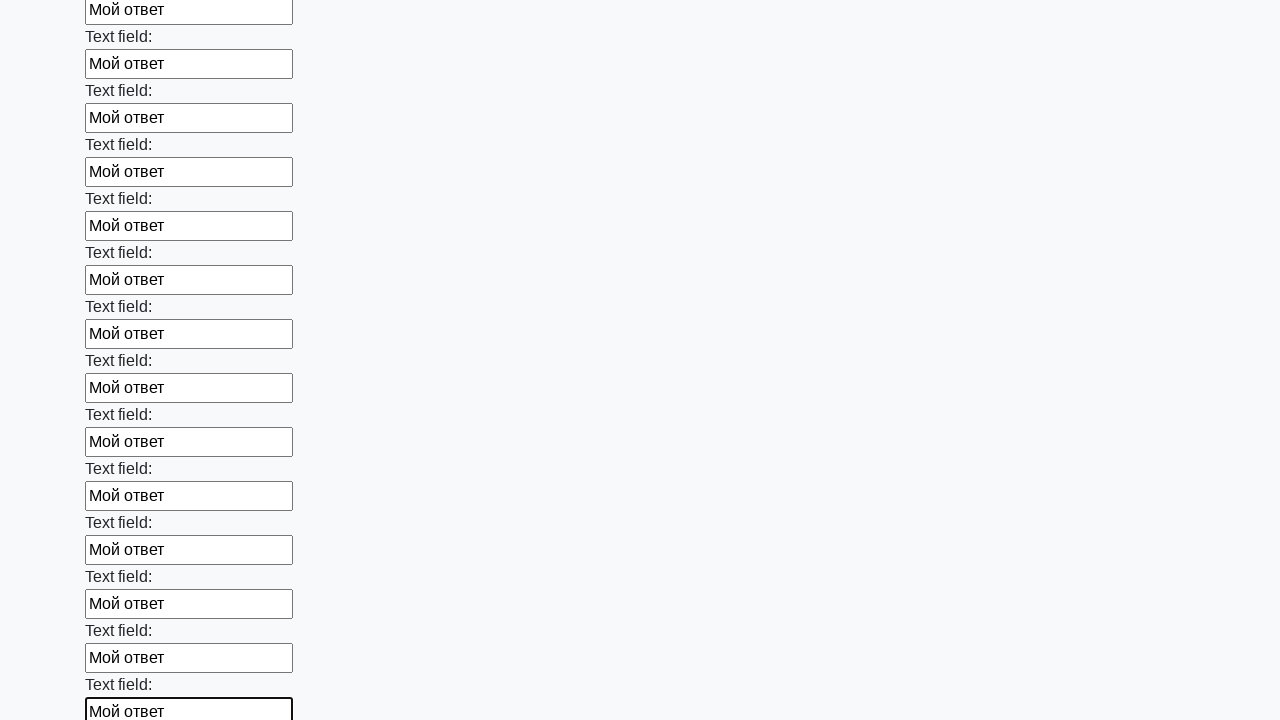

Filled input field with 'Мой ответ' on input >> nth=62
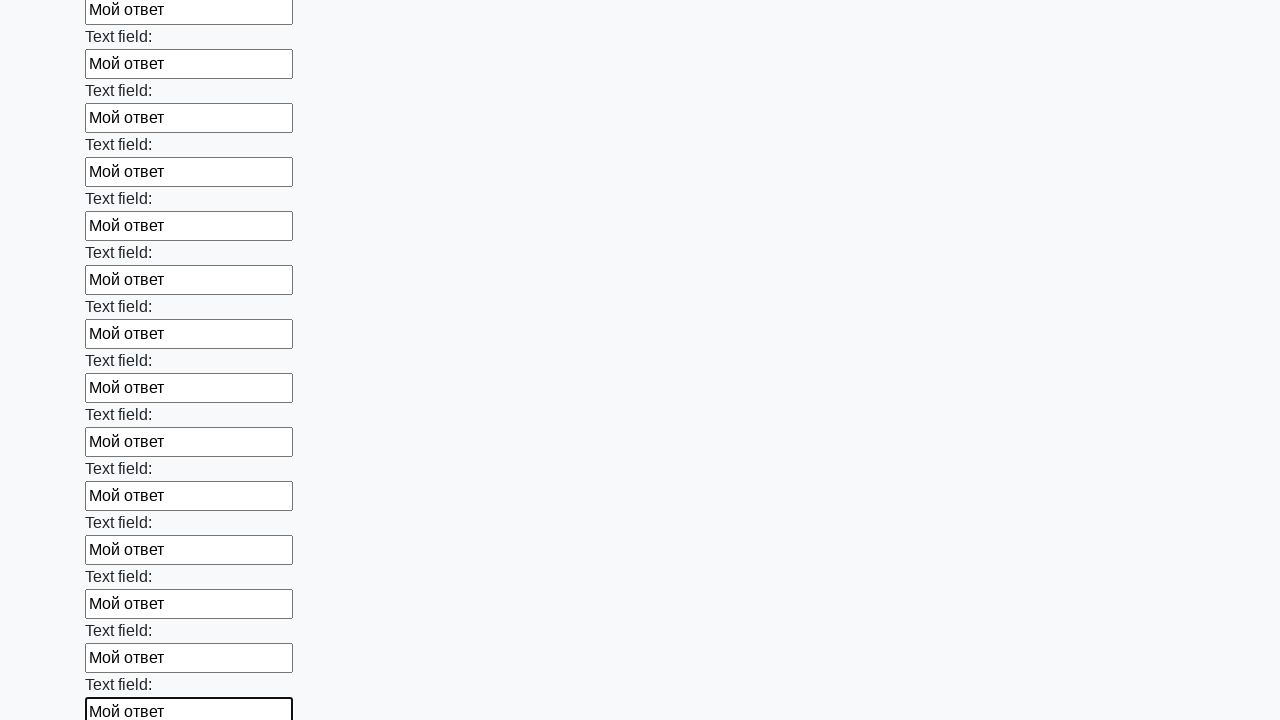

Filled input field with 'Мой ответ' on input >> nth=63
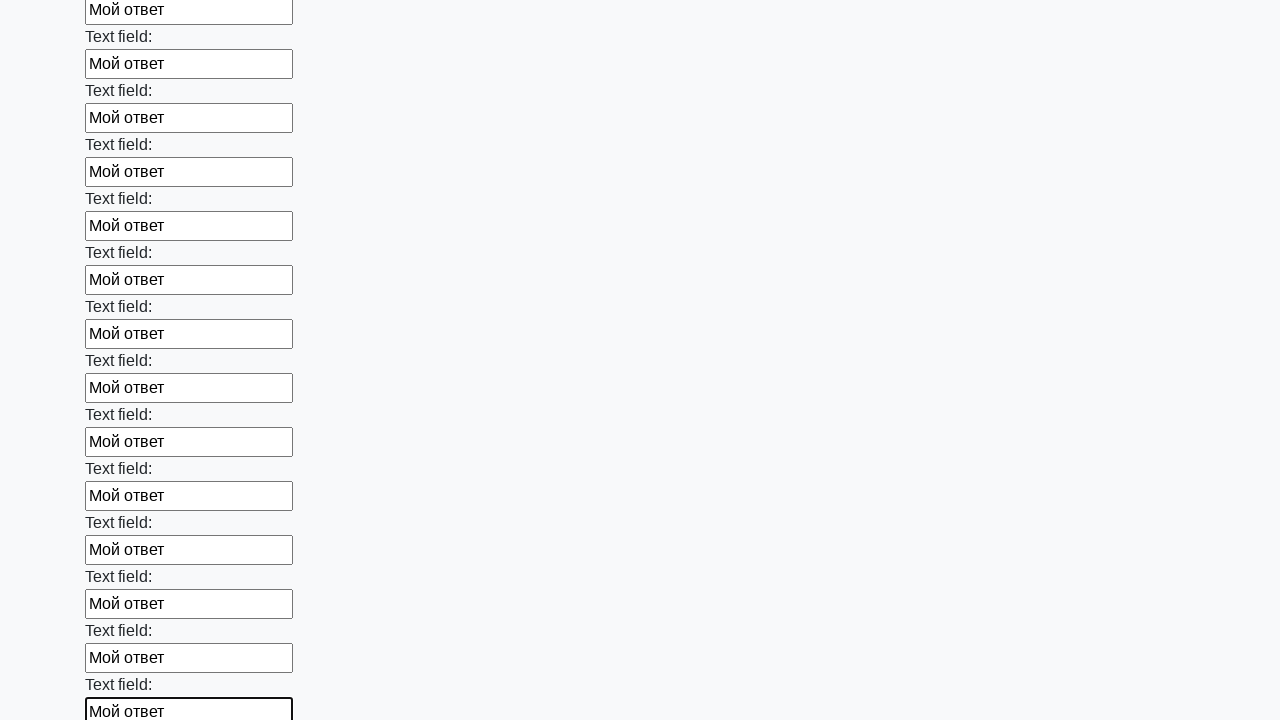

Filled input field with 'Мой ответ' on input >> nth=64
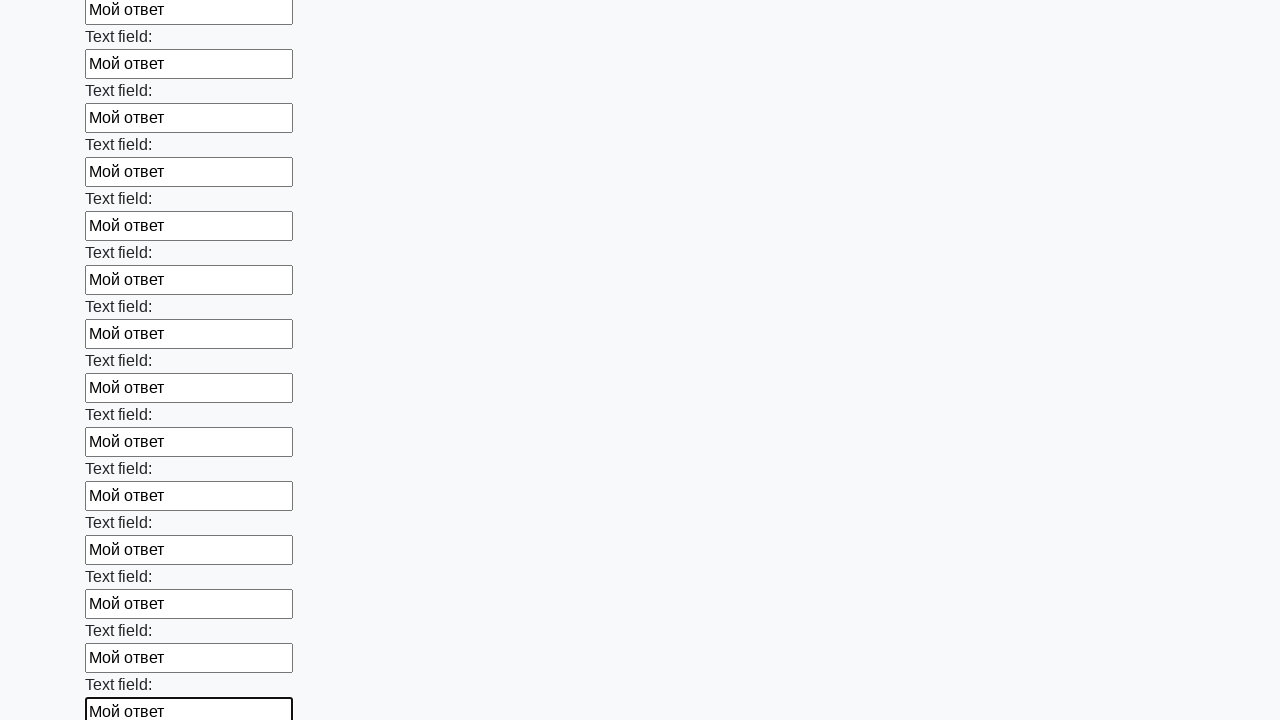

Filled input field with 'Мой ответ' on input >> nth=65
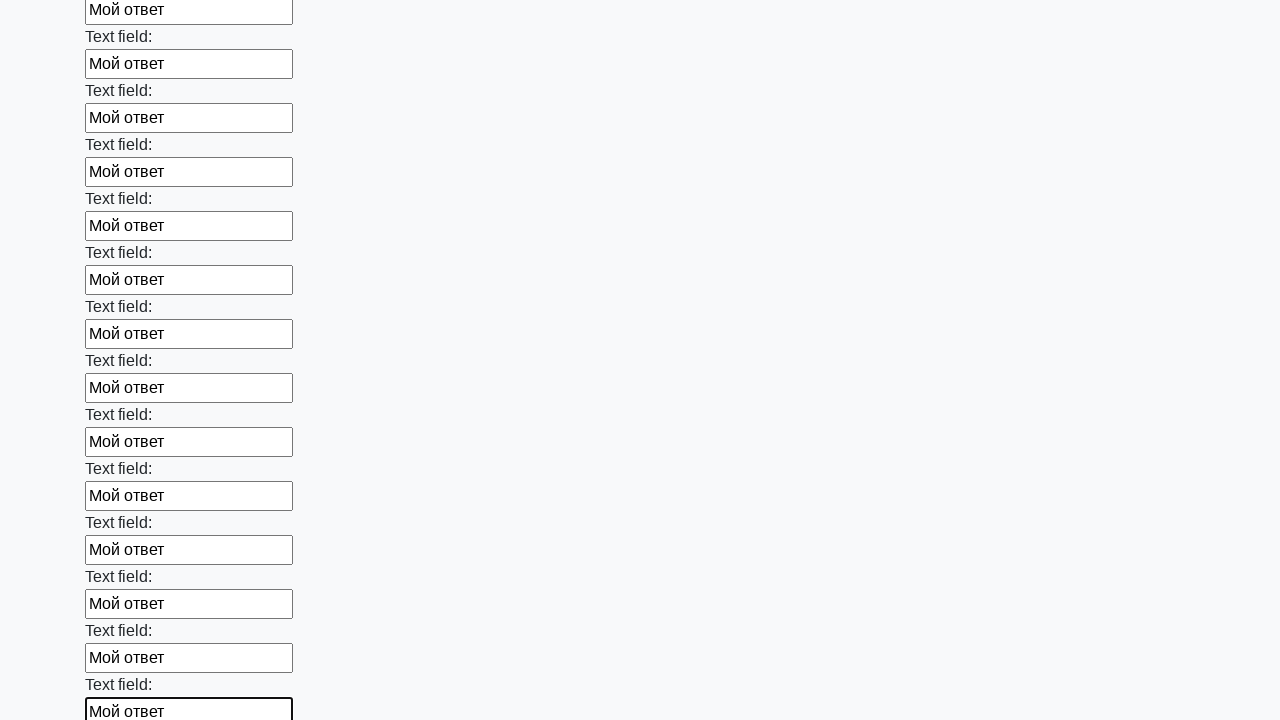

Filled input field with 'Мой ответ' on input >> nth=66
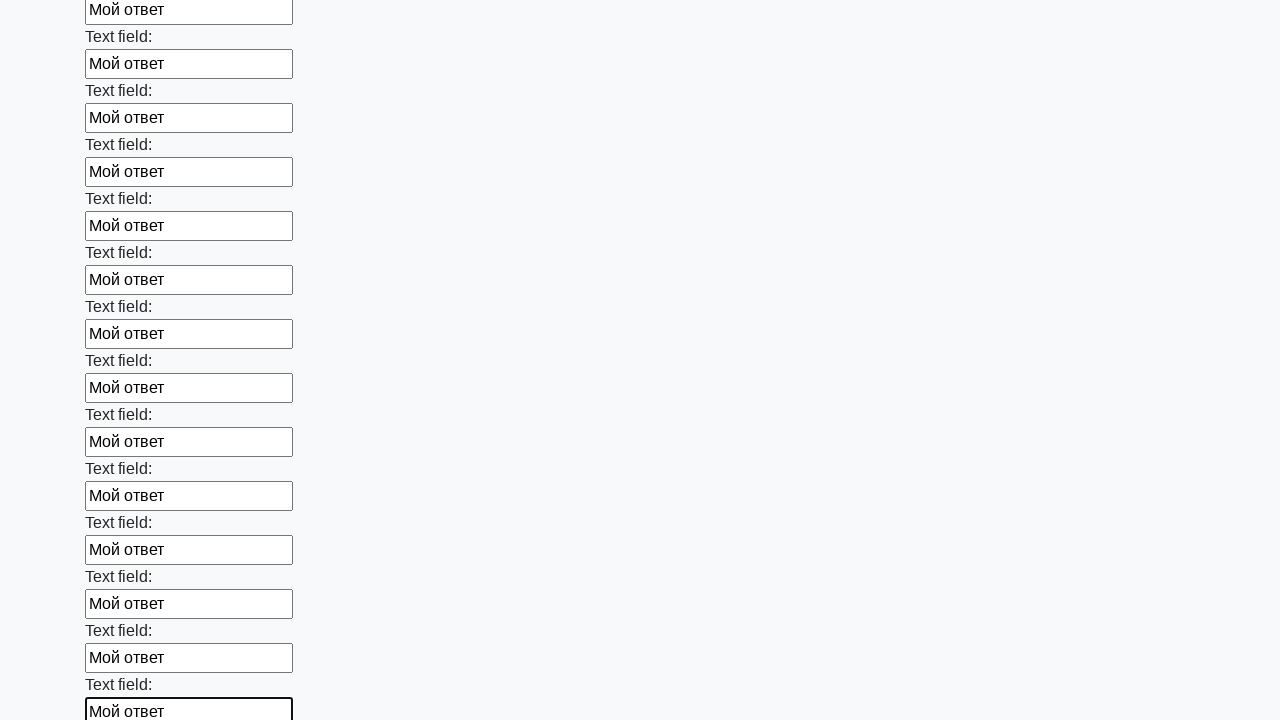

Filled input field with 'Мой ответ' on input >> nth=67
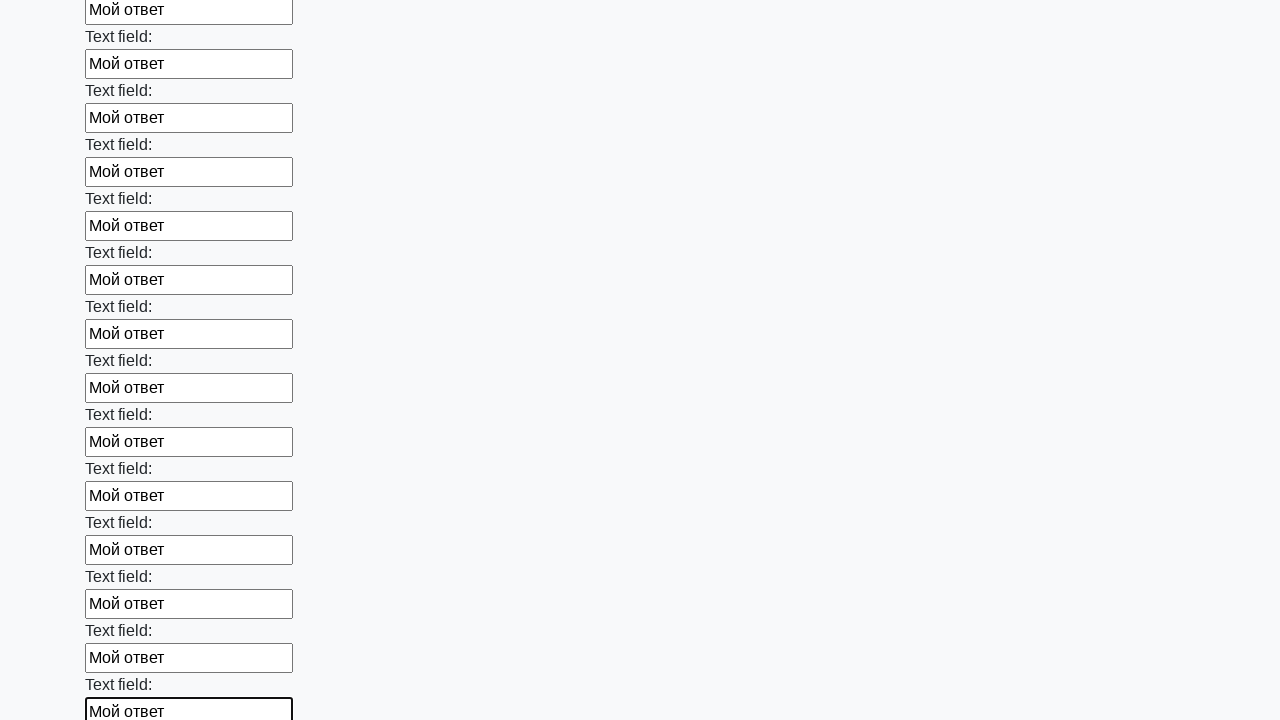

Filled input field with 'Мой ответ' on input >> nth=68
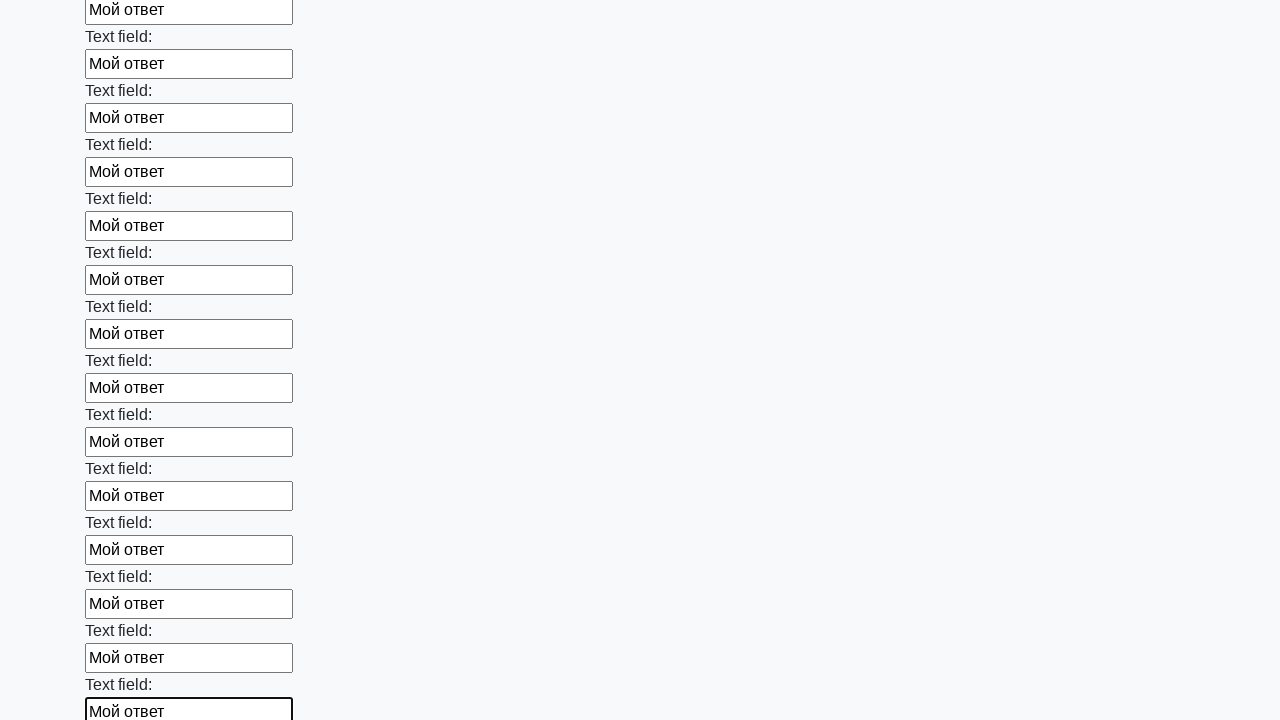

Filled input field with 'Мой ответ' on input >> nth=69
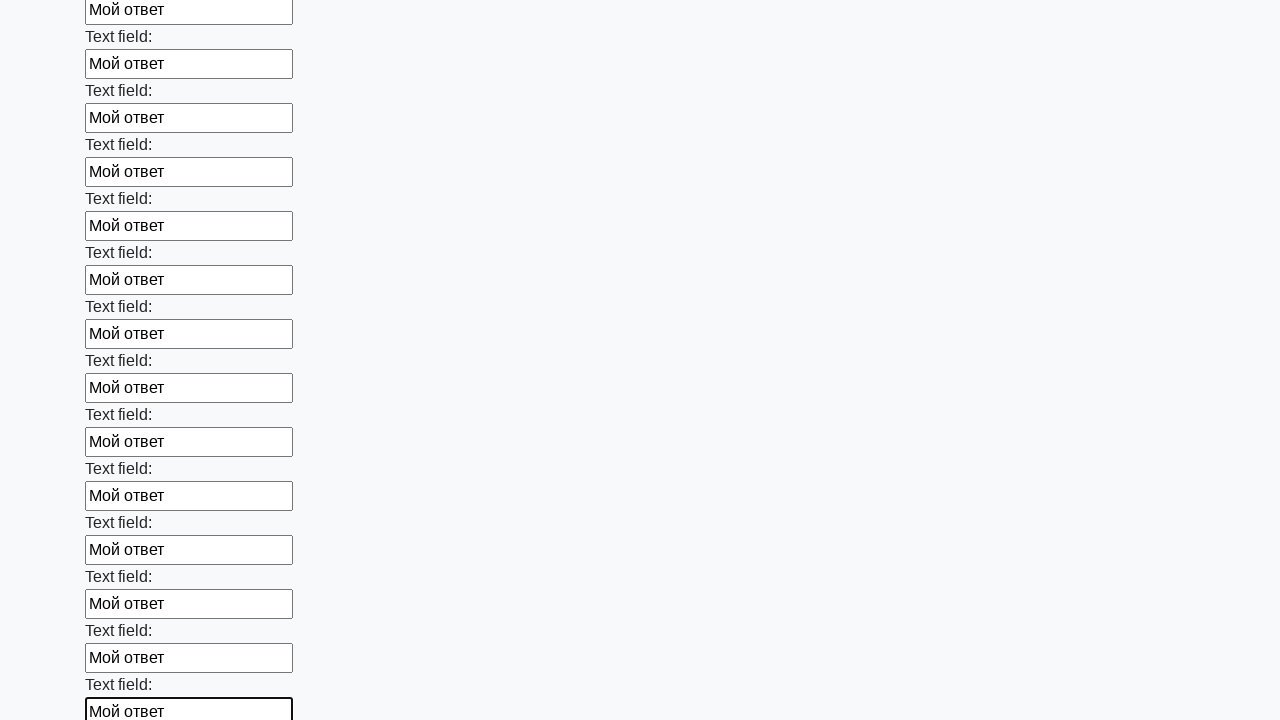

Filled input field with 'Мой ответ' on input >> nth=70
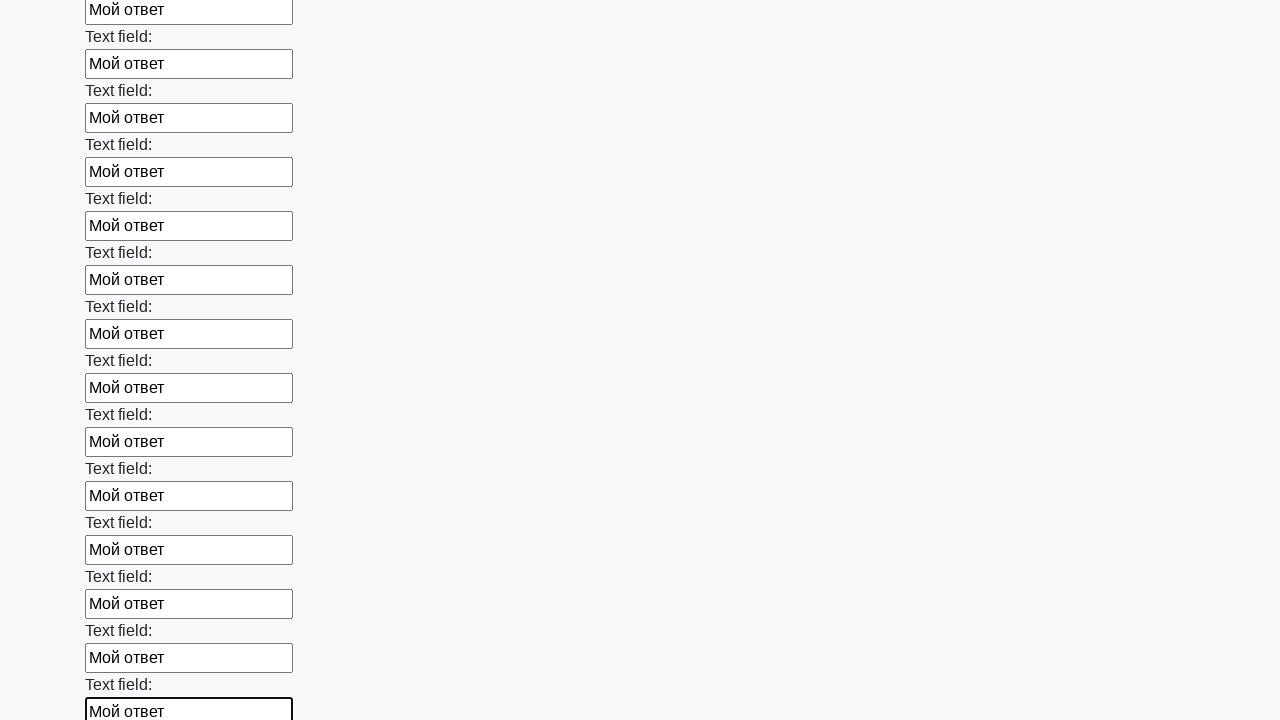

Filled input field with 'Мой ответ' on input >> nth=71
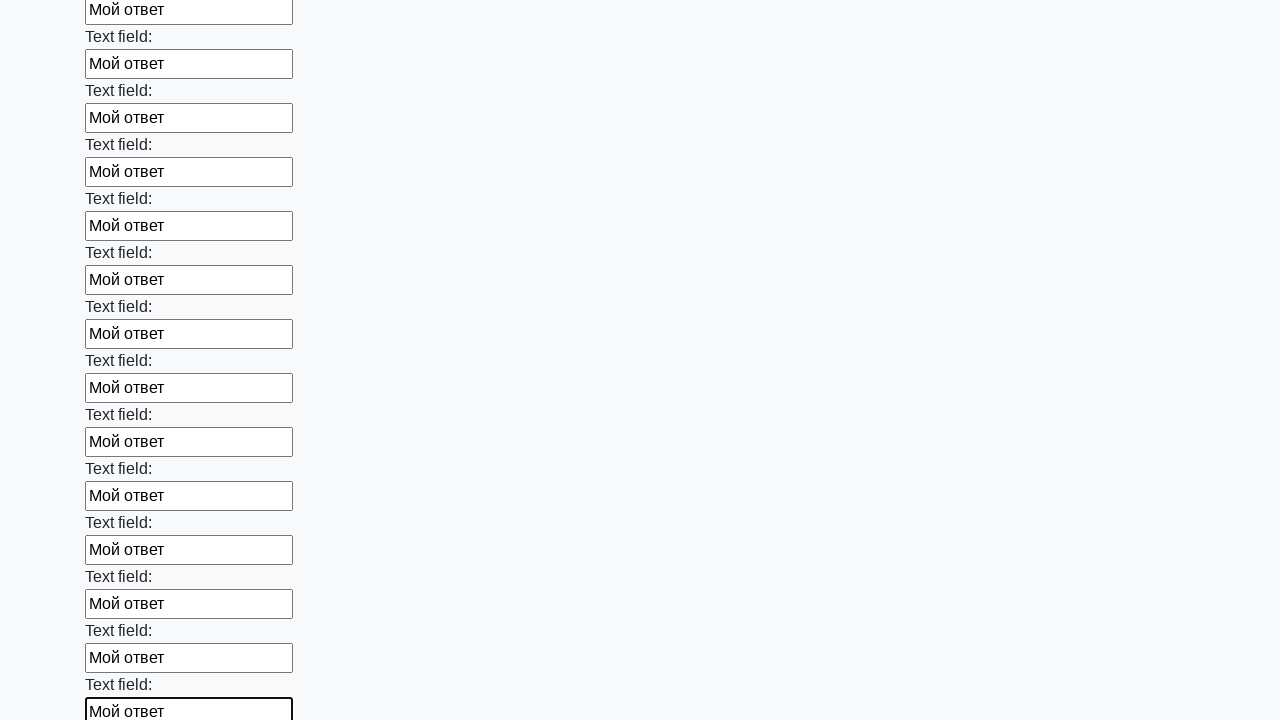

Filled input field with 'Мой ответ' on input >> nth=72
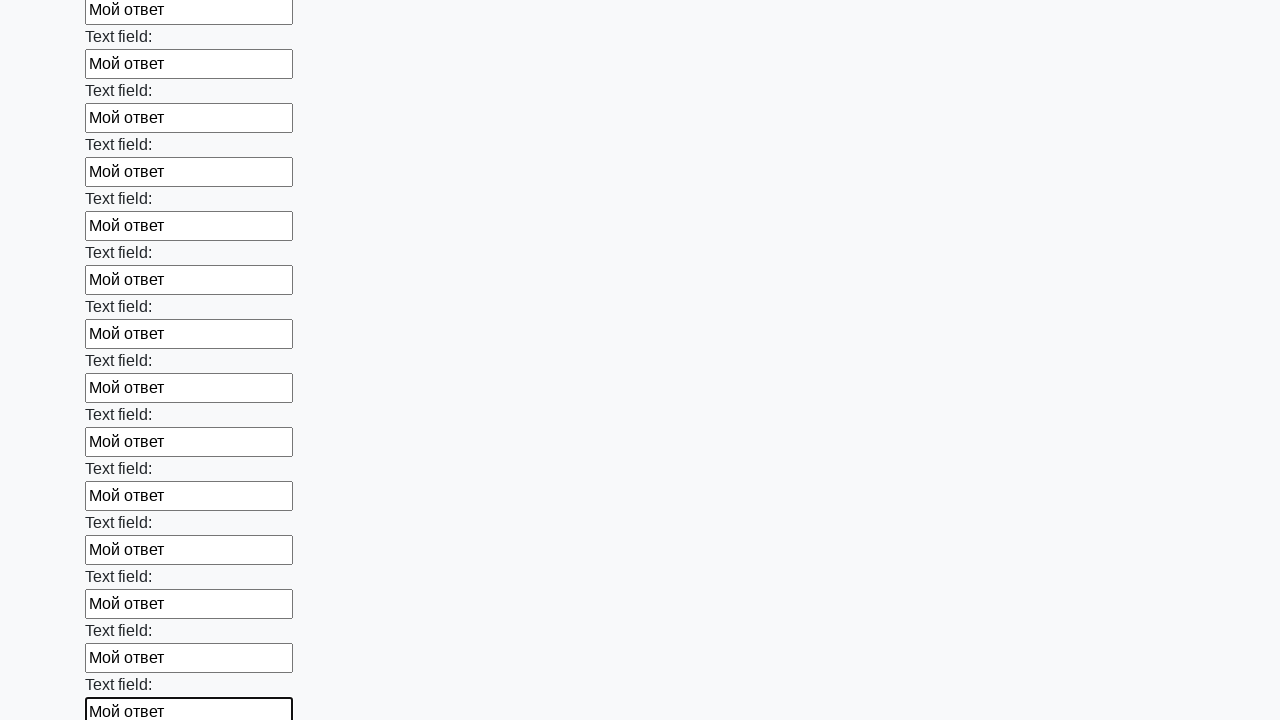

Filled input field with 'Мой ответ' on input >> nth=73
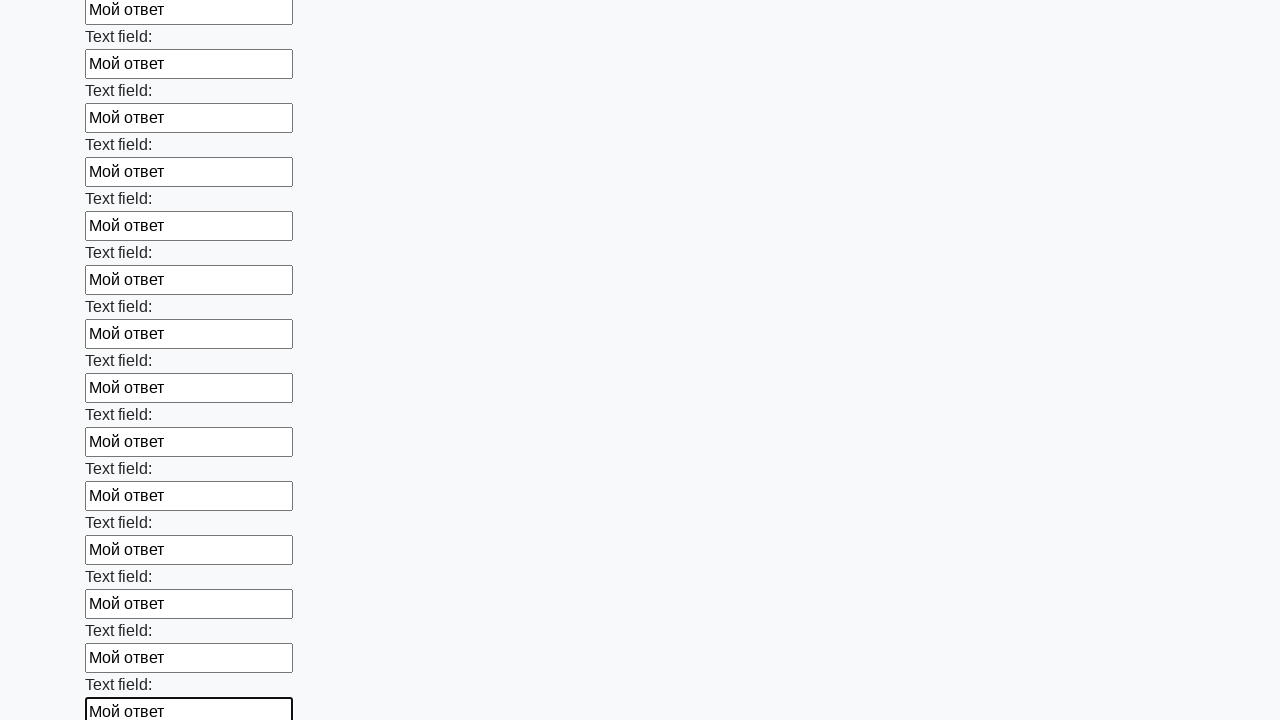

Filled input field with 'Мой ответ' on input >> nth=74
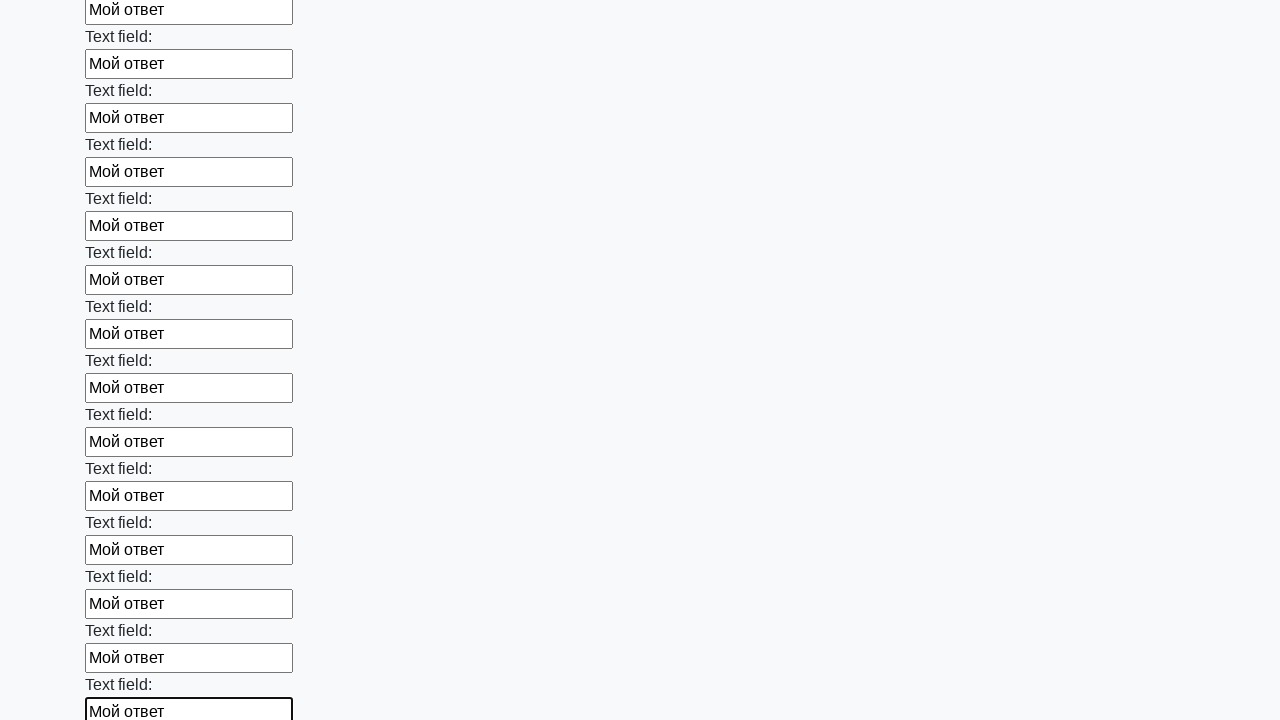

Filled input field with 'Мой ответ' on input >> nth=75
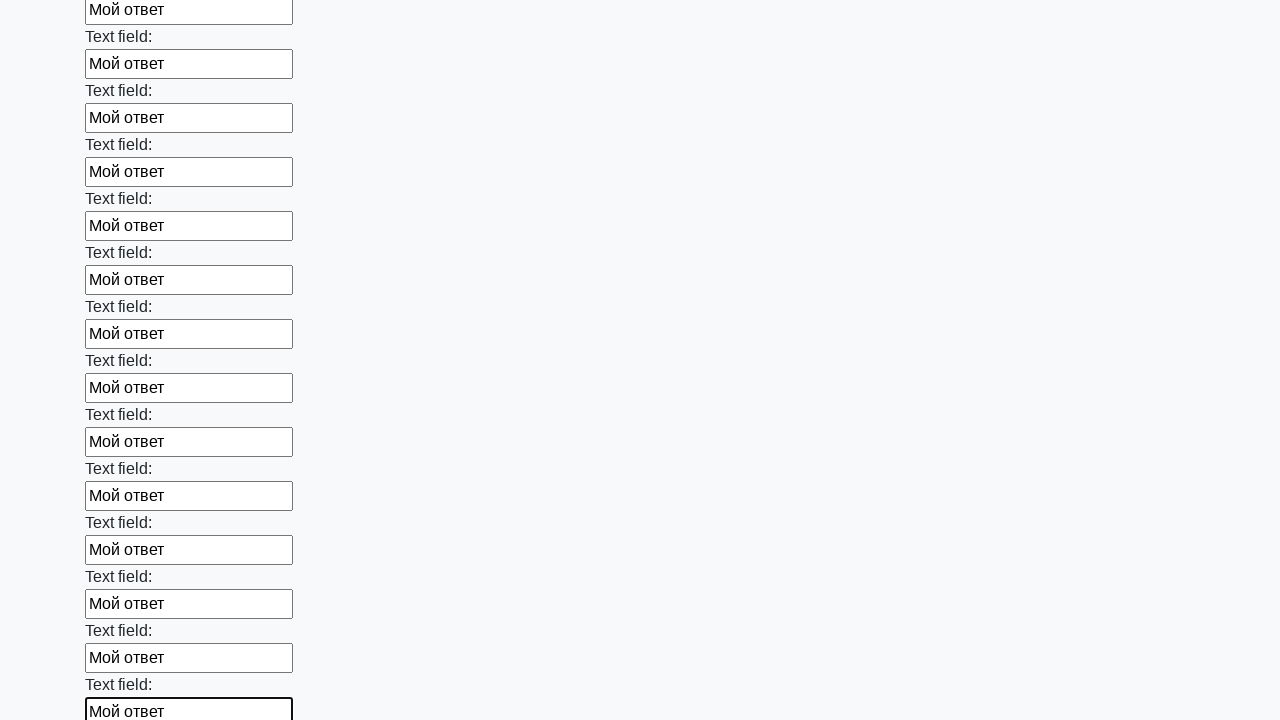

Filled input field with 'Мой ответ' on input >> nth=76
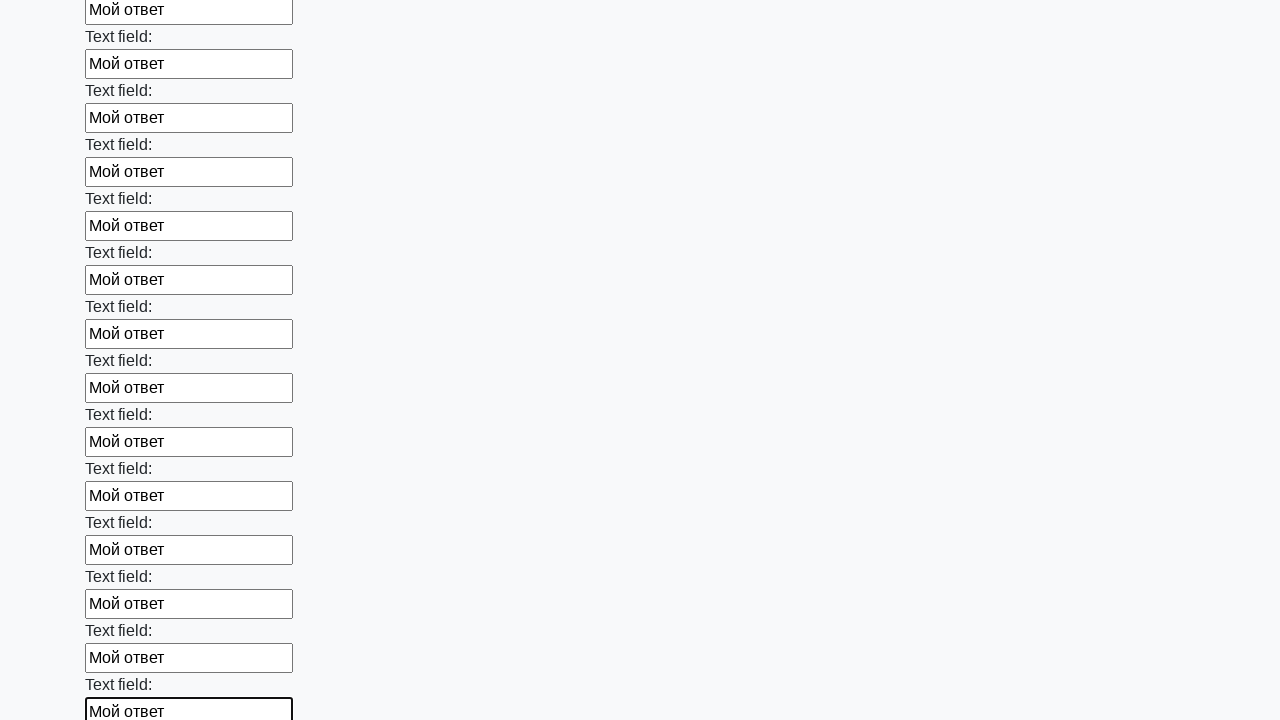

Filled input field with 'Мой ответ' on input >> nth=77
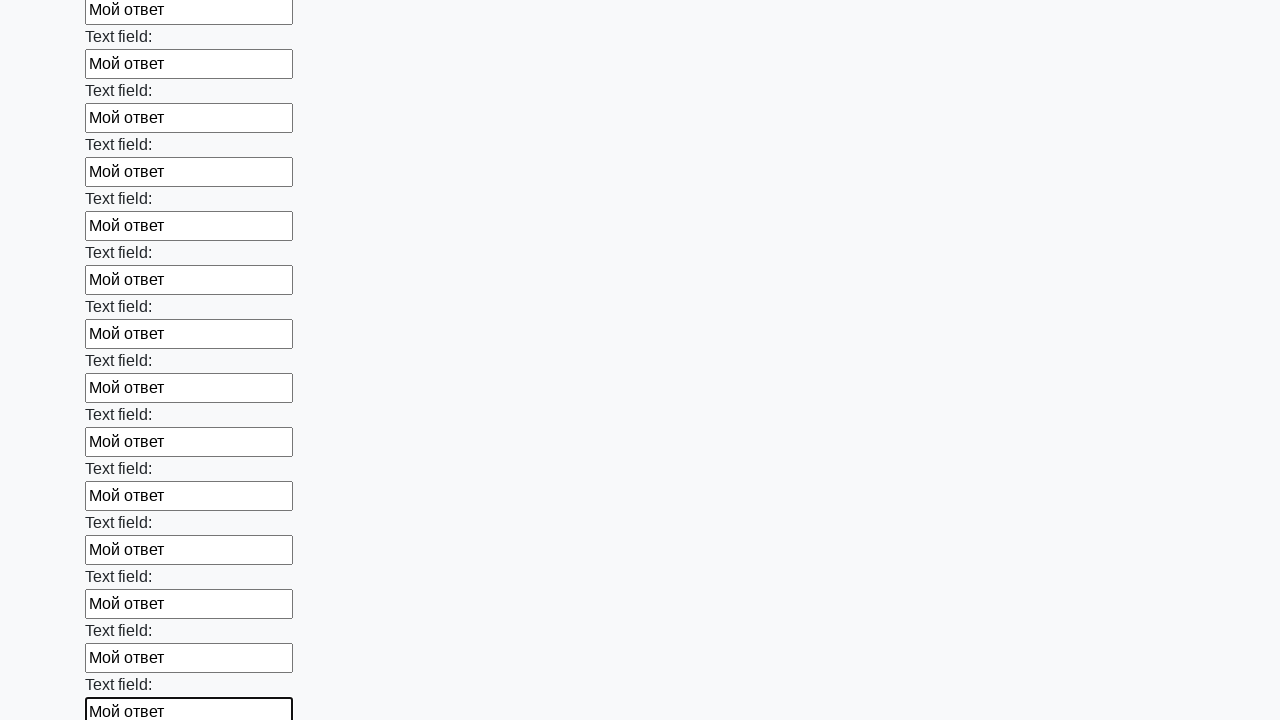

Filled input field with 'Мой ответ' on input >> nth=78
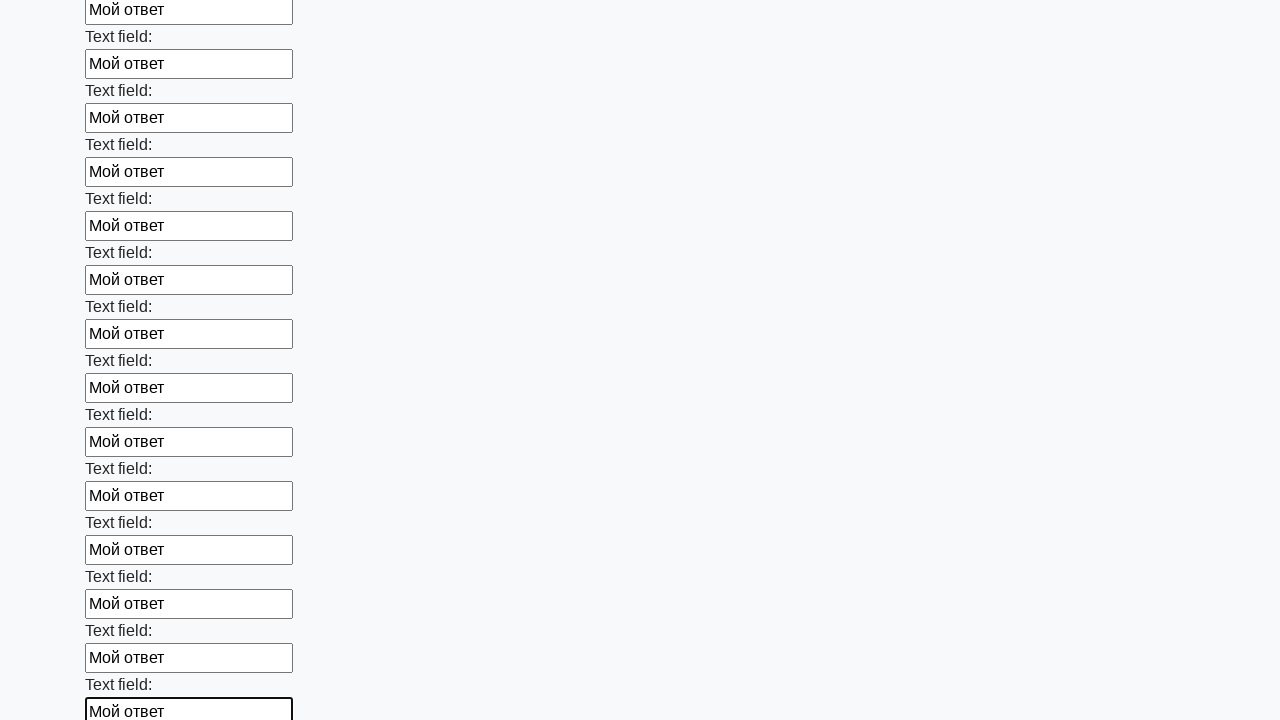

Filled input field with 'Мой ответ' on input >> nth=79
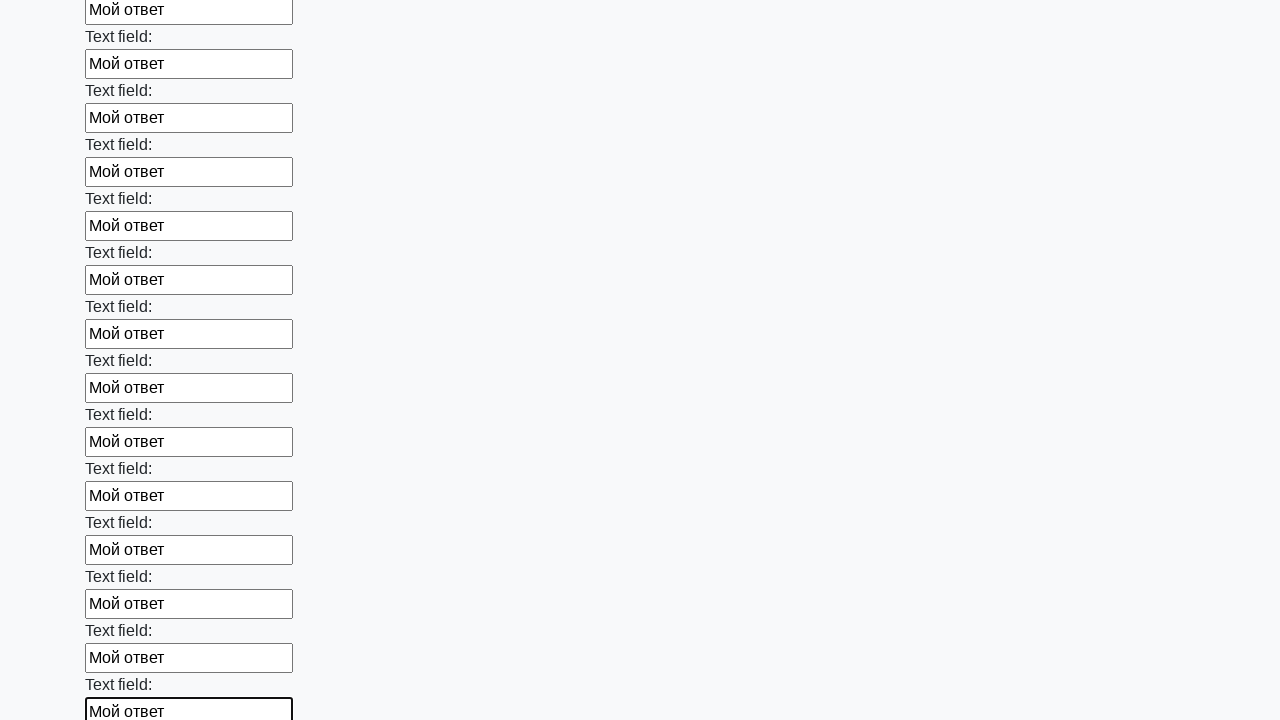

Filled input field with 'Мой ответ' on input >> nth=80
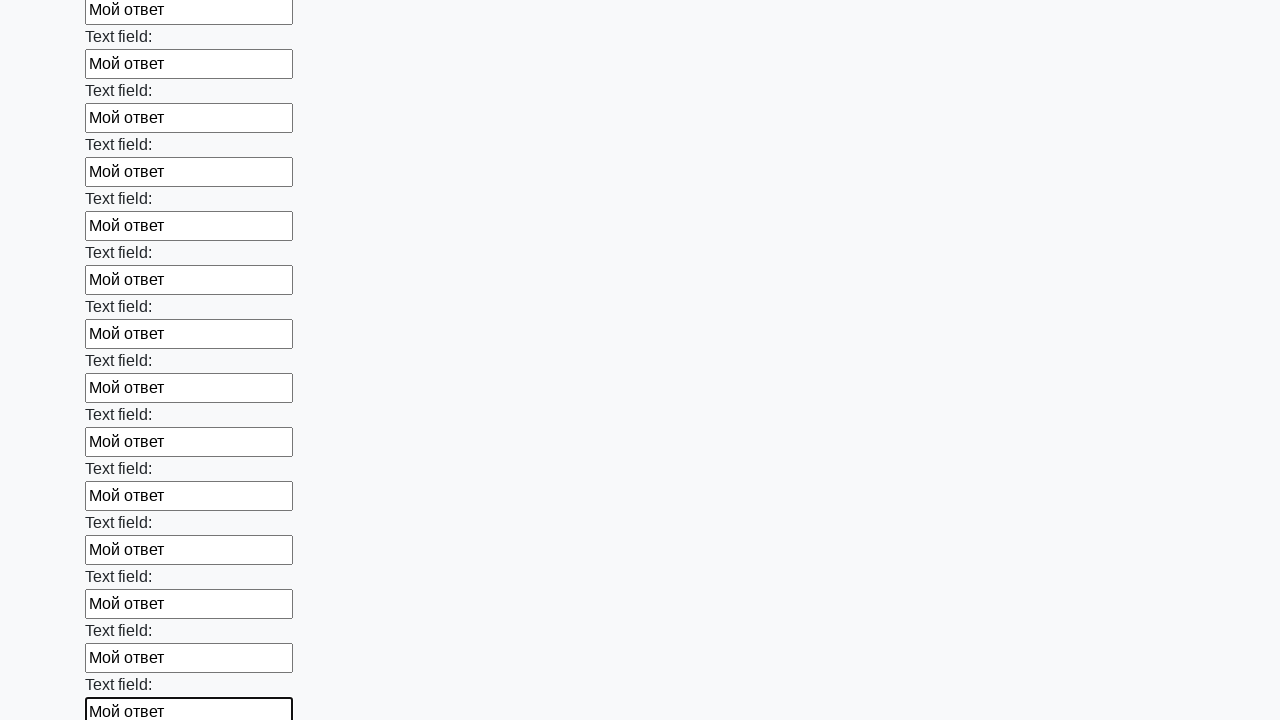

Filled input field with 'Мой ответ' on input >> nth=81
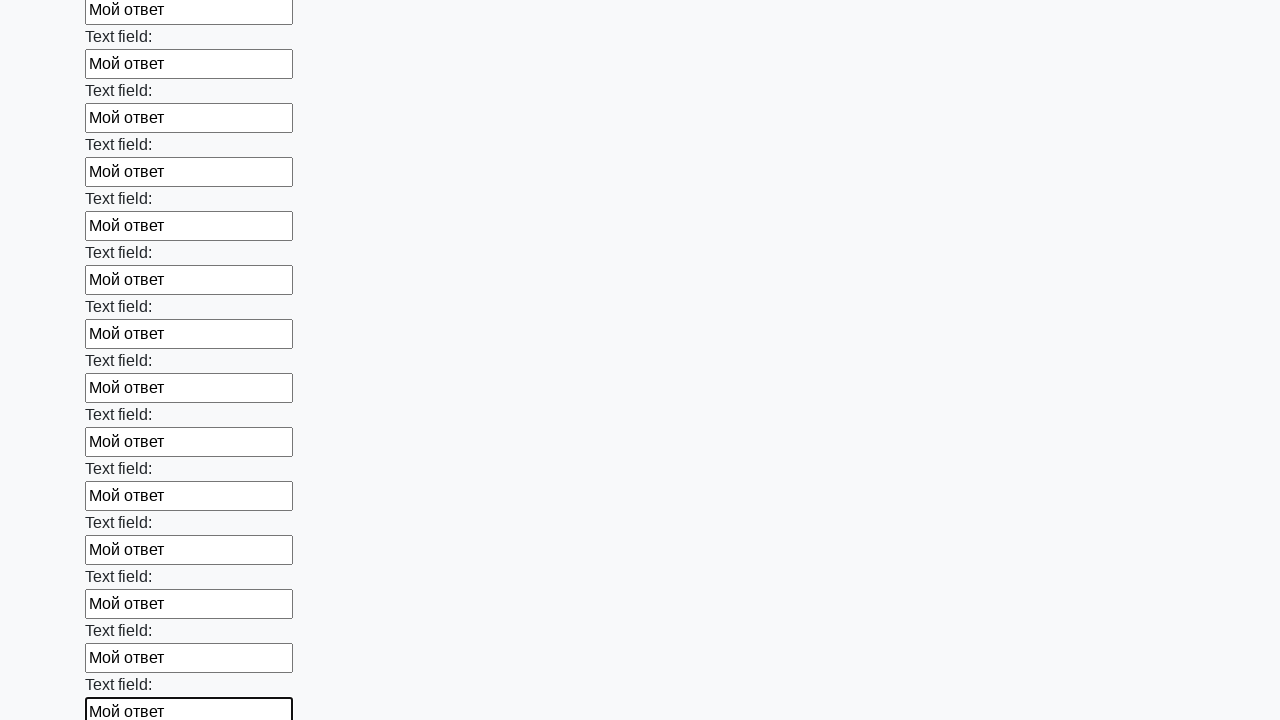

Filled input field with 'Мой ответ' on input >> nth=82
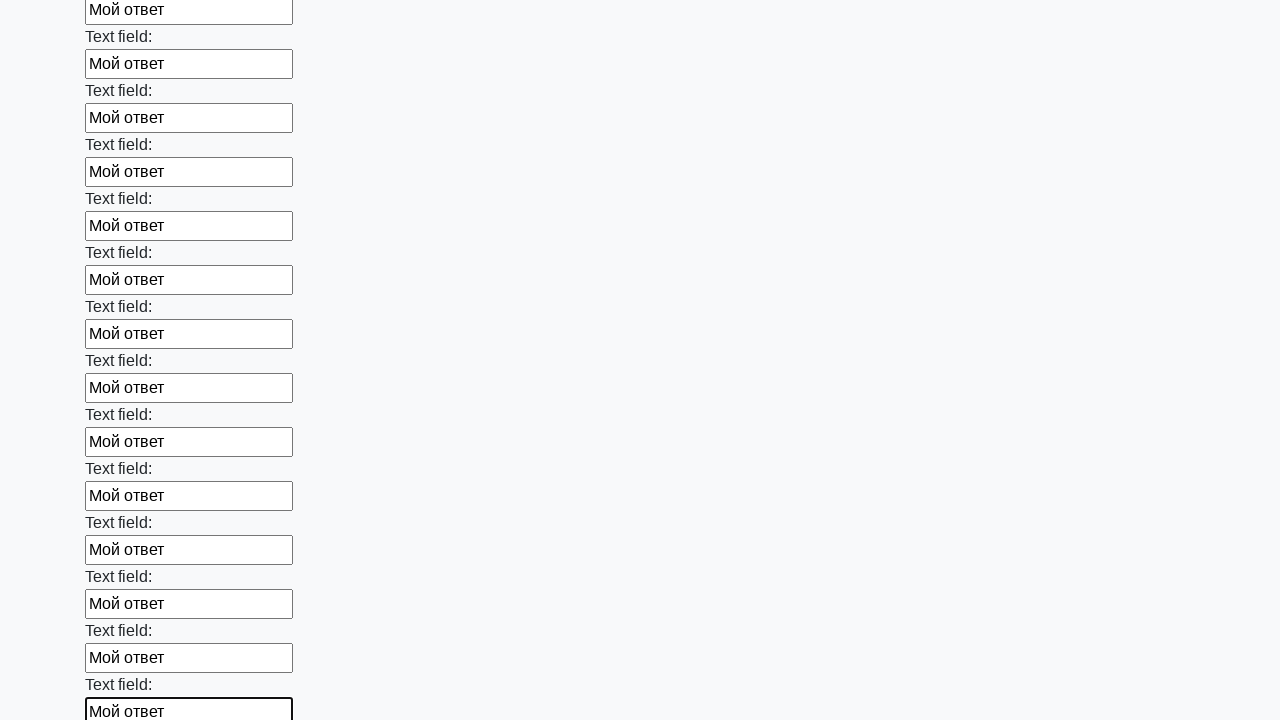

Filled input field with 'Мой ответ' on input >> nth=83
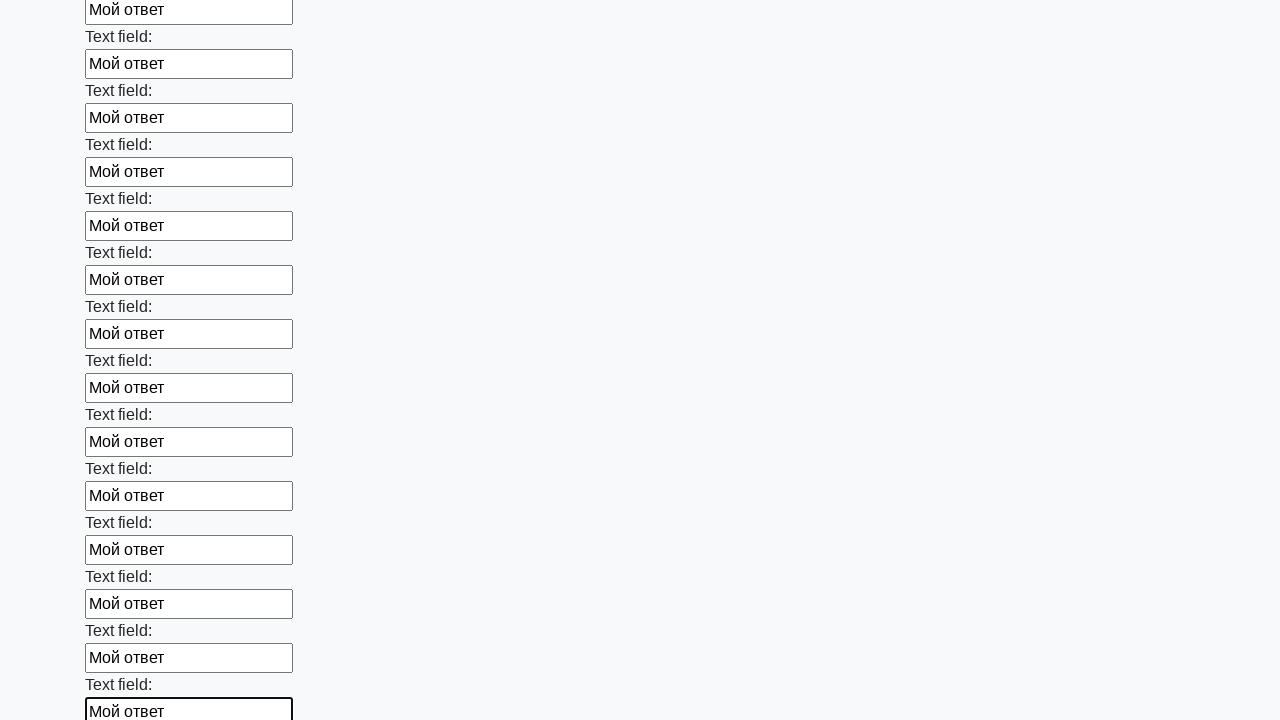

Filled input field with 'Мой ответ' on input >> nth=84
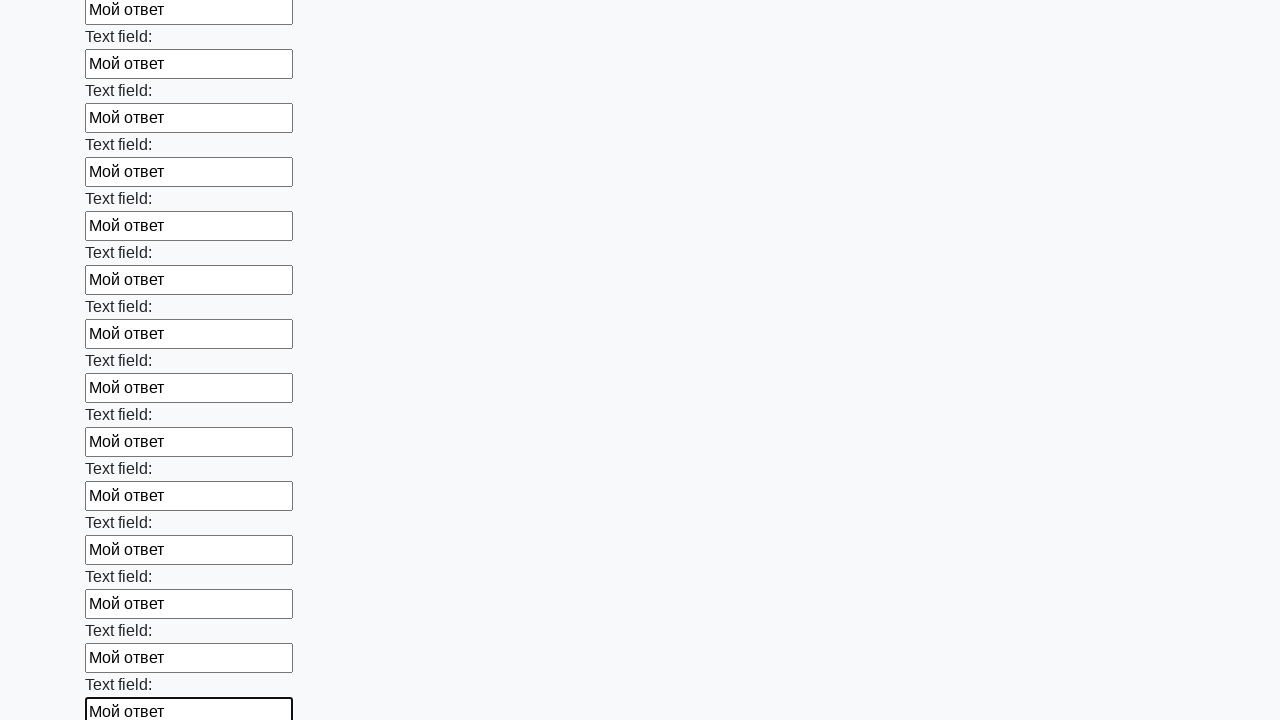

Filled input field with 'Мой ответ' on input >> nth=85
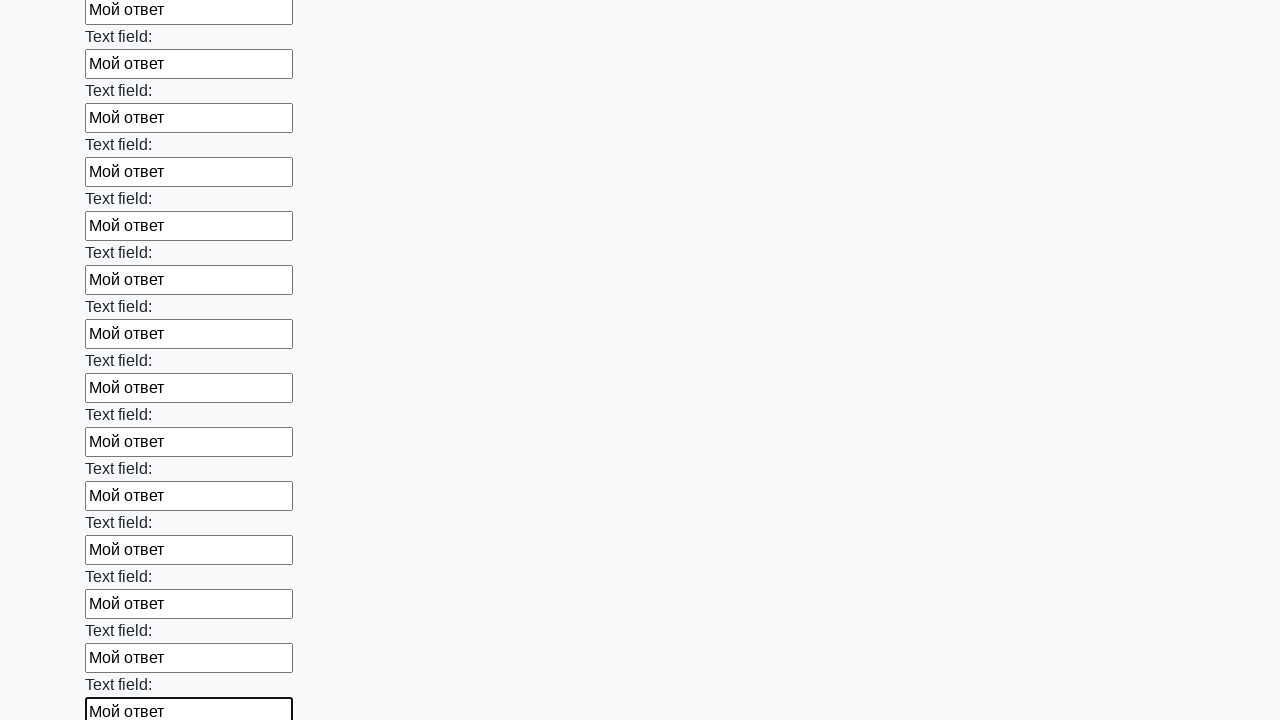

Filled input field with 'Мой ответ' on input >> nth=86
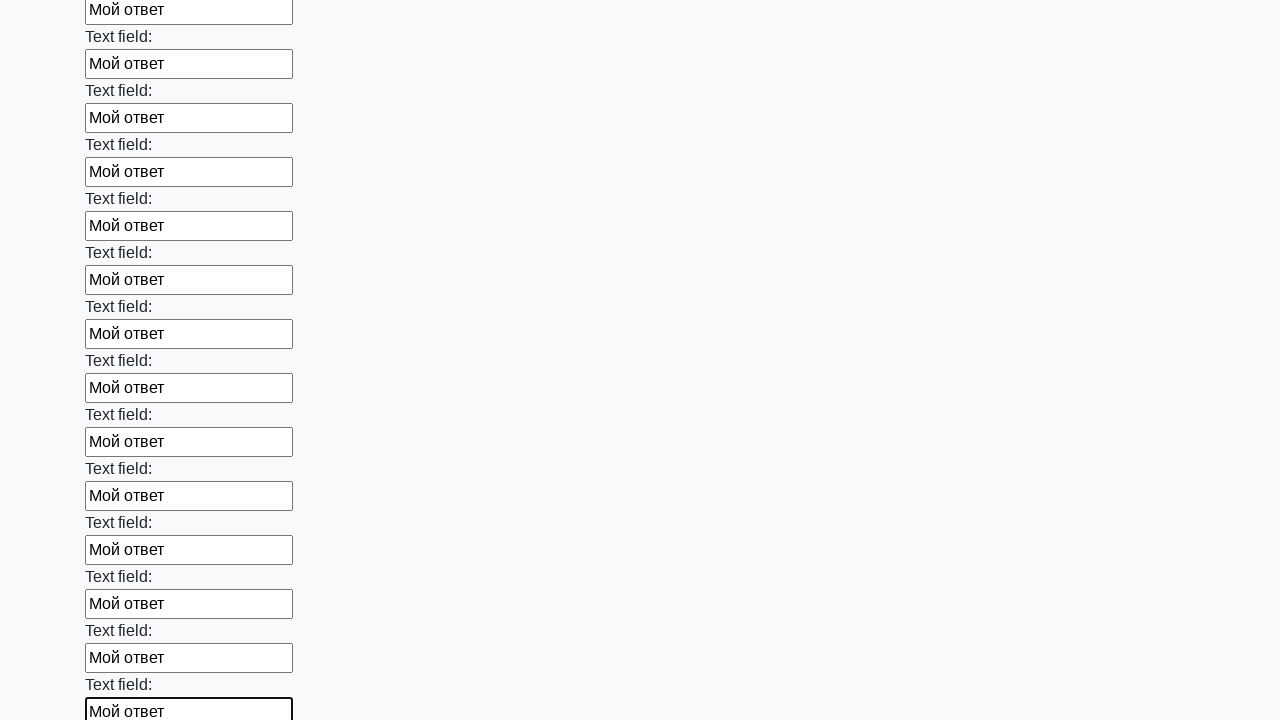

Filled input field with 'Мой ответ' on input >> nth=87
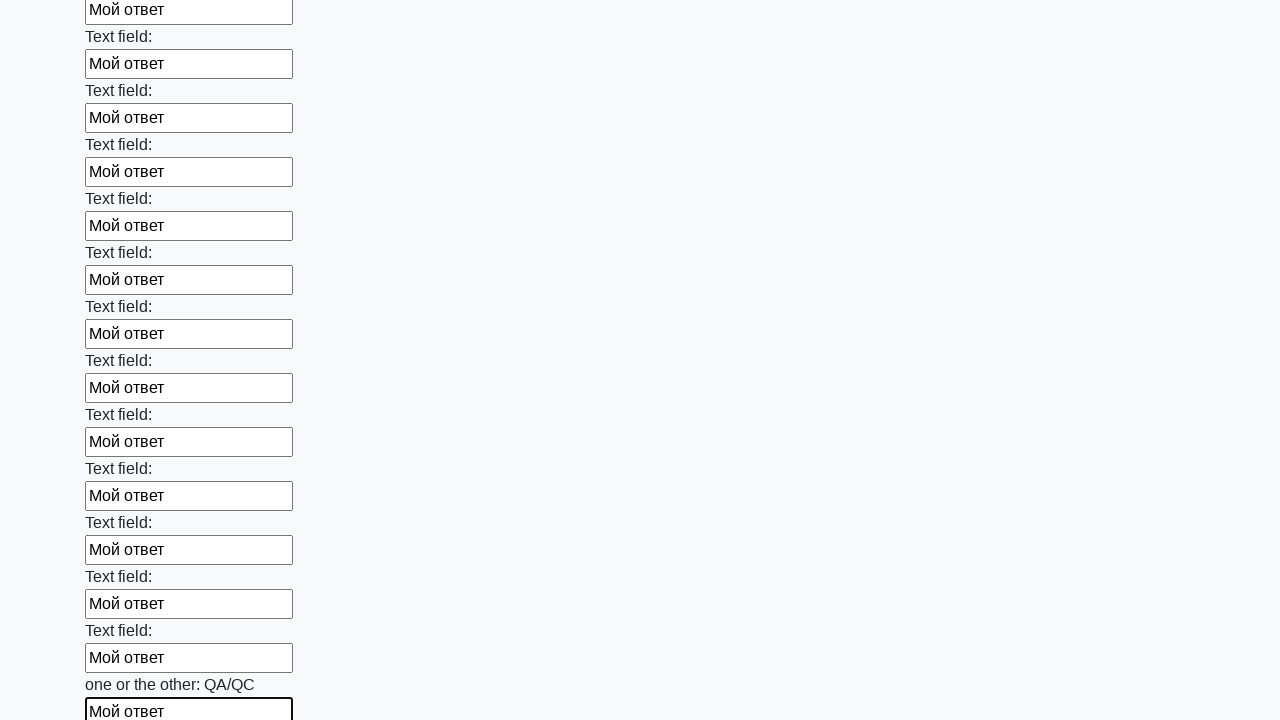

Filled input field with 'Мой ответ' on input >> nth=88
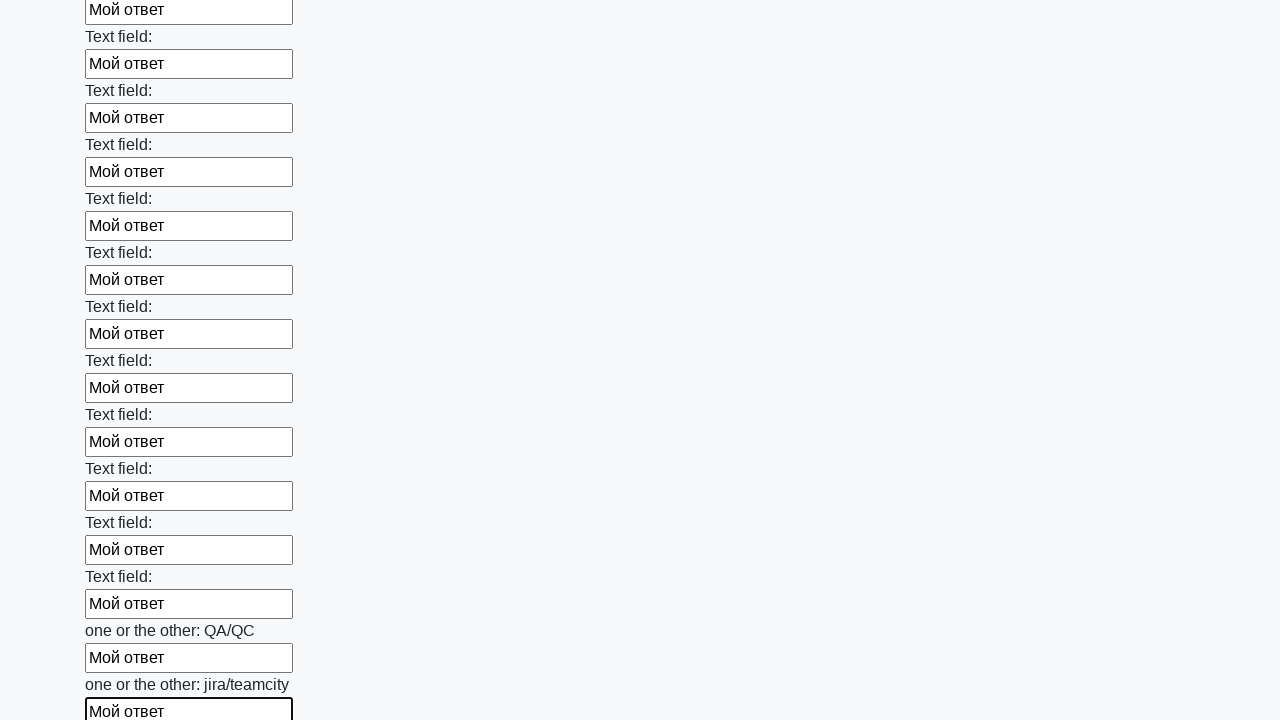

Filled input field with 'Мой ответ' on input >> nth=89
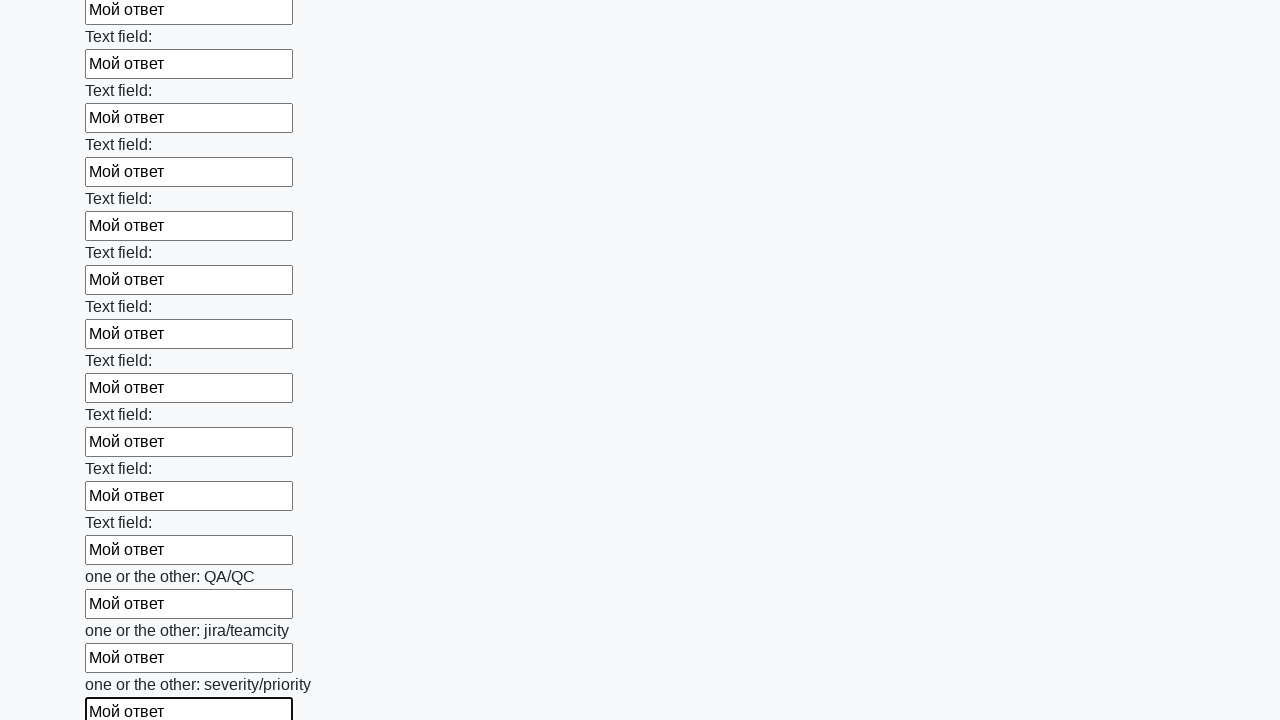

Filled input field with 'Мой ответ' on input >> nth=90
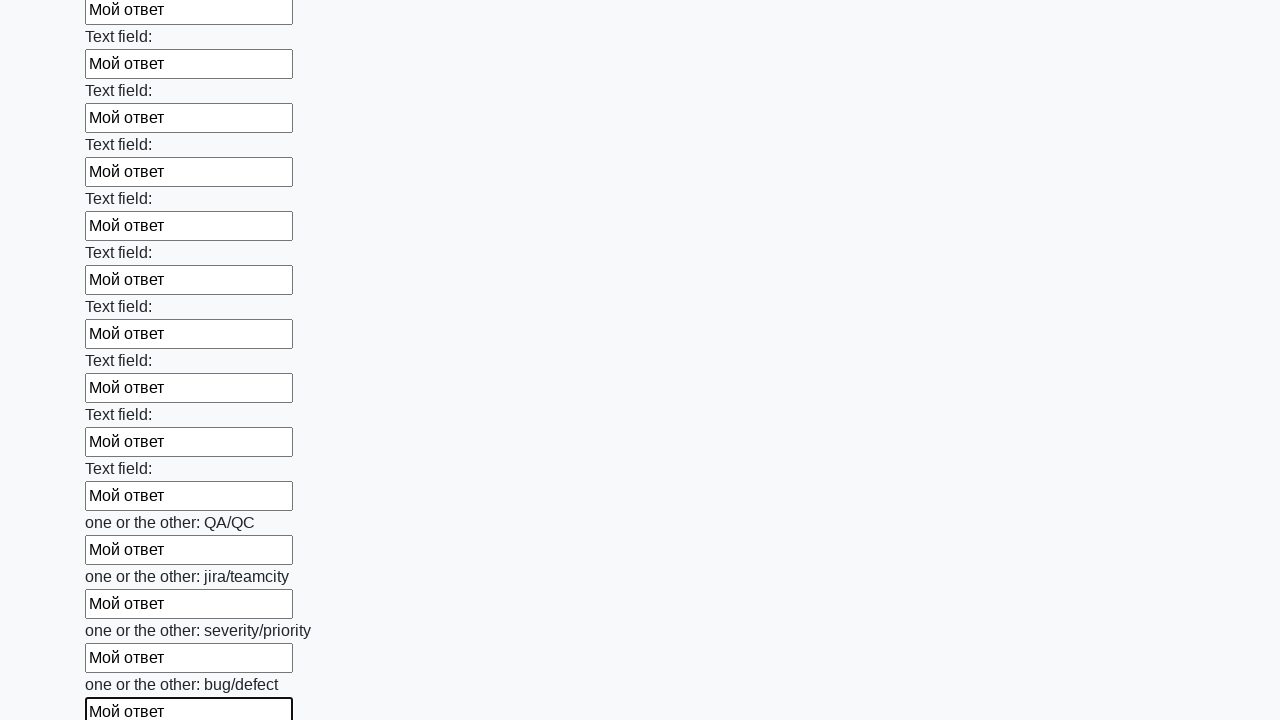

Filled input field with 'Мой ответ' on input >> nth=91
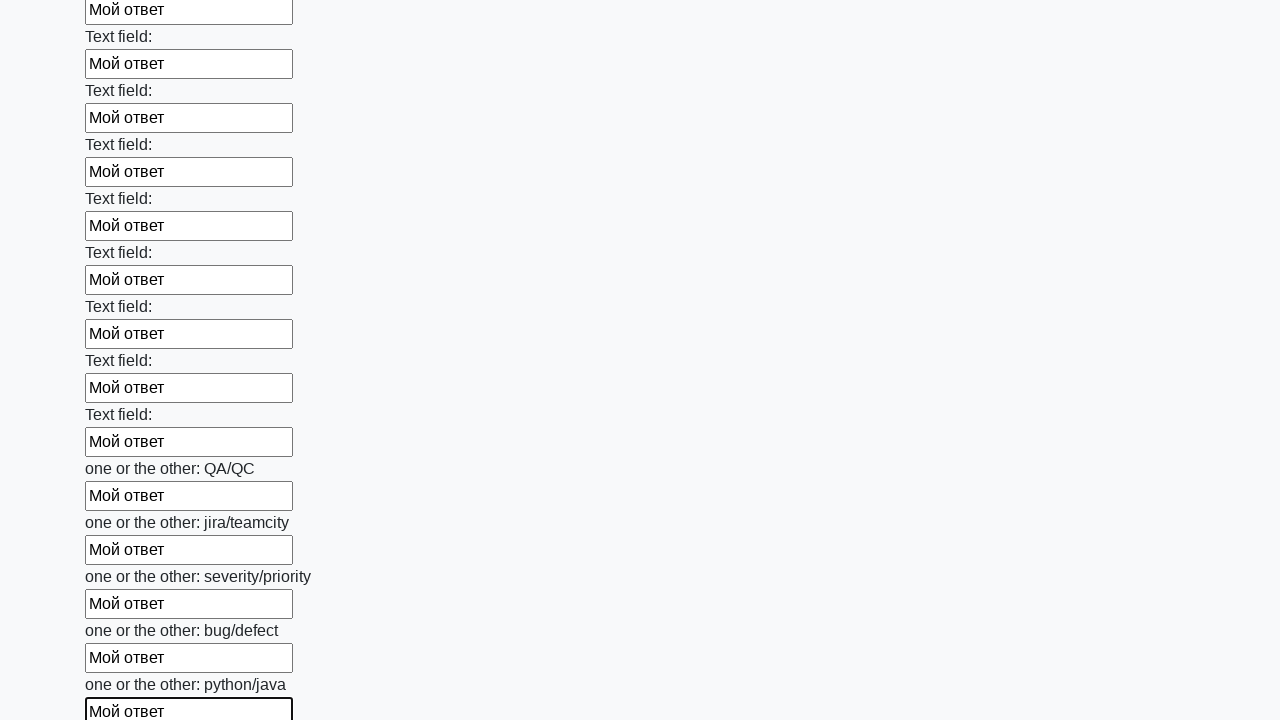

Filled input field with 'Мой ответ' on input >> nth=92
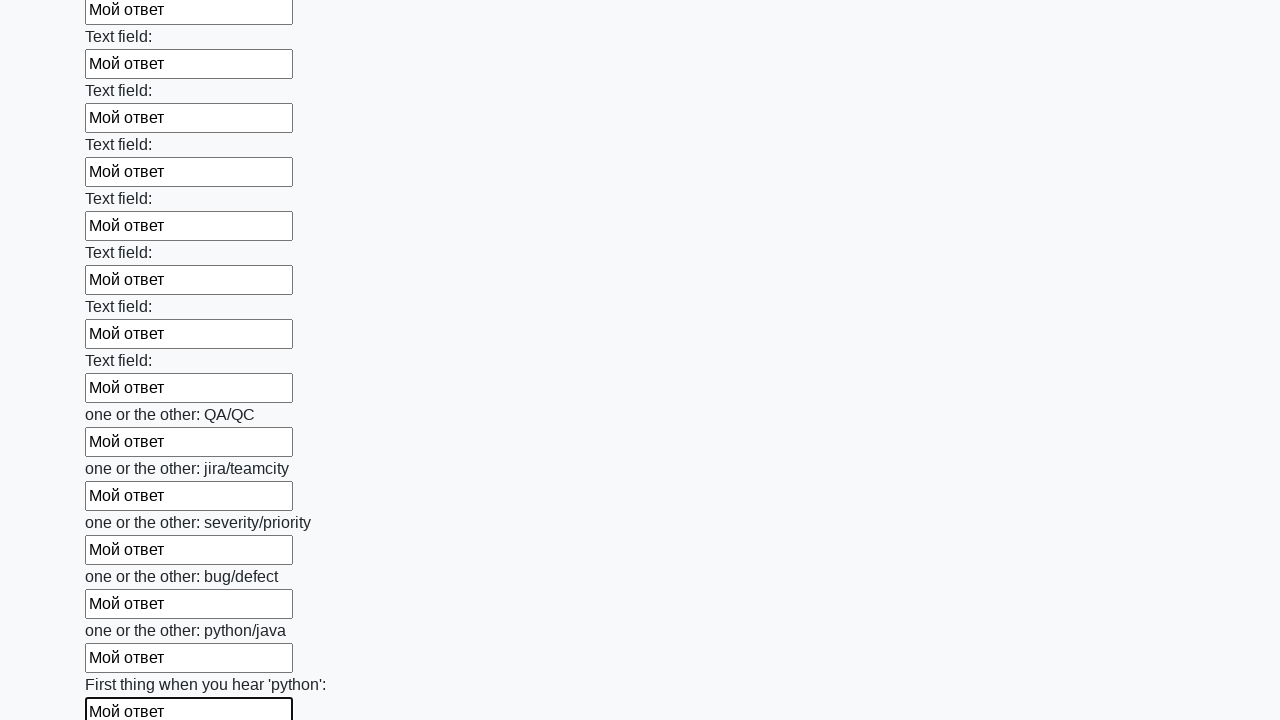

Filled input field with 'Мой ответ' on input >> nth=93
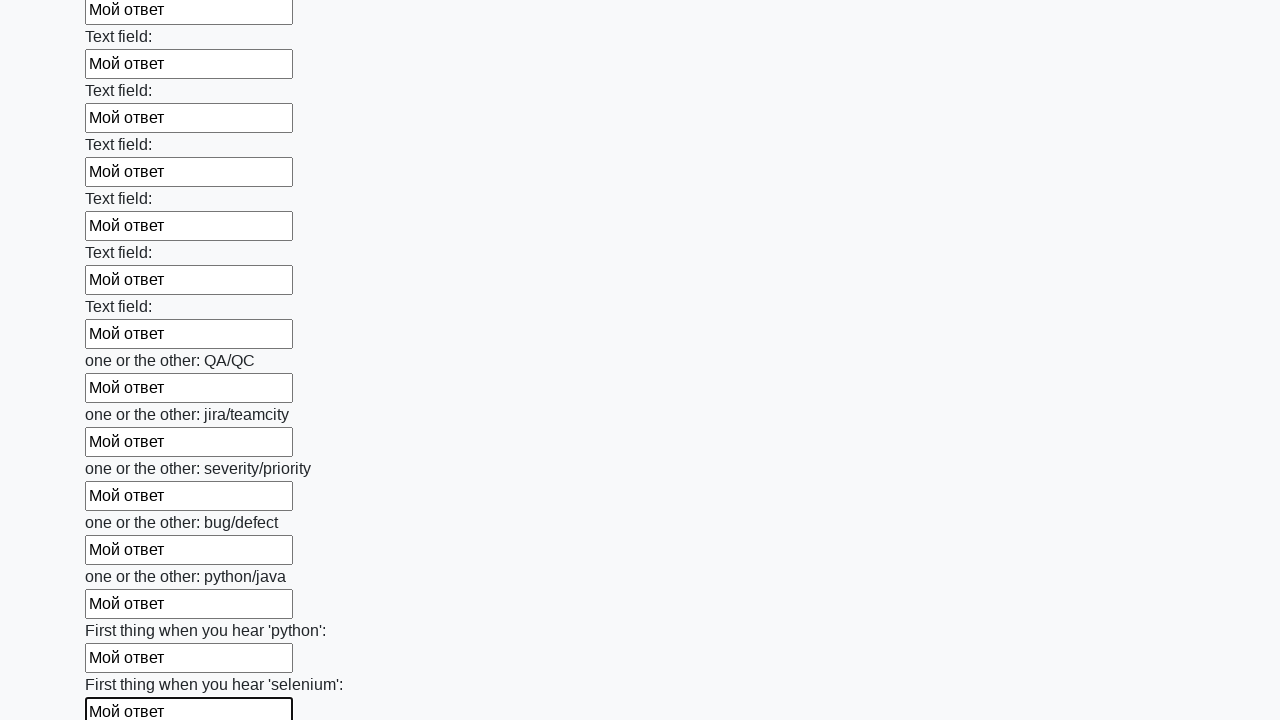

Filled input field with 'Мой ответ' on input >> nth=94
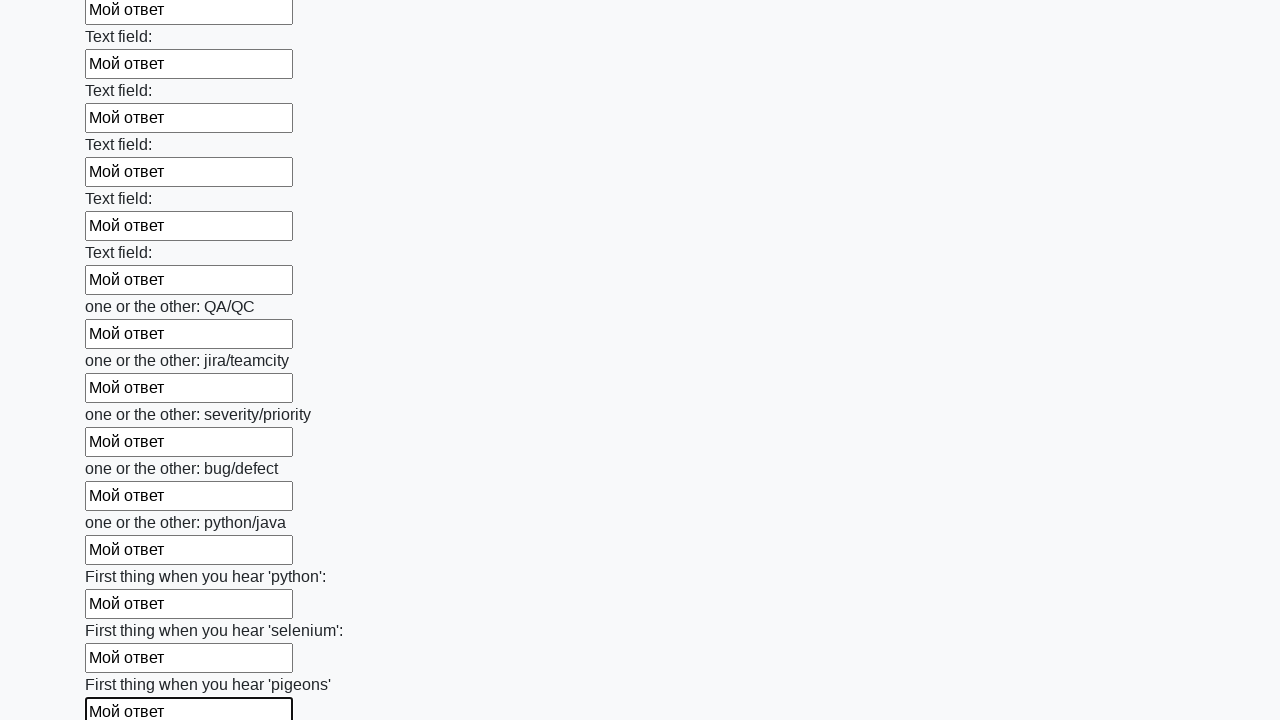

Filled input field with 'Мой ответ' on input >> nth=95
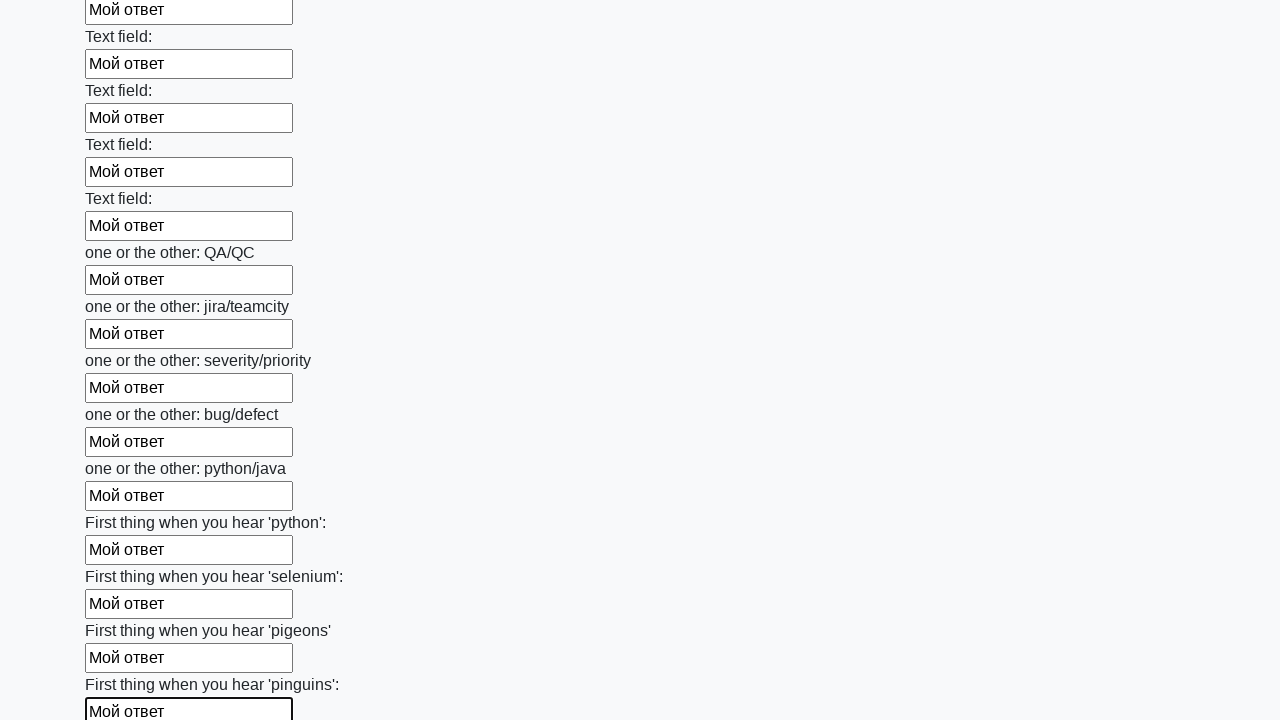

Filled input field with 'Мой ответ' on input >> nth=96
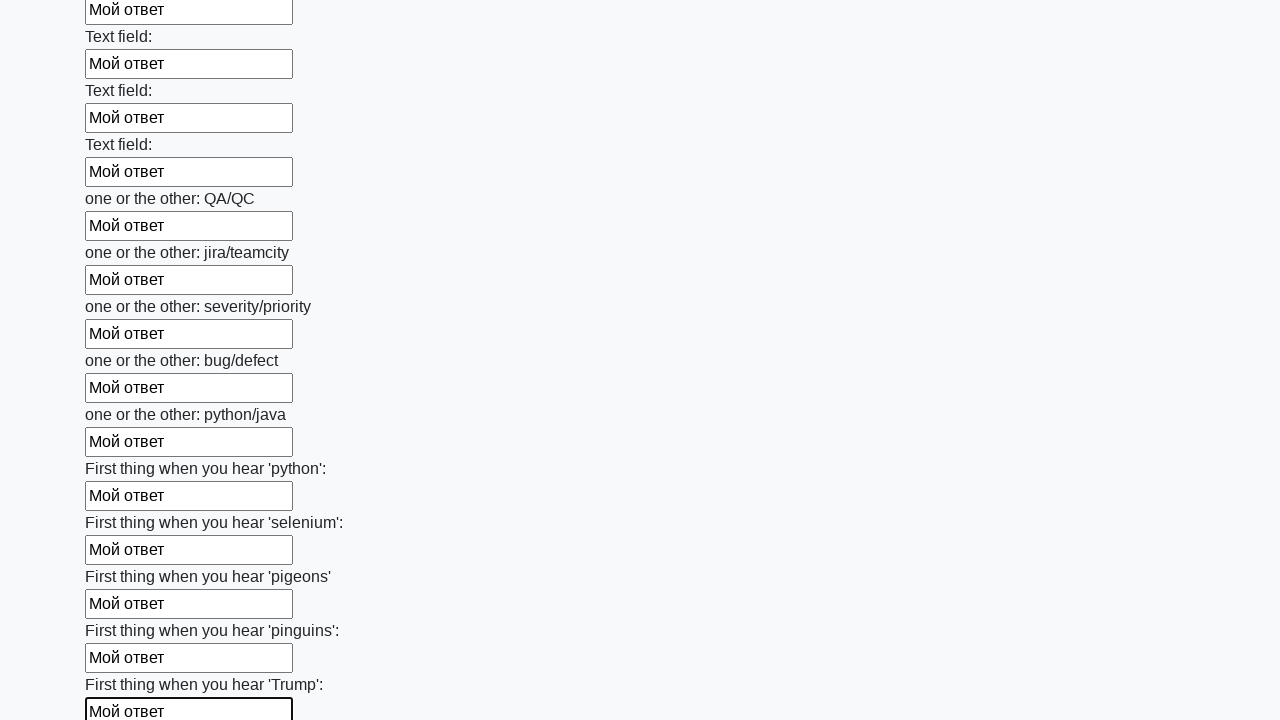

Filled input field with 'Мой ответ' on input >> nth=97
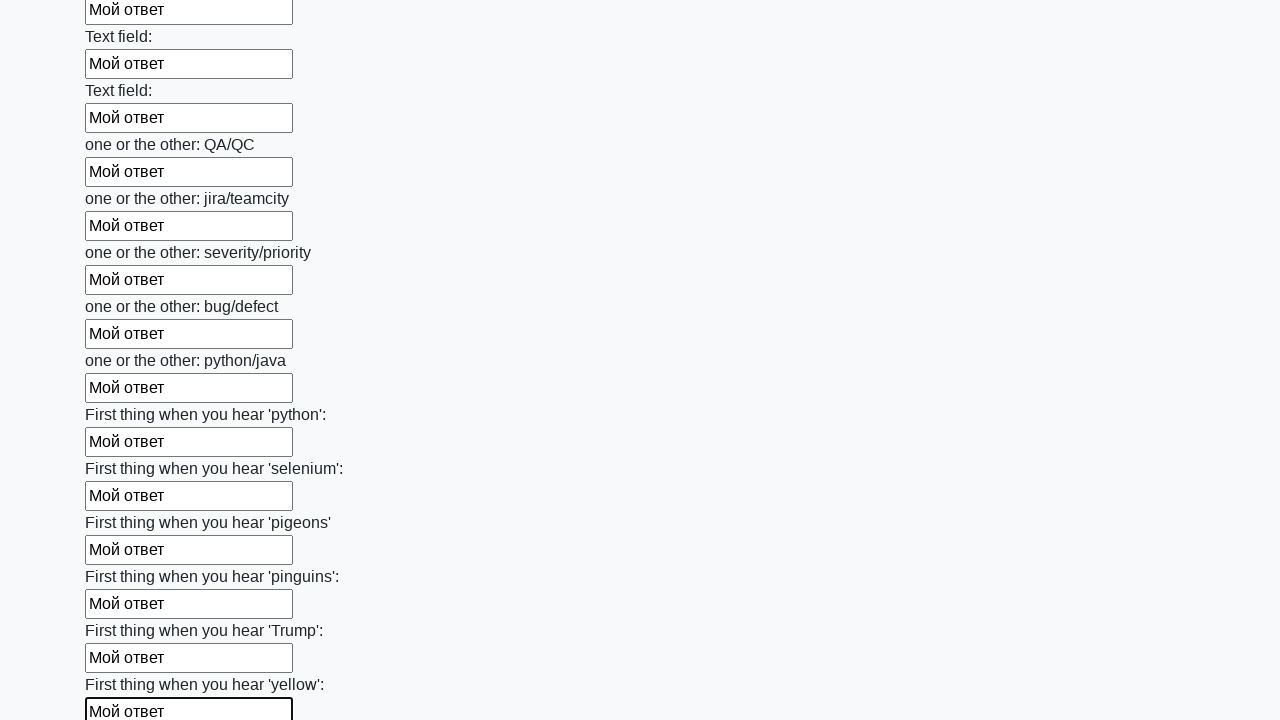

Filled input field with 'Мой ответ' on input >> nth=98
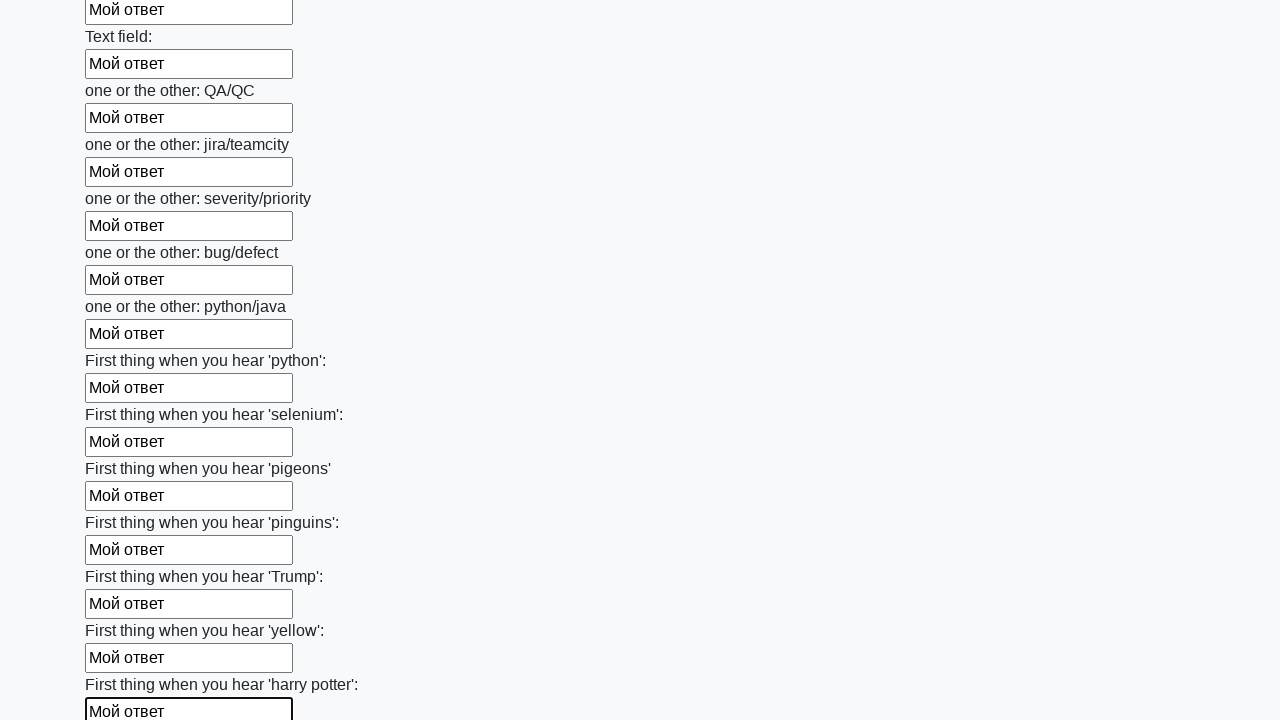

Filled input field with 'Мой ответ' on input >> nth=99
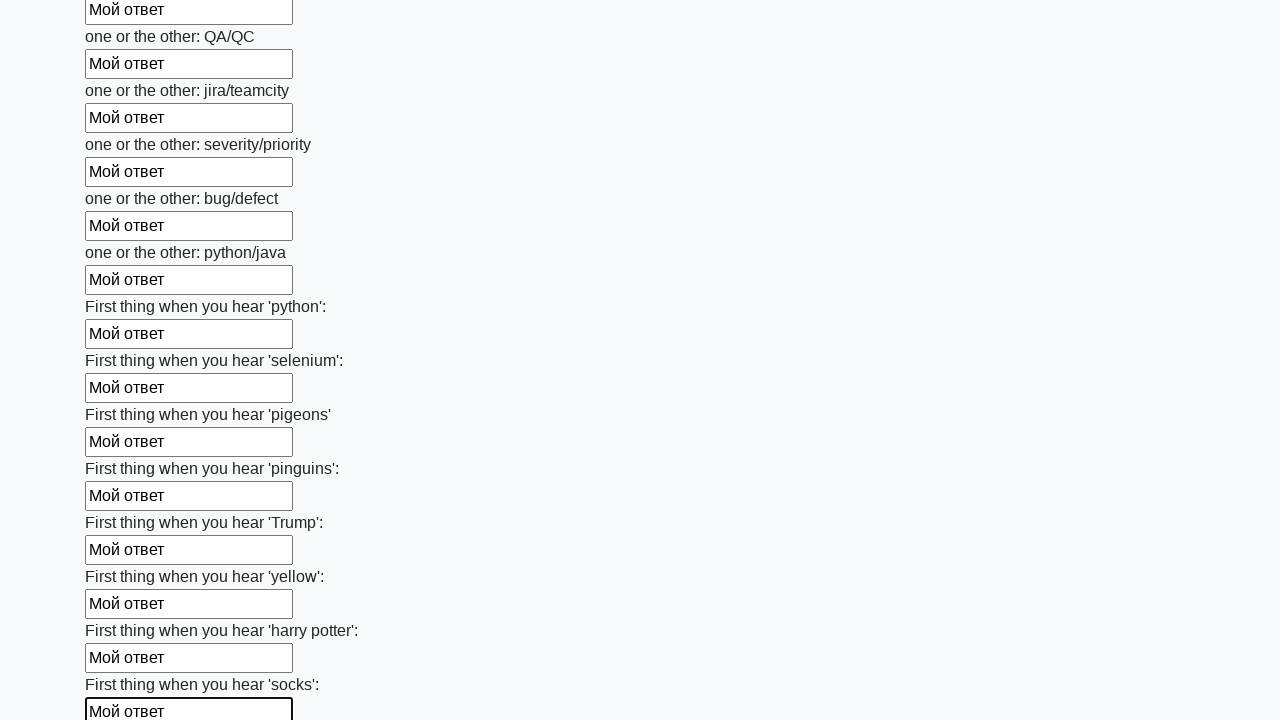

Clicked submit button to submit the form at (123, 611) on button.btn
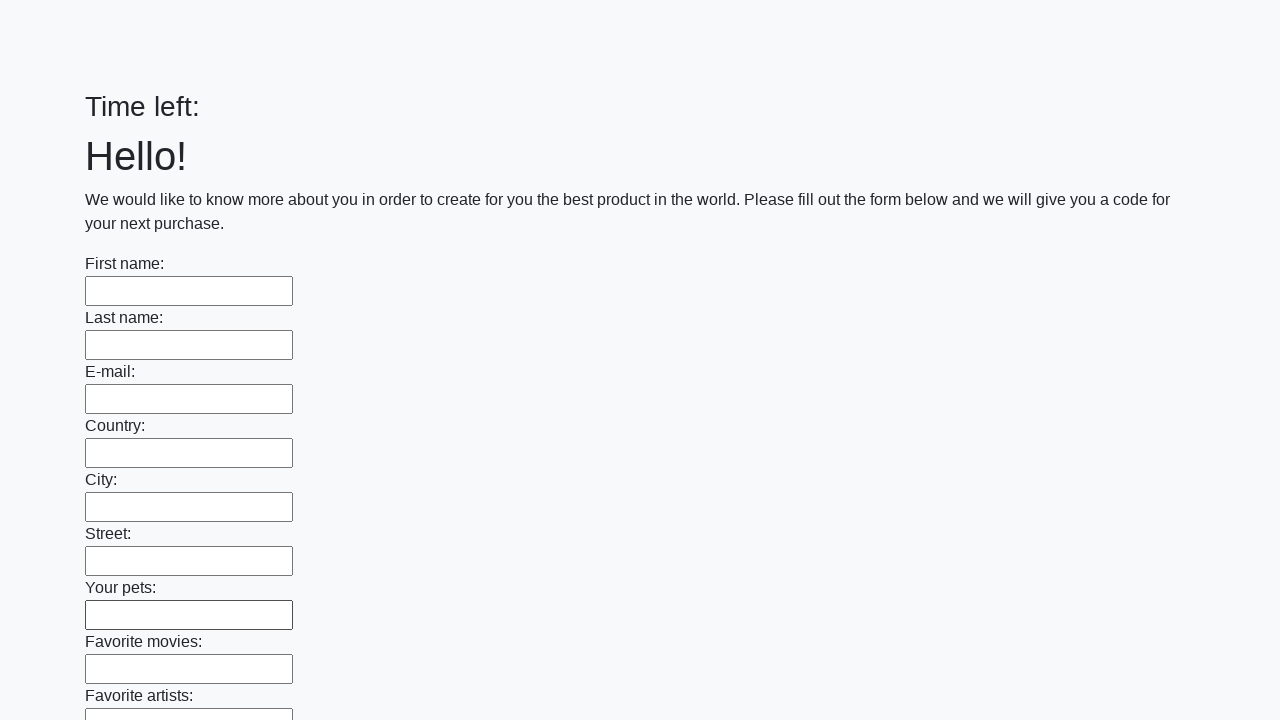

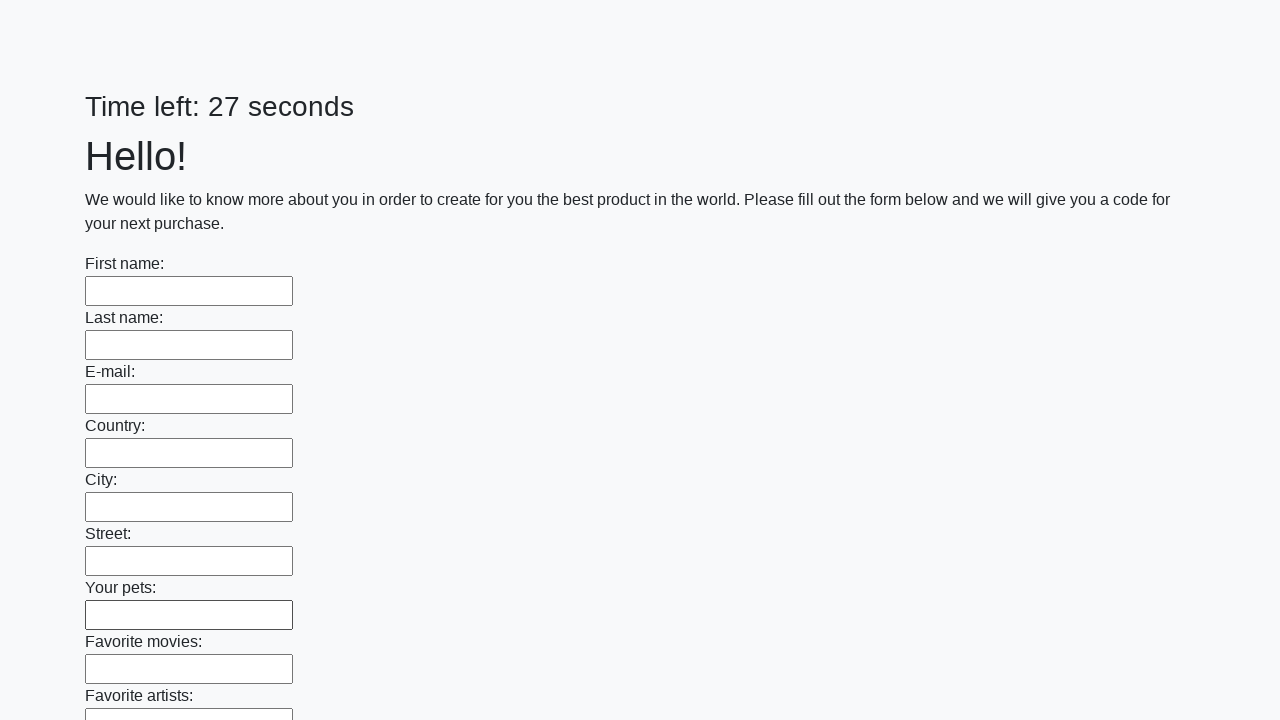